Tests filling a large form by entering text into all text input fields and submitting the form via a button click

Starting URL: http://suninjuly.github.io/huge_form.html

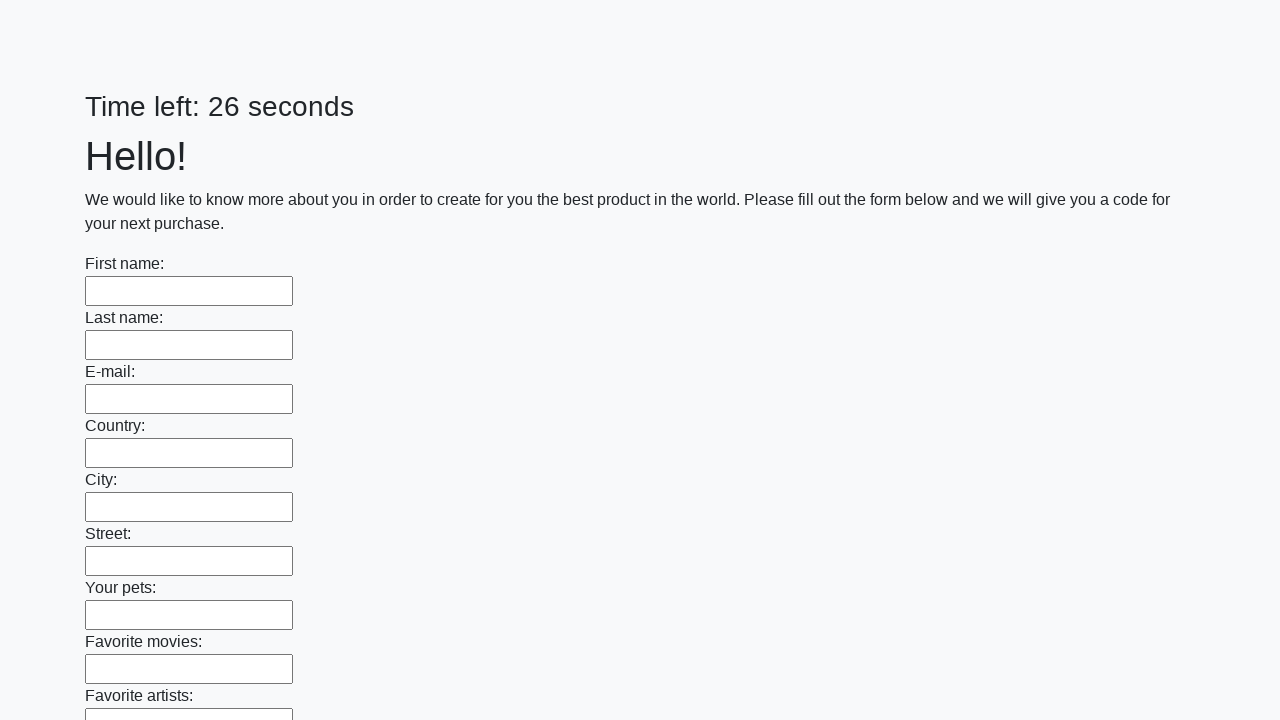

Navigated to huge form page
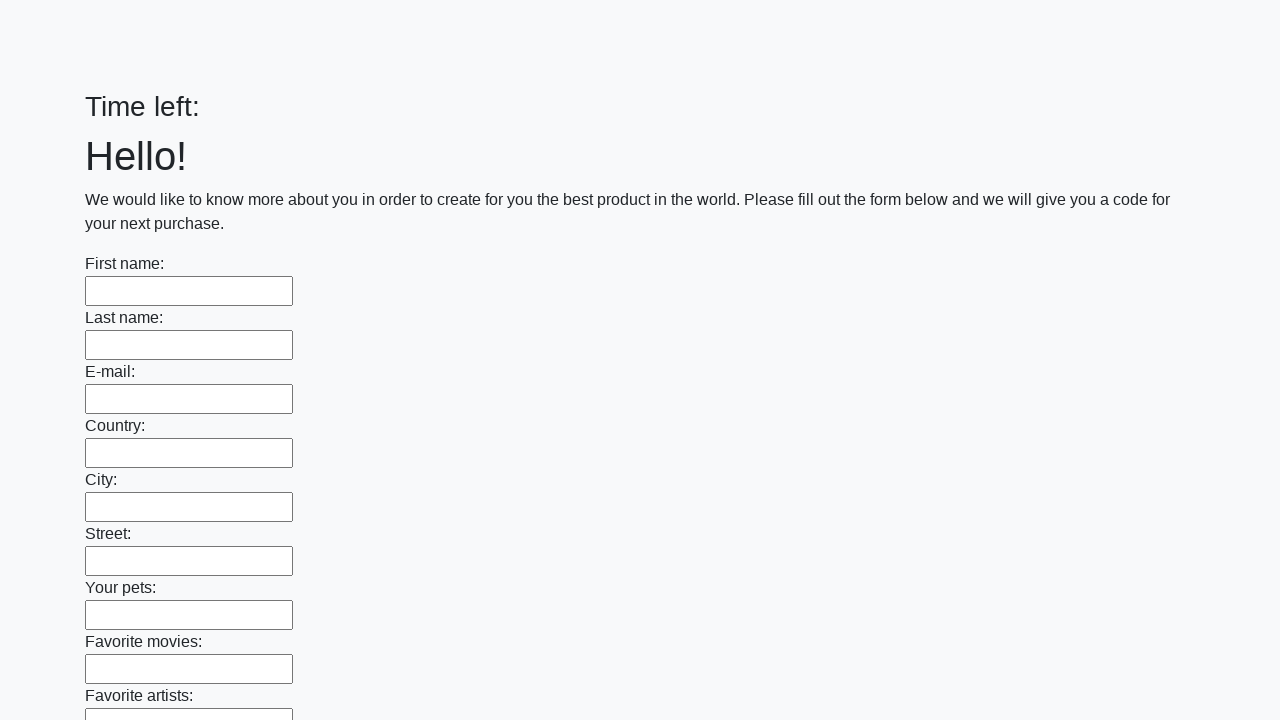

Filled a text input field with 'Мой ответ' on input[type='text'] >> nth=0
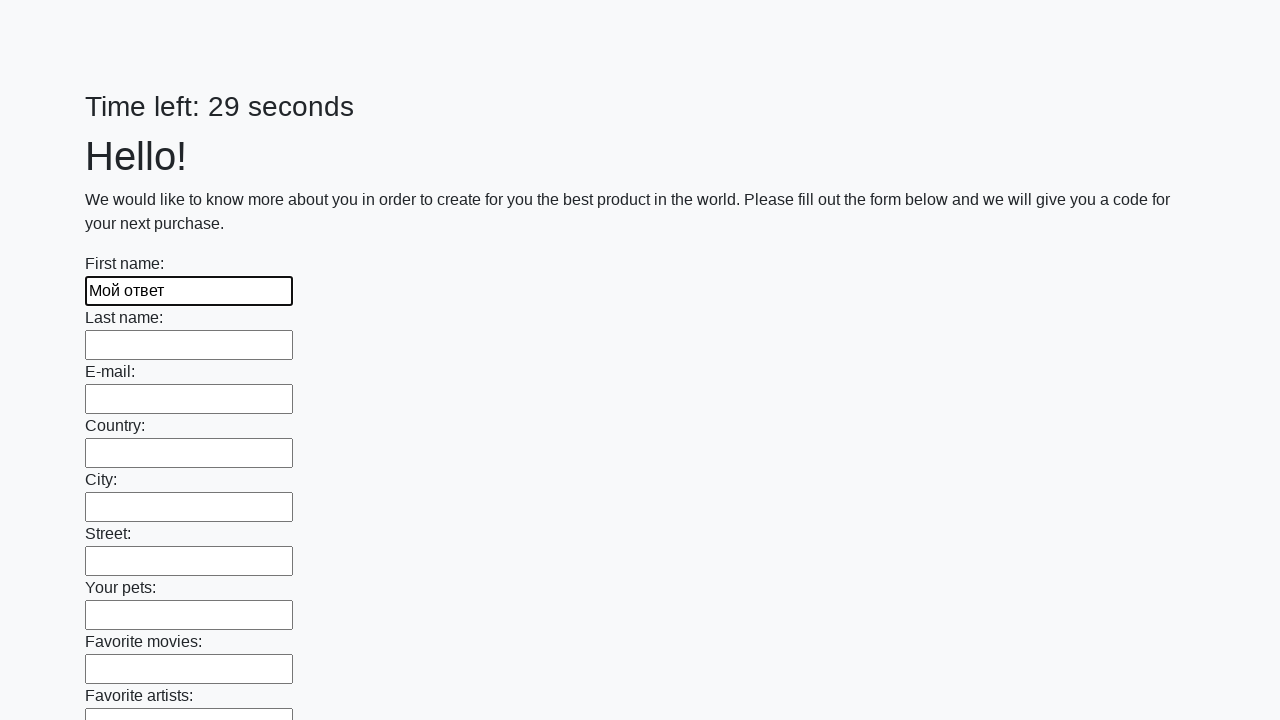

Filled a text input field with 'Мой ответ' on input[type='text'] >> nth=1
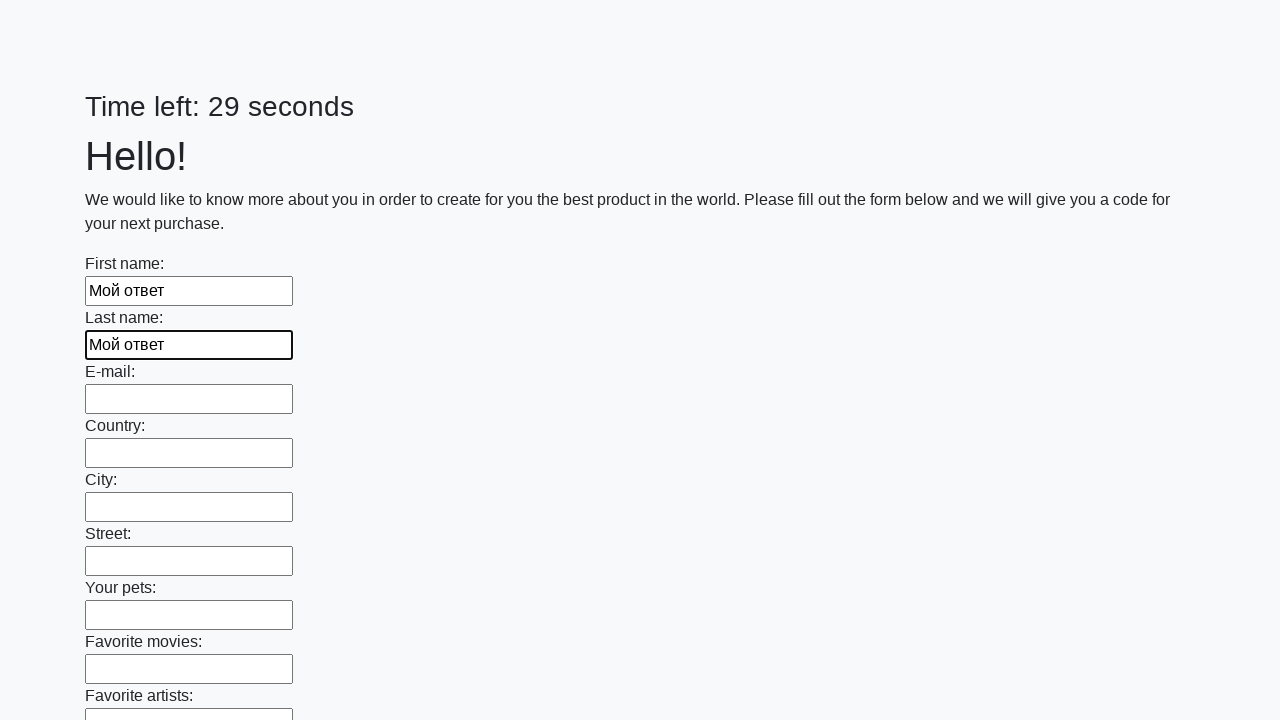

Filled a text input field with 'Мой ответ' on input[type='text'] >> nth=2
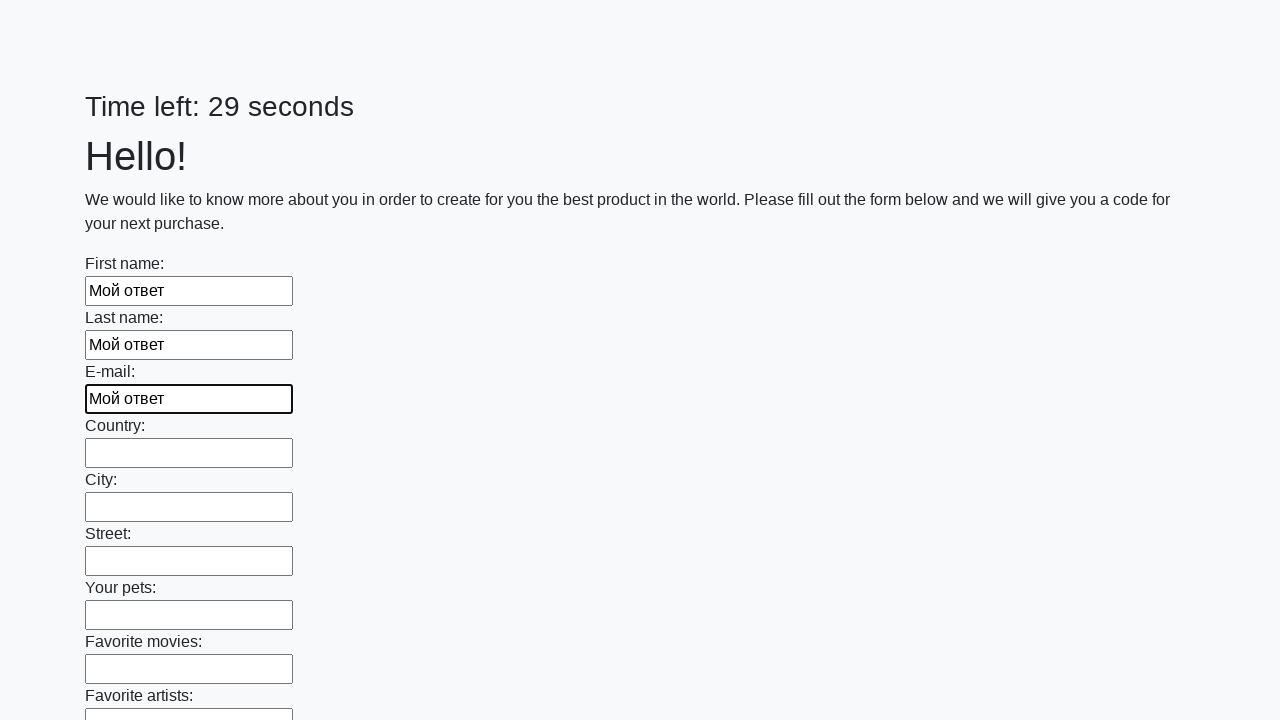

Filled a text input field with 'Мой ответ' on input[type='text'] >> nth=3
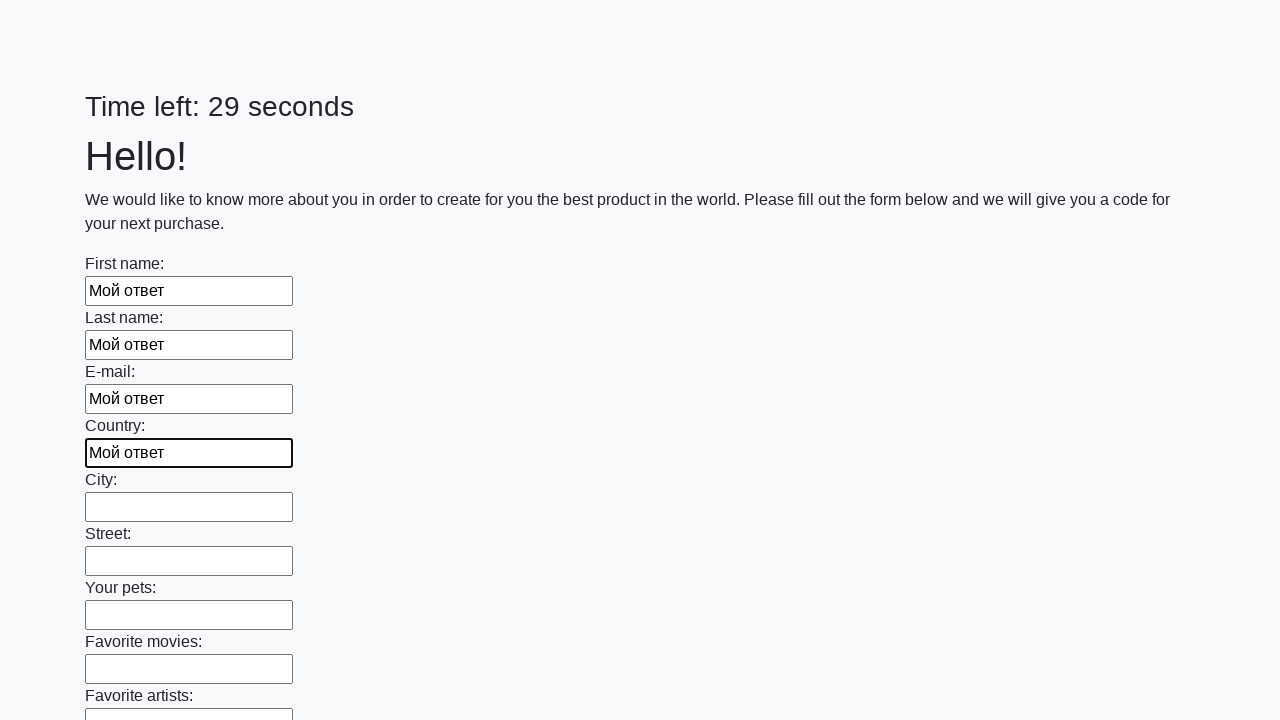

Filled a text input field with 'Мой ответ' on input[type='text'] >> nth=4
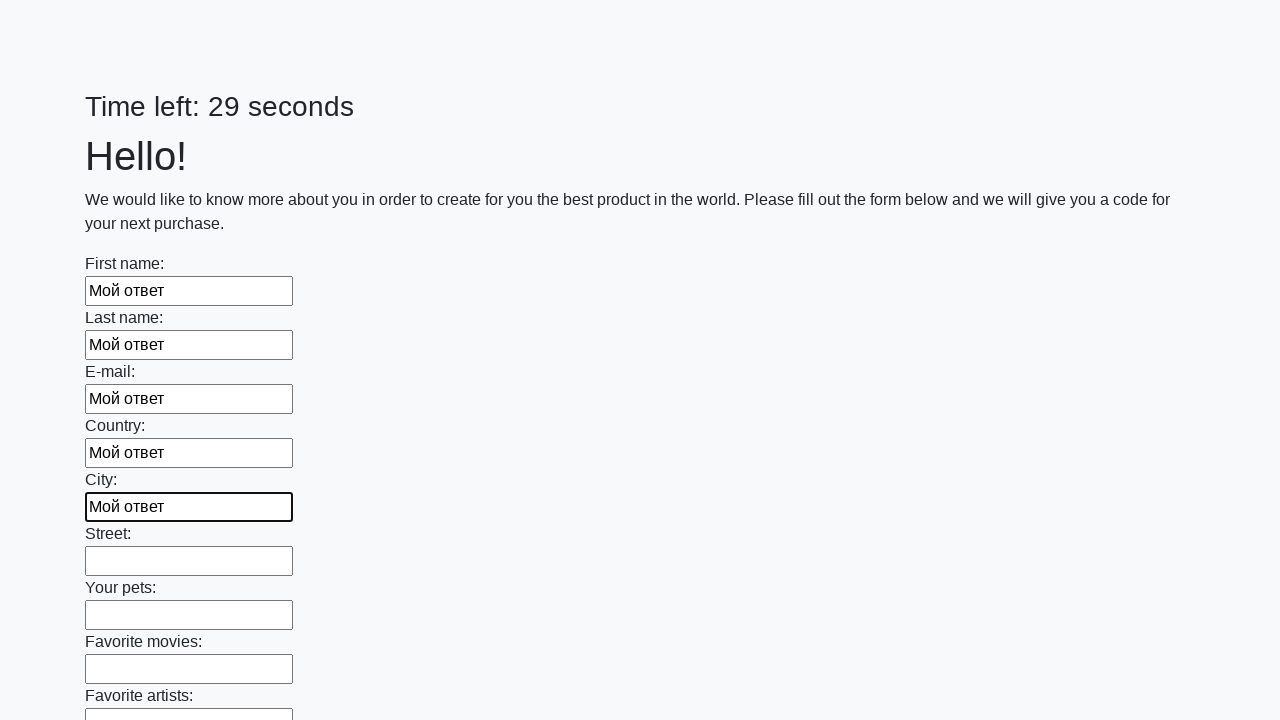

Filled a text input field with 'Мой ответ' on input[type='text'] >> nth=5
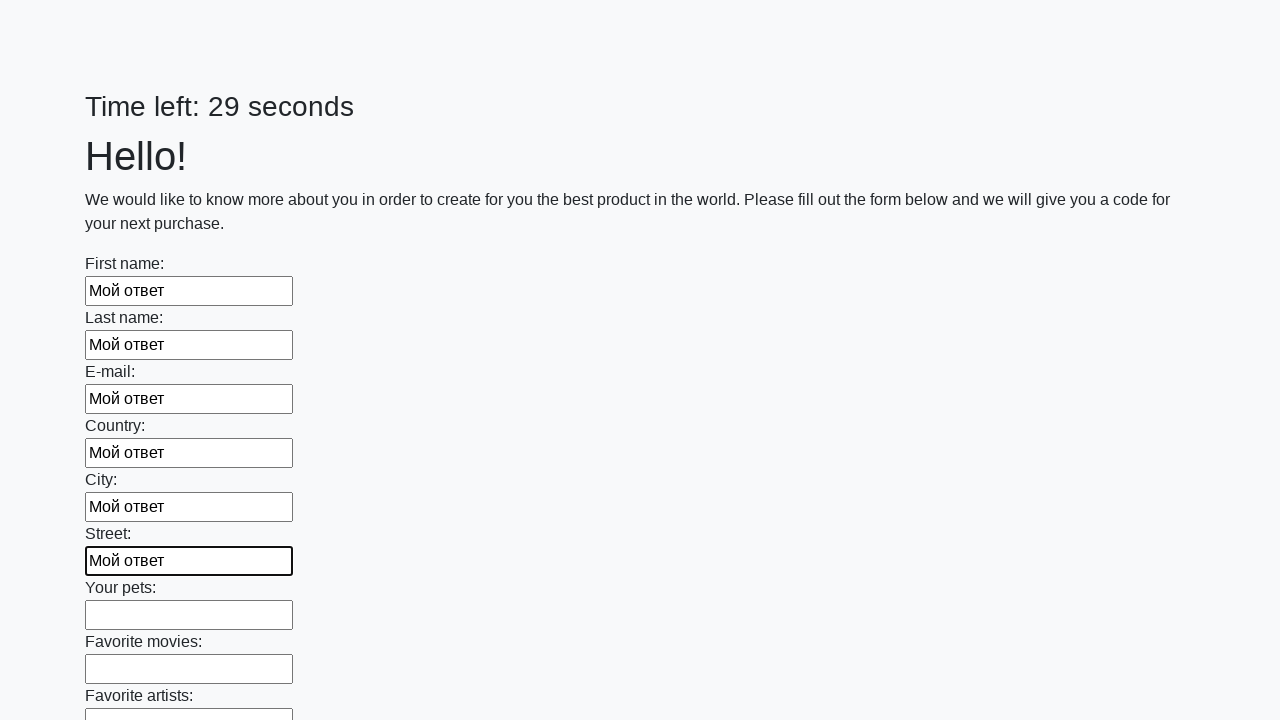

Filled a text input field with 'Мой ответ' on input[type='text'] >> nth=6
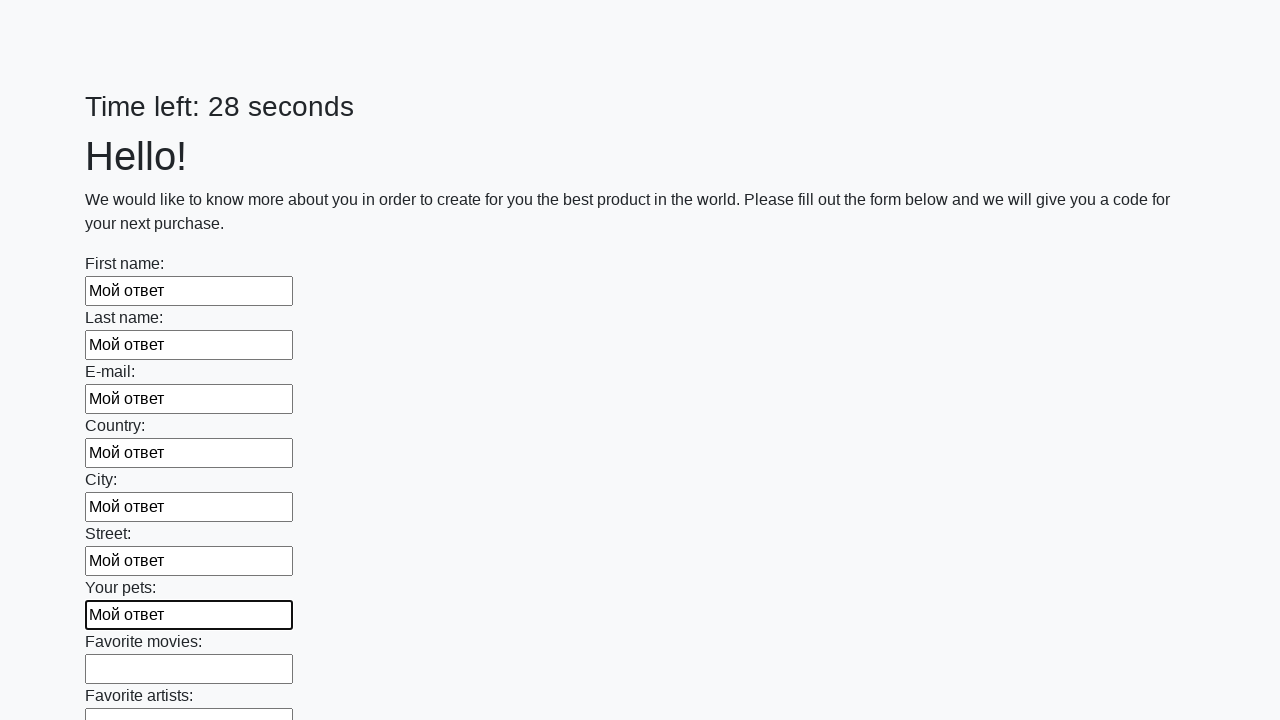

Filled a text input field with 'Мой ответ' on input[type='text'] >> nth=7
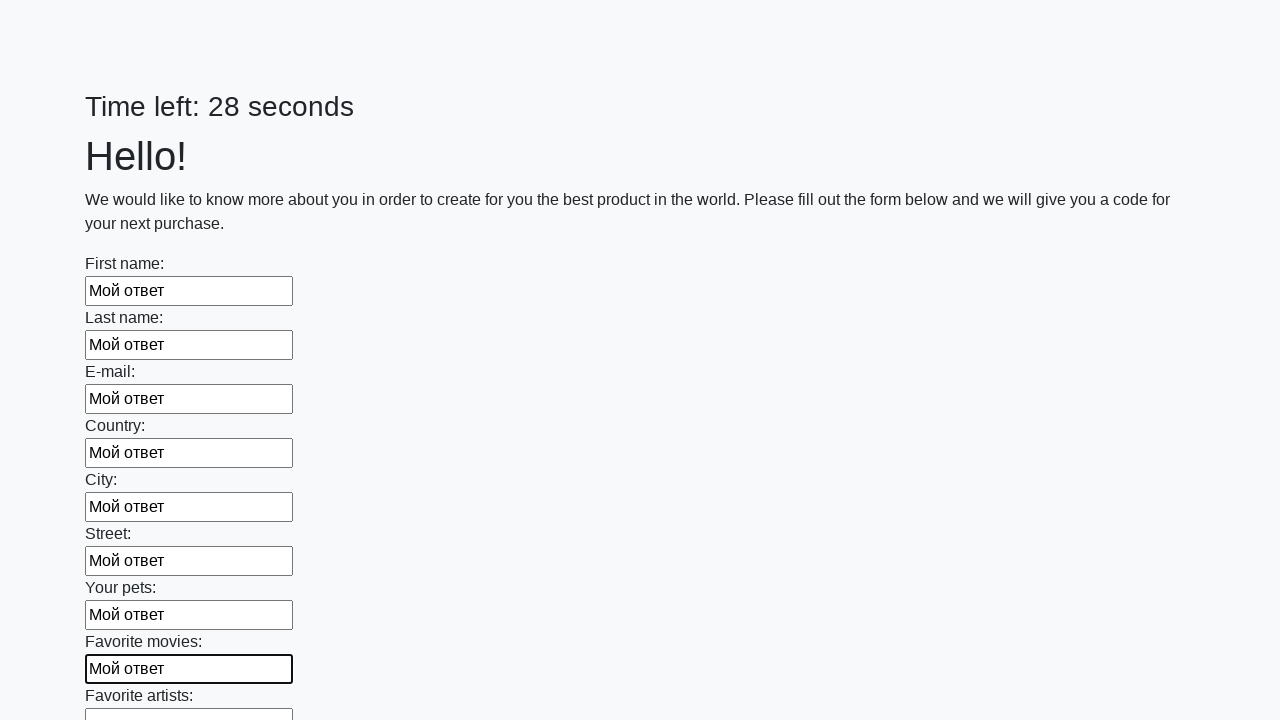

Filled a text input field with 'Мой ответ' on input[type='text'] >> nth=8
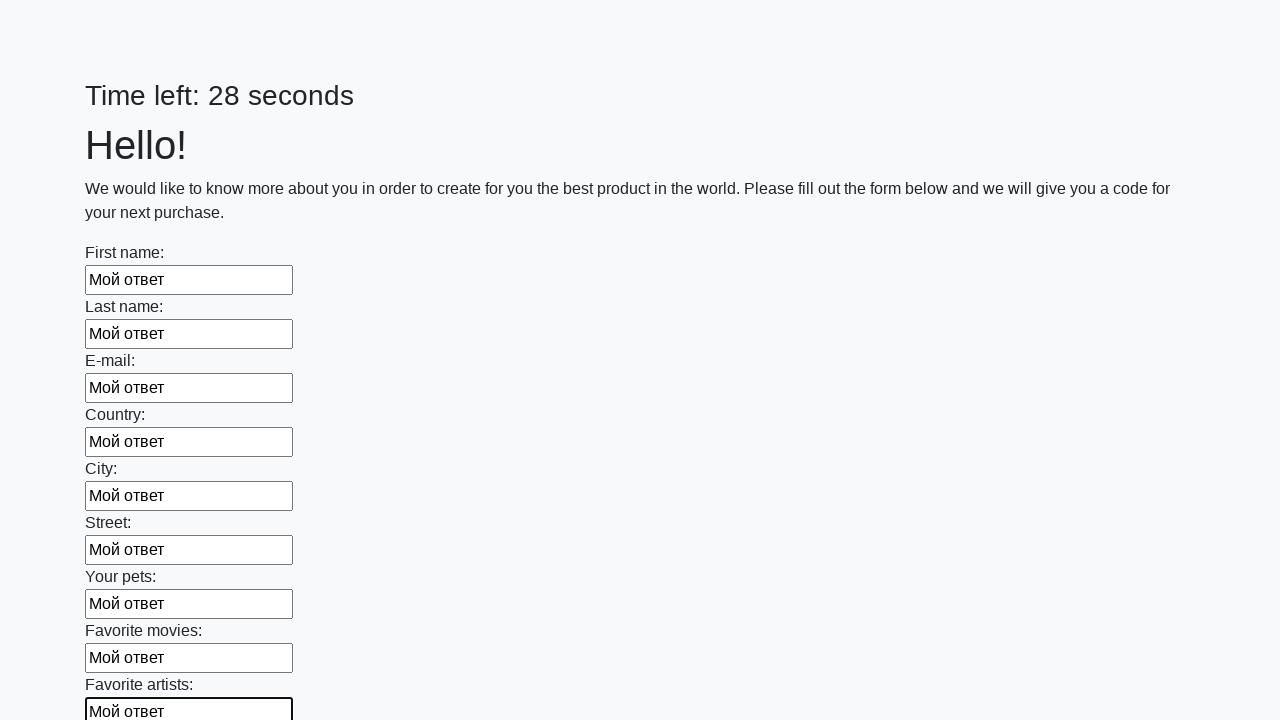

Filled a text input field with 'Мой ответ' on input[type='text'] >> nth=9
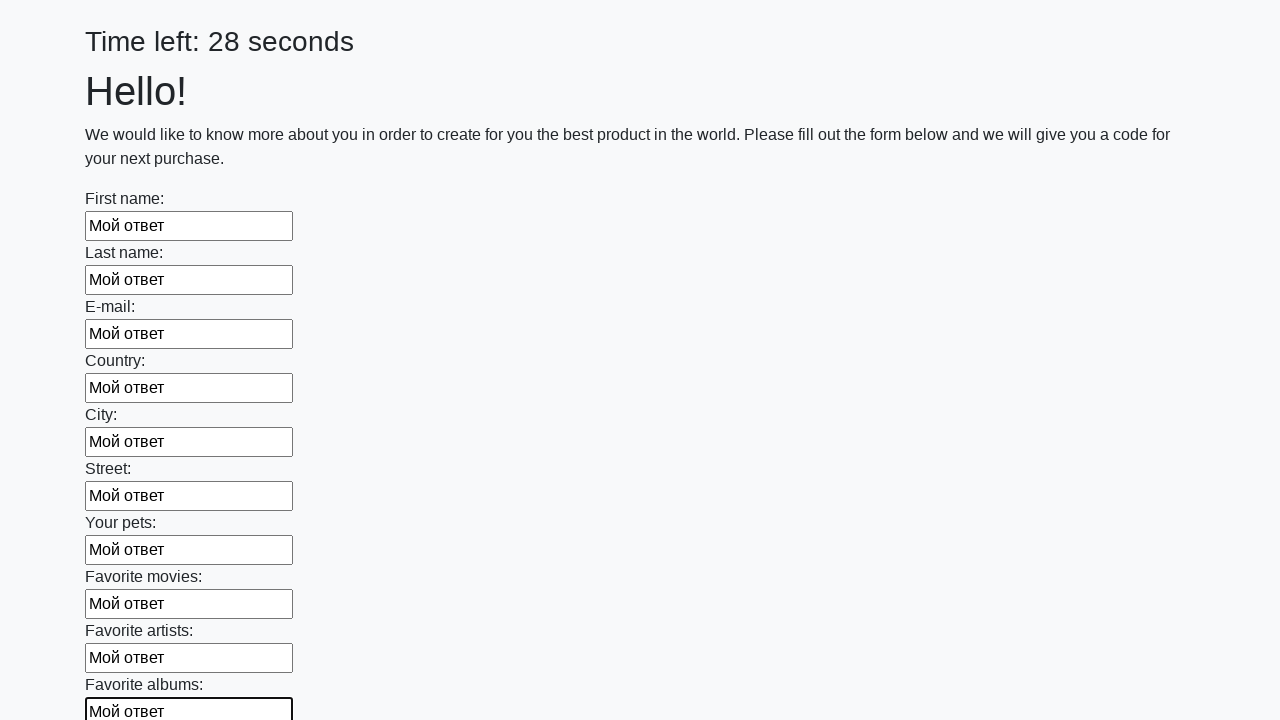

Filled a text input field with 'Мой ответ' on input[type='text'] >> nth=10
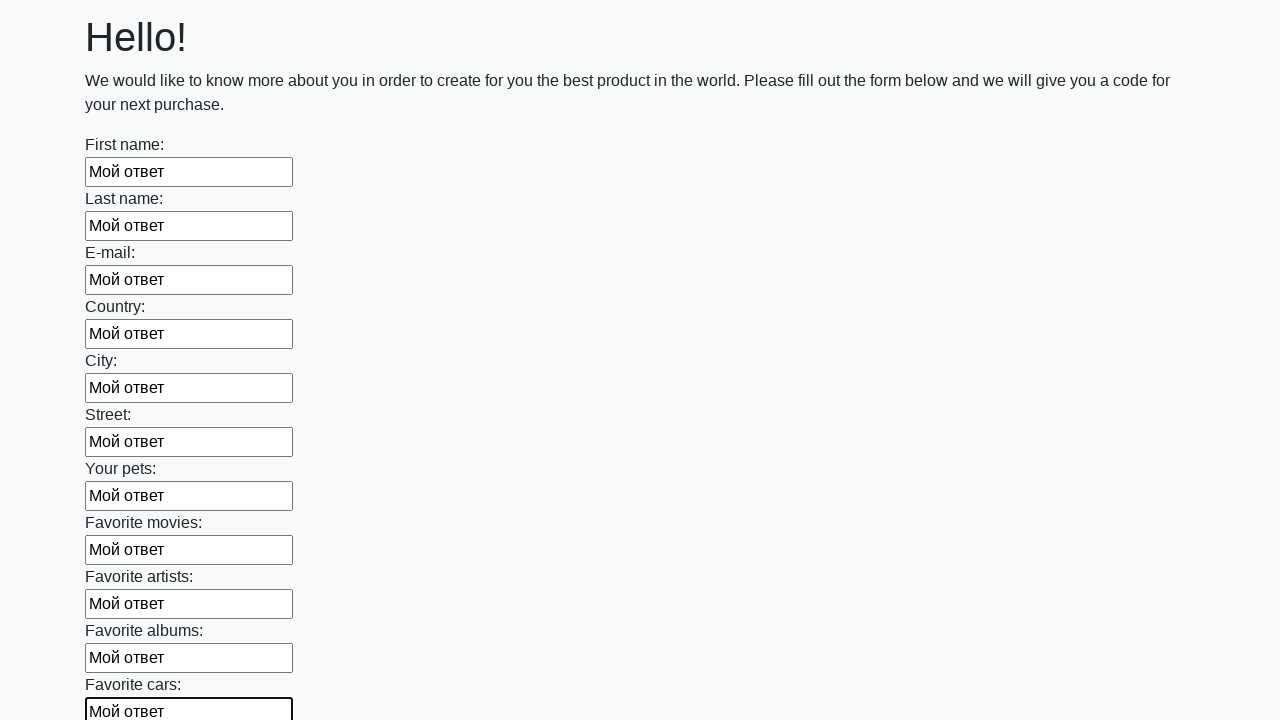

Filled a text input field with 'Мой ответ' on input[type='text'] >> nth=11
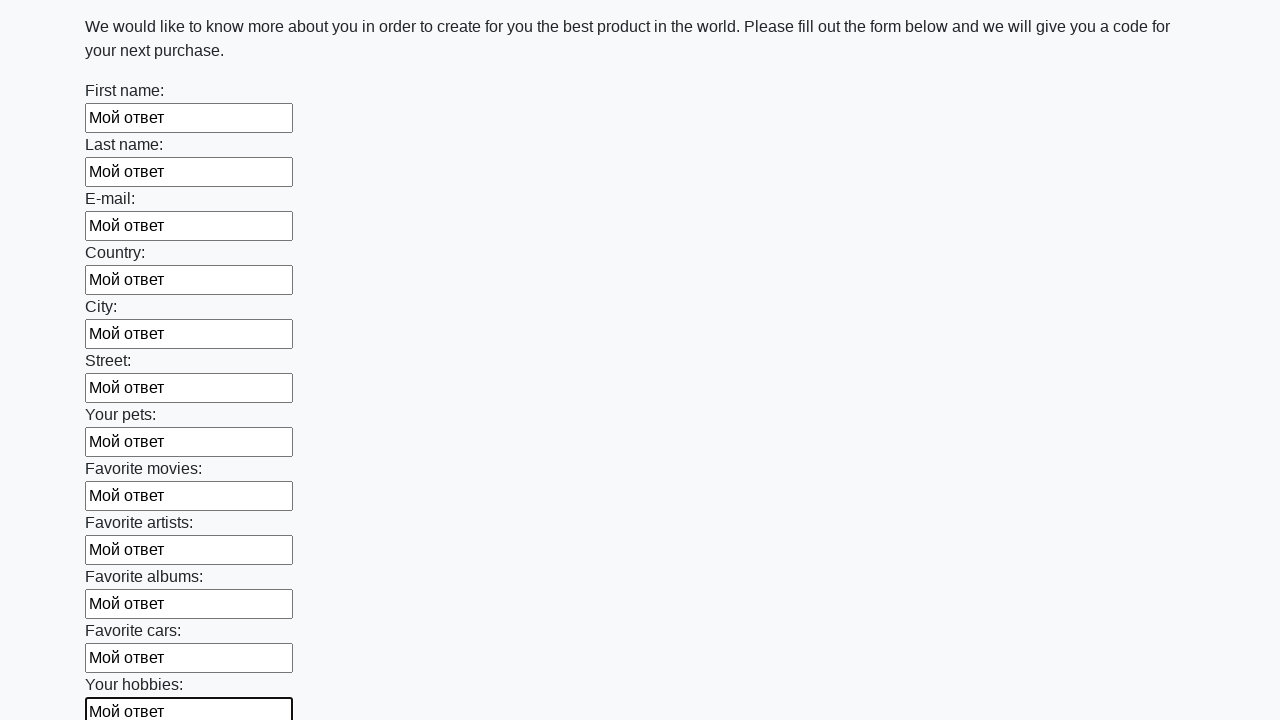

Filled a text input field with 'Мой ответ' on input[type='text'] >> nth=12
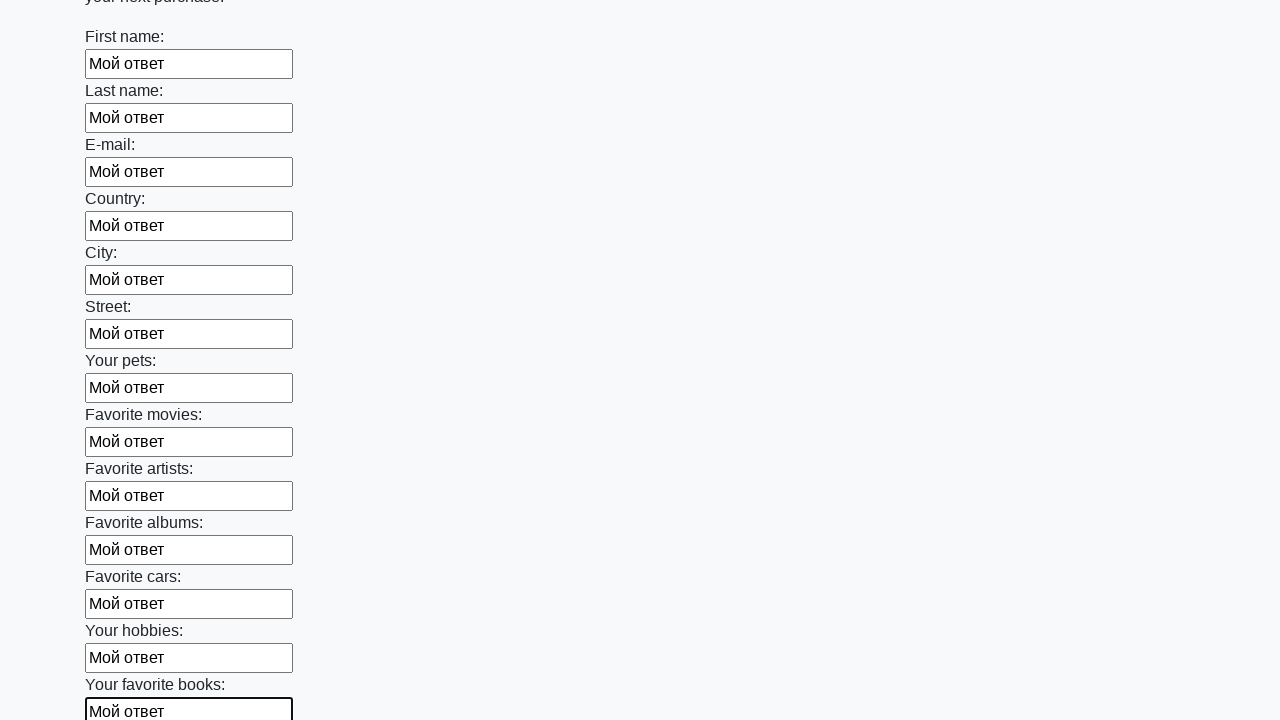

Filled a text input field with 'Мой ответ' on input[type='text'] >> nth=13
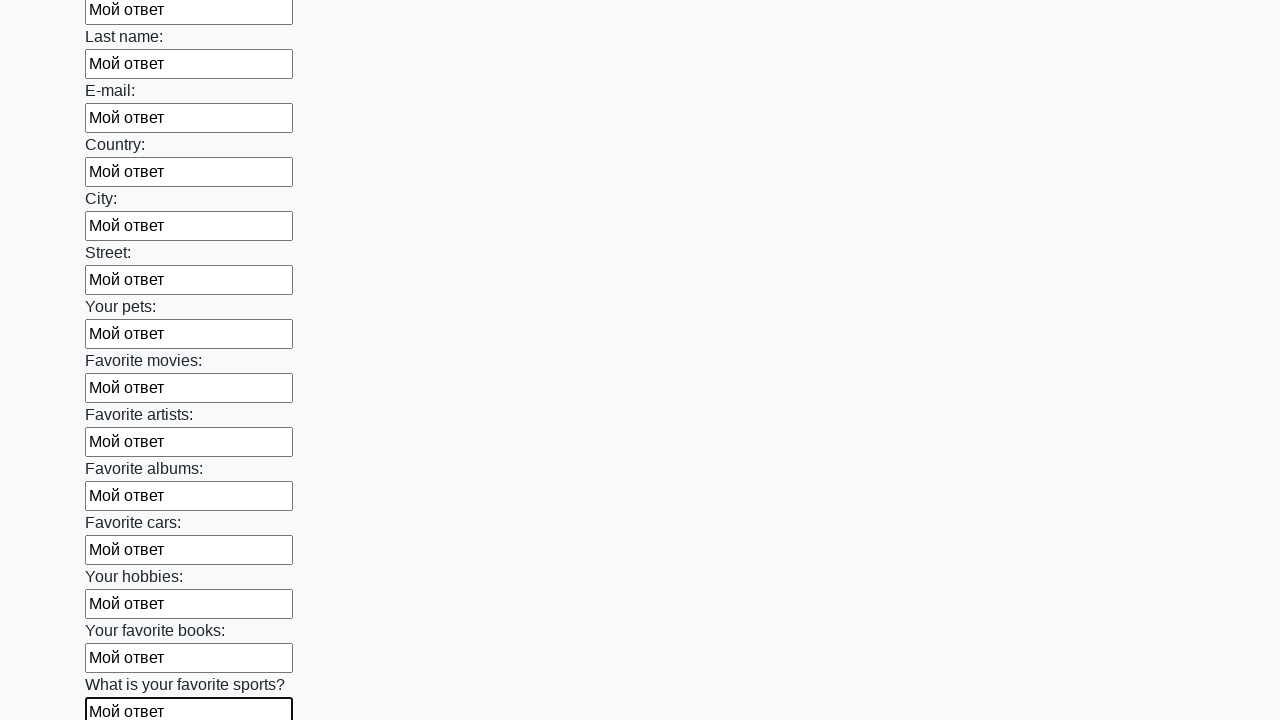

Filled a text input field with 'Мой ответ' on input[type='text'] >> nth=14
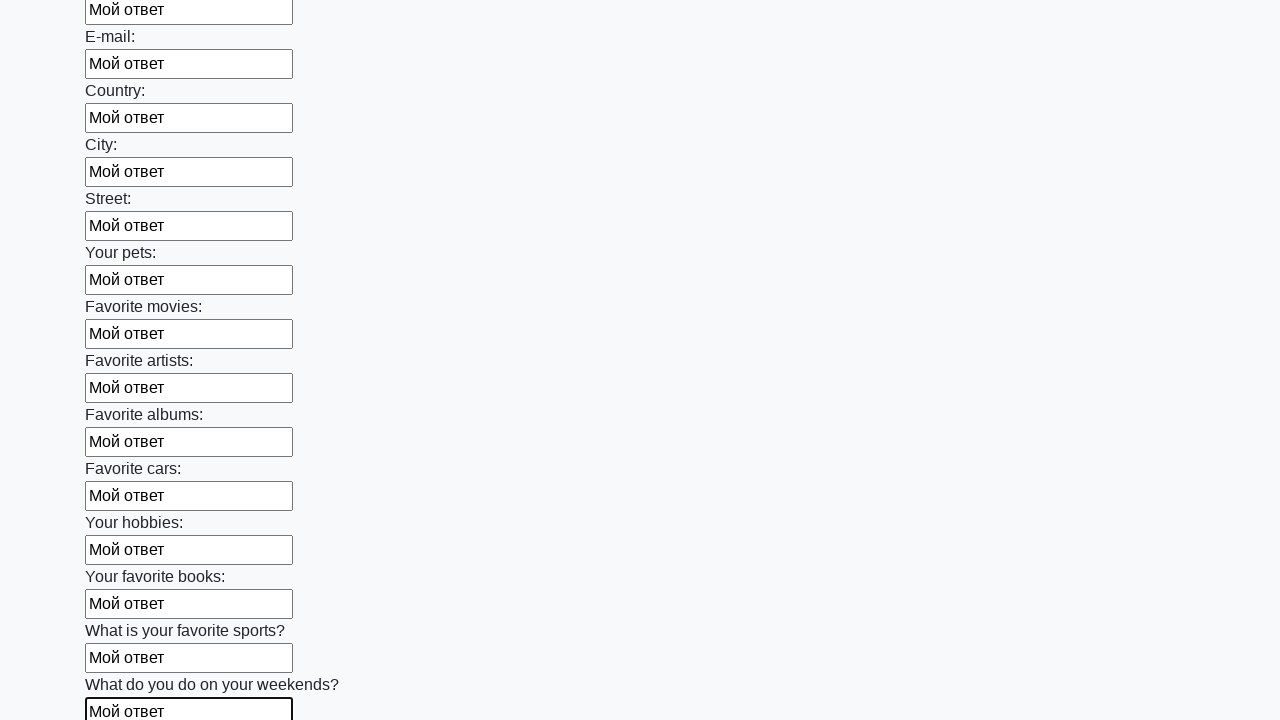

Filled a text input field with 'Мой ответ' on input[type='text'] >> nth=15
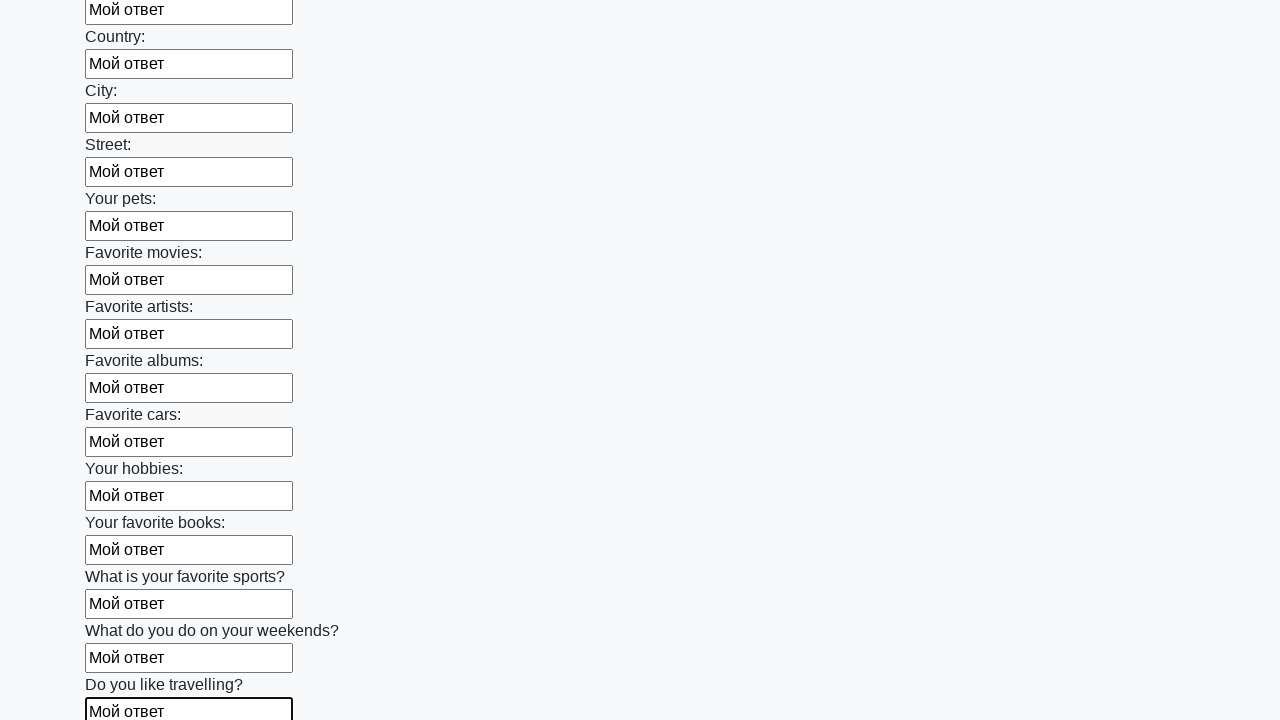

Filled a text input field with 'Мой ответ' on input[type='text'] >> nth=16
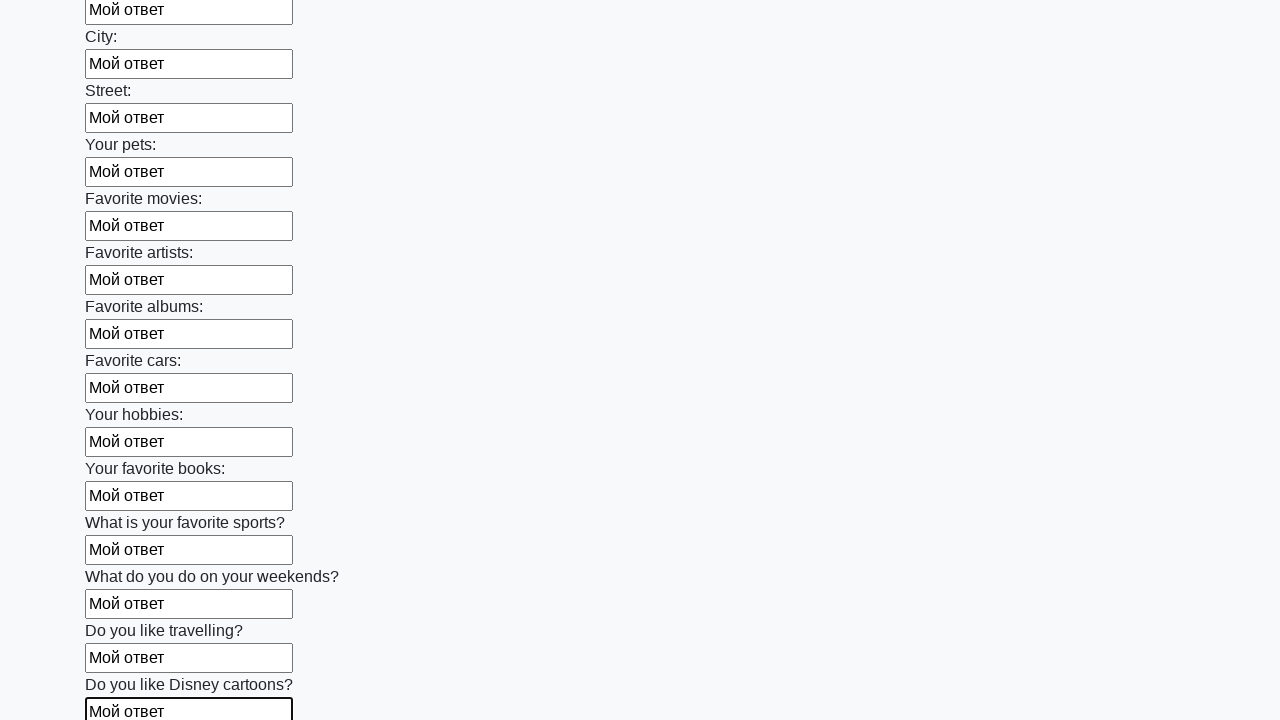

Filled a text input field with 'Мой ответ' on input[type='text'] >> nth=17
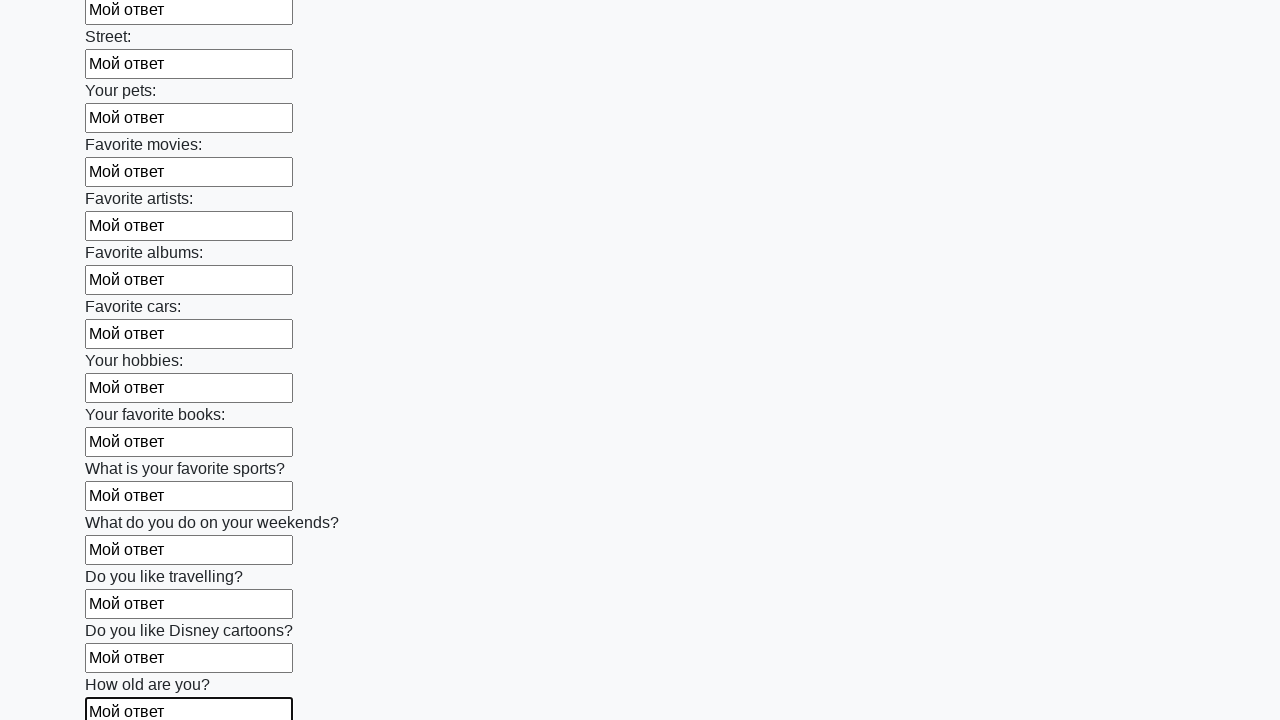

Filled a text input field with 'Мой ответ' on input[type='text'] >> nth=18
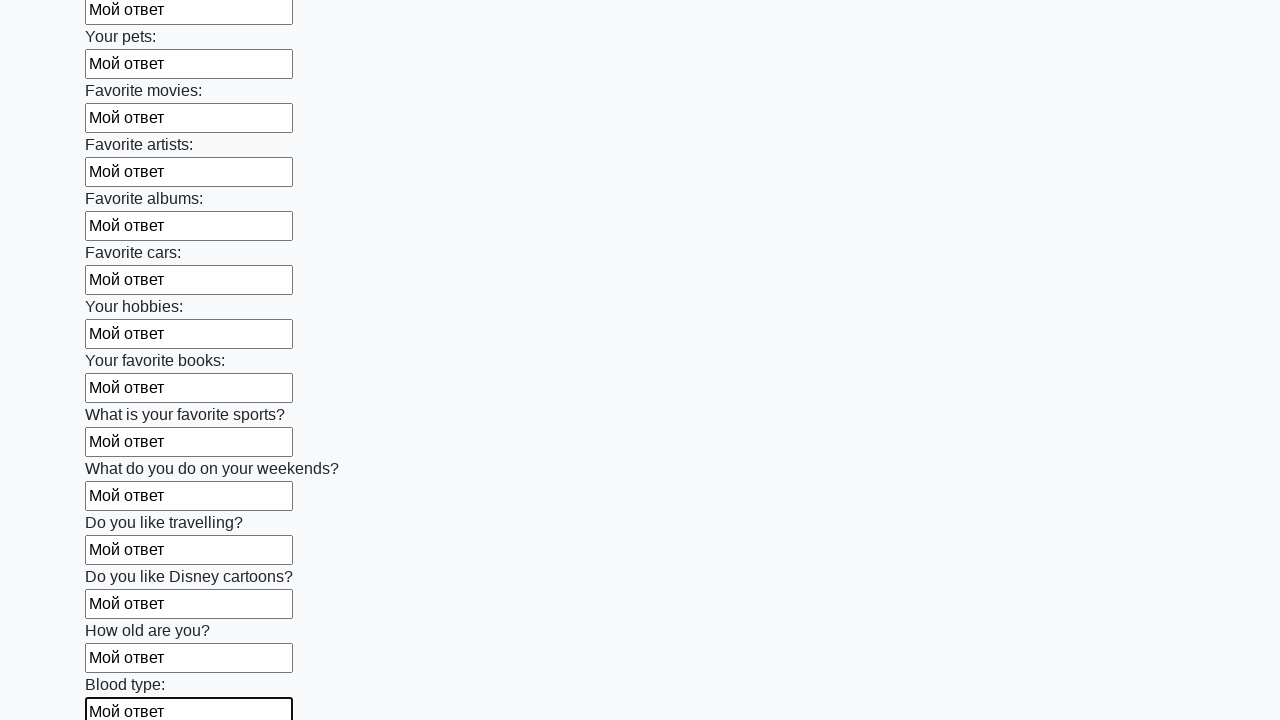

Filled a text input field with 'Мой ответ' on input[type='text'] >> nth=19
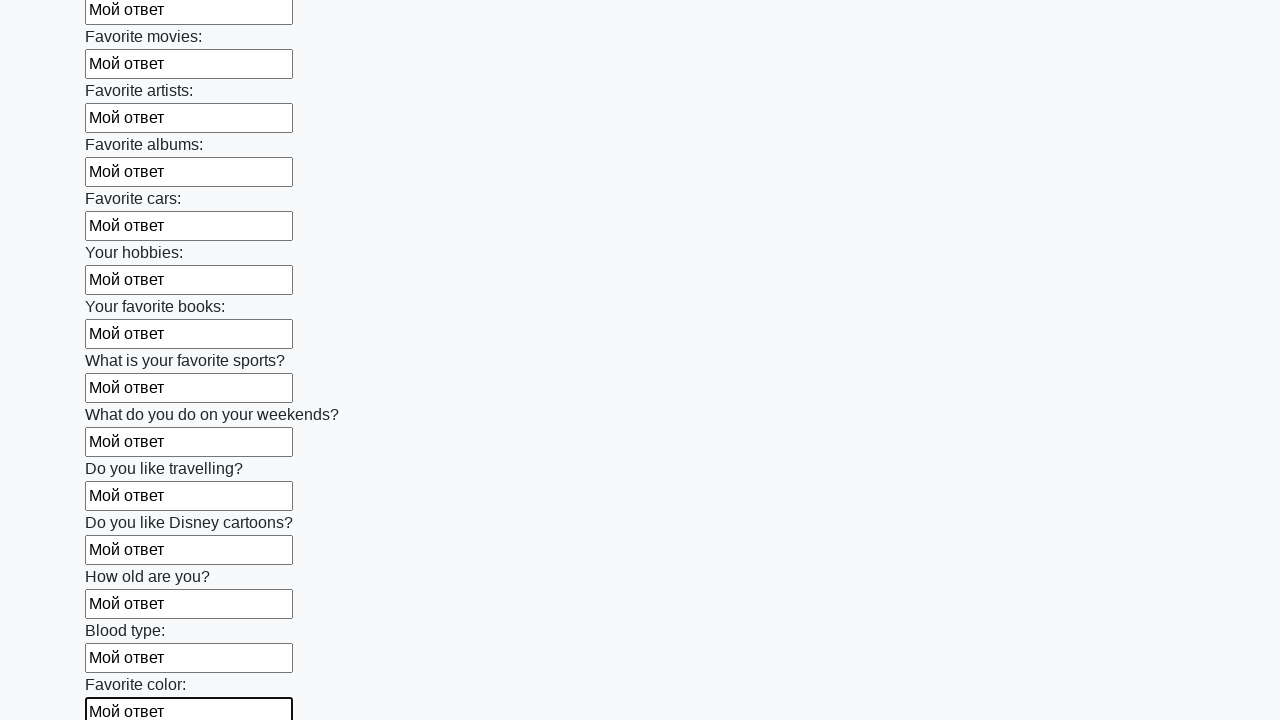

Filled a text input field with 'Мой ответ' on input[type='text'] >> nth=20
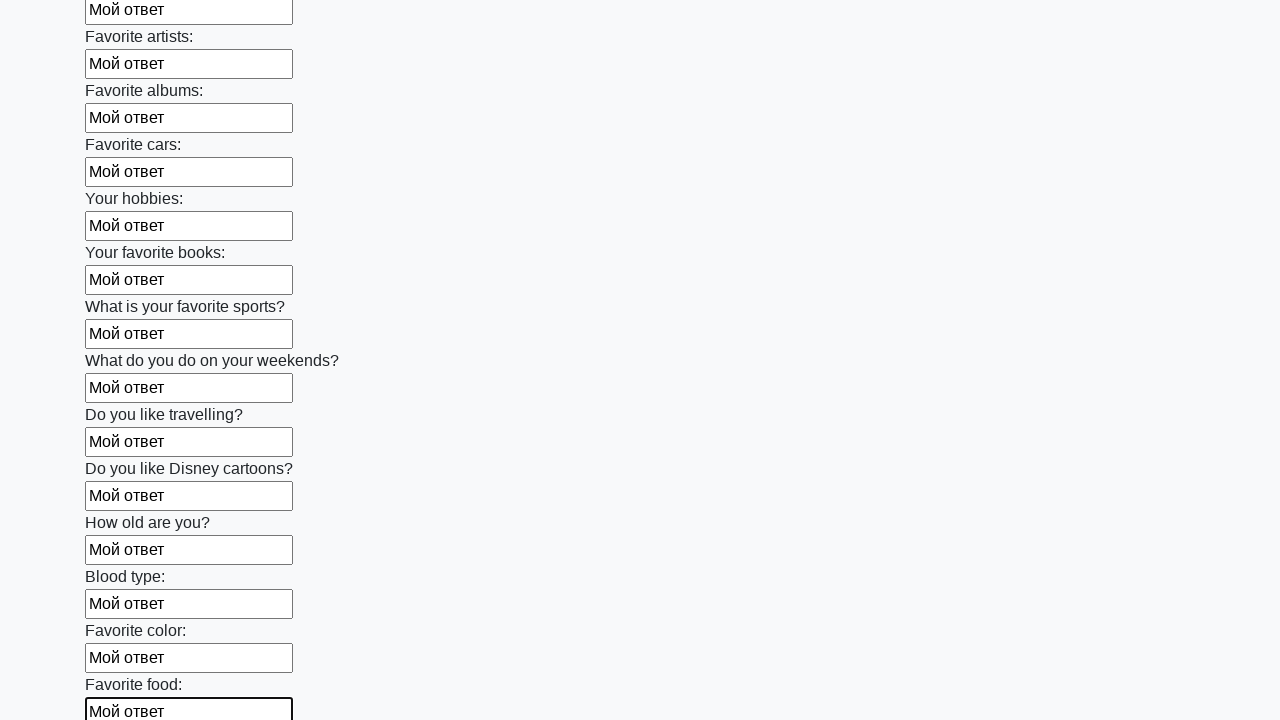

Filled a text input field with 'Мой ответ' on input[type='text'] >> nth=21
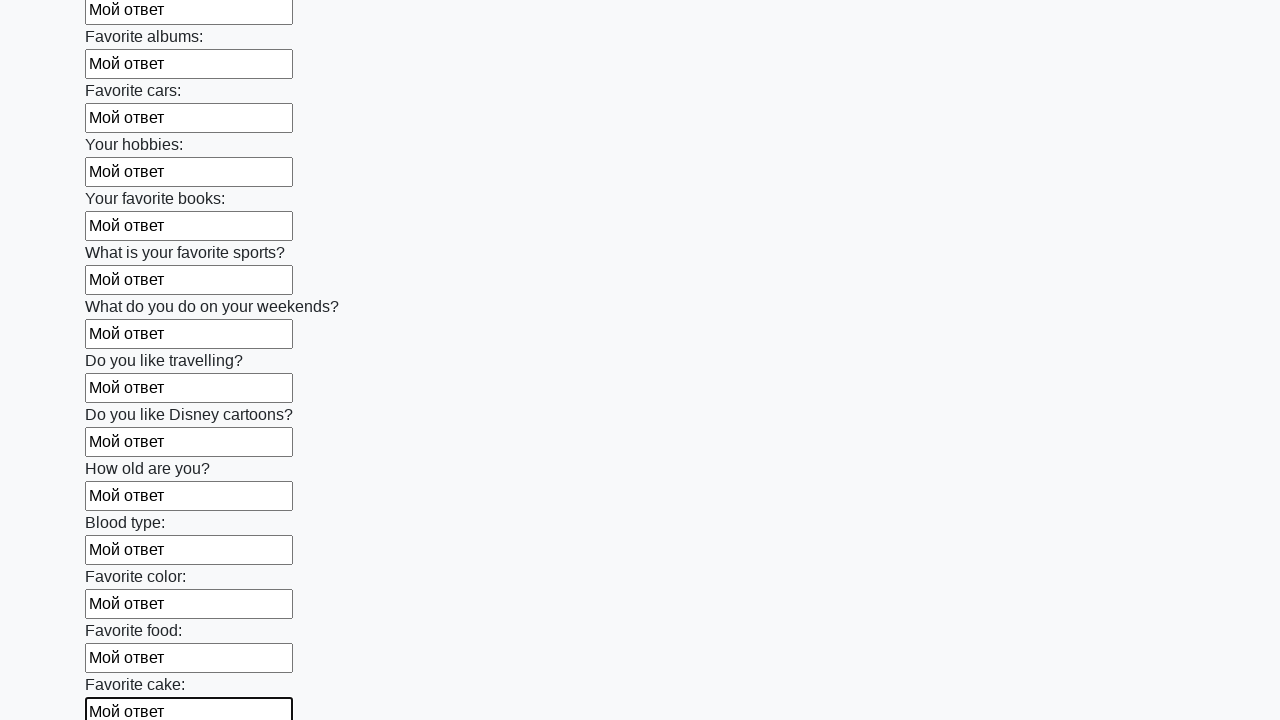

Filled a text input field with 'Мой ответ' on input[type='text'] >> nth=22
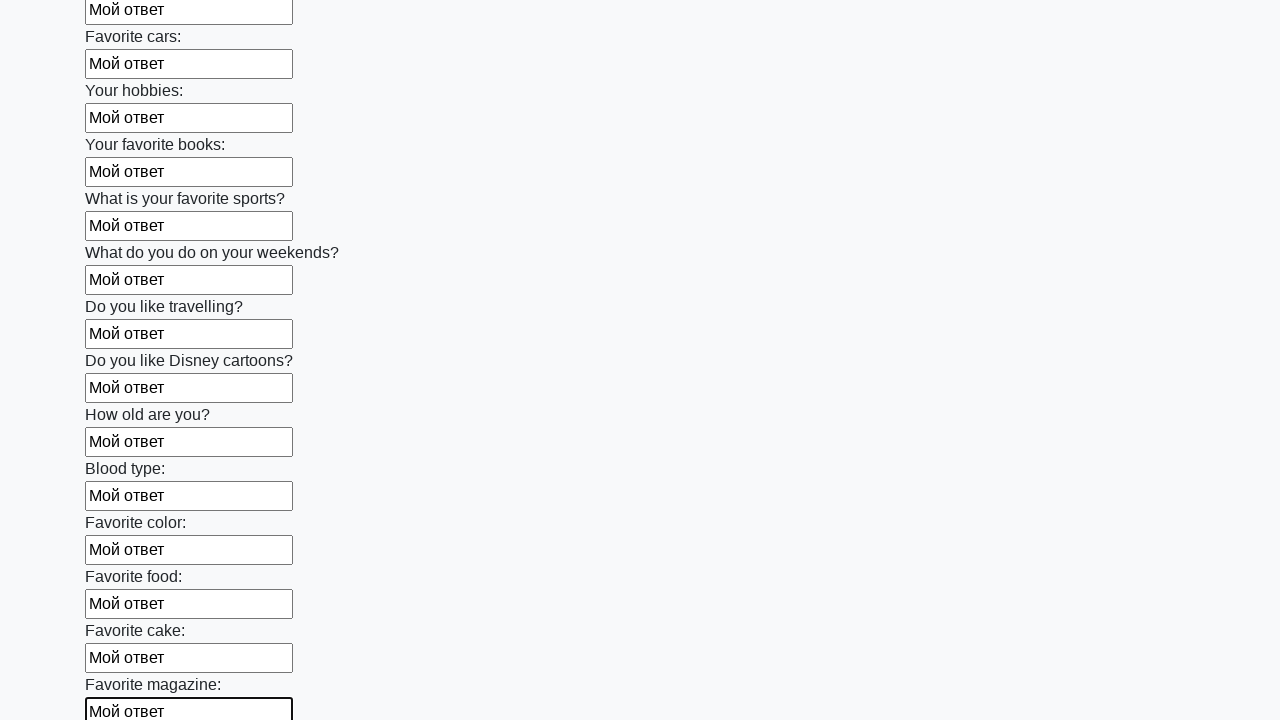

Filled a text input field with 'Мой ответ' on input[type='text'] >> nth=23
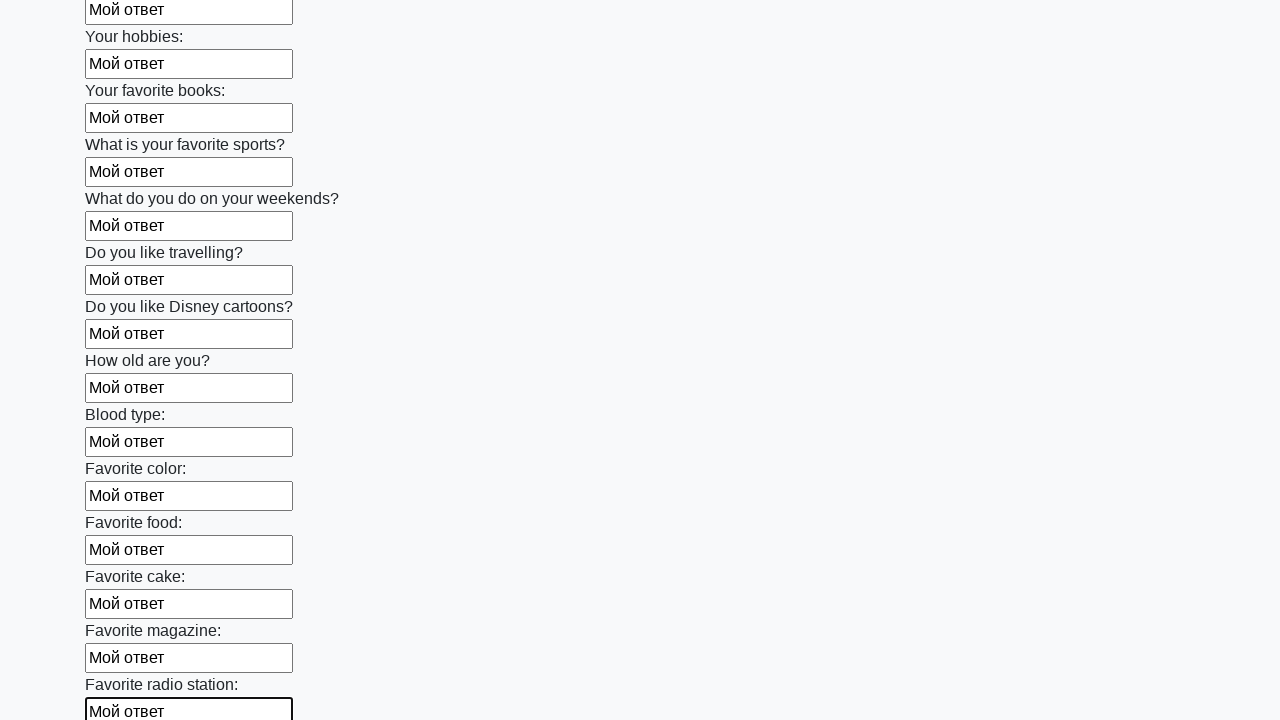

Filled a text input field with 'Мой ответ' on input[type='text'] >> nth=24
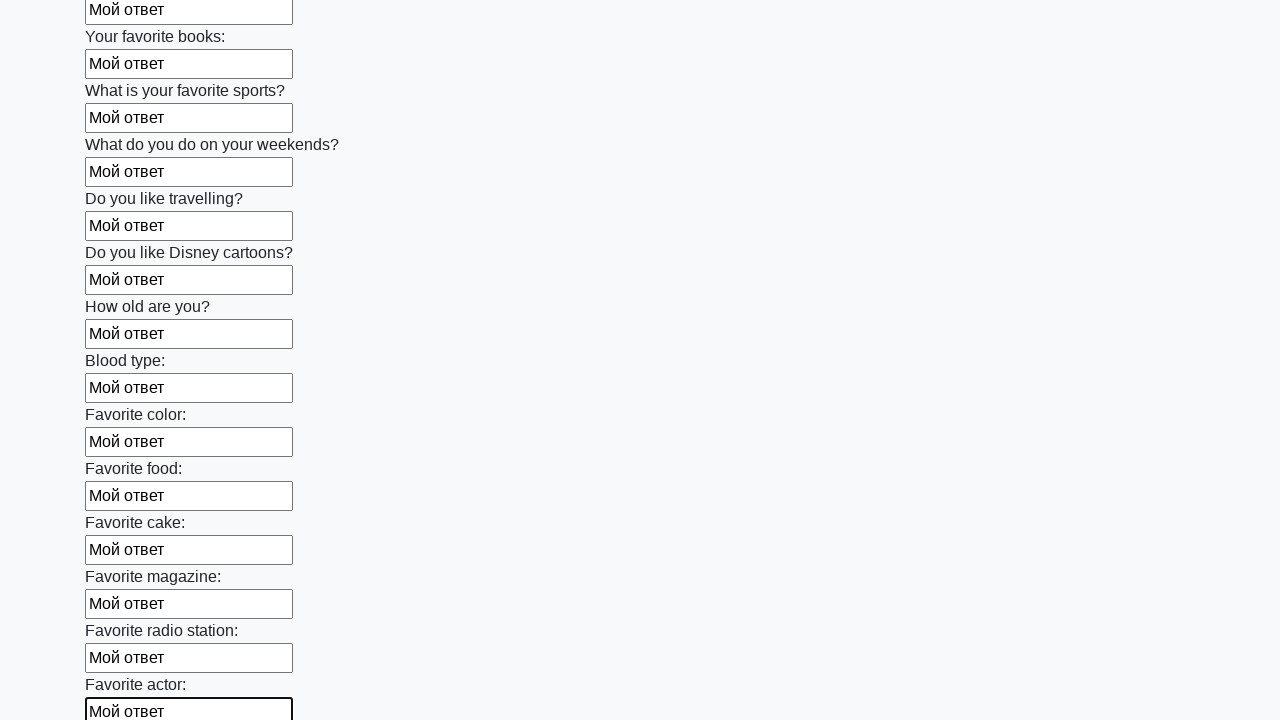

Filled a text input field with 'Мой ответ' on input[type='text'] >> nth=25
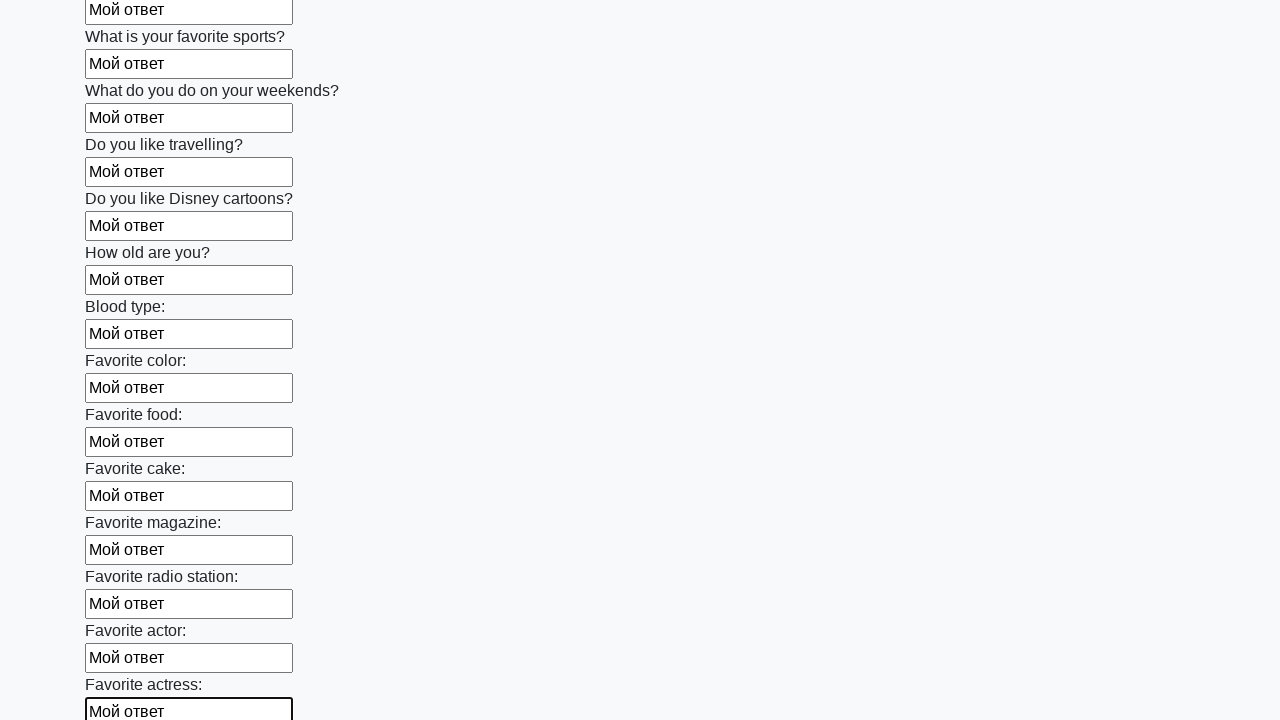

Filled a text input field with 'Мой ответ' on input[type='text'] >> nth=26
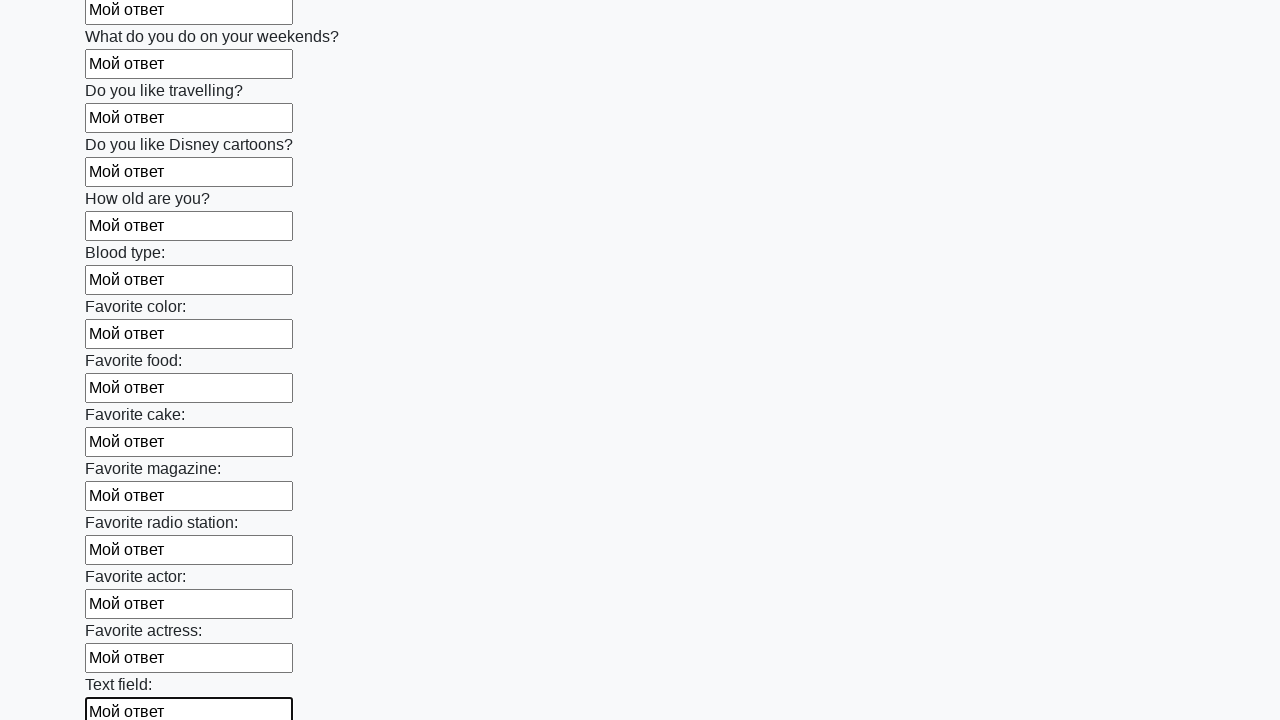

Filled a text input field with 'Мой ответ' on input[type='text'] >> nth=27
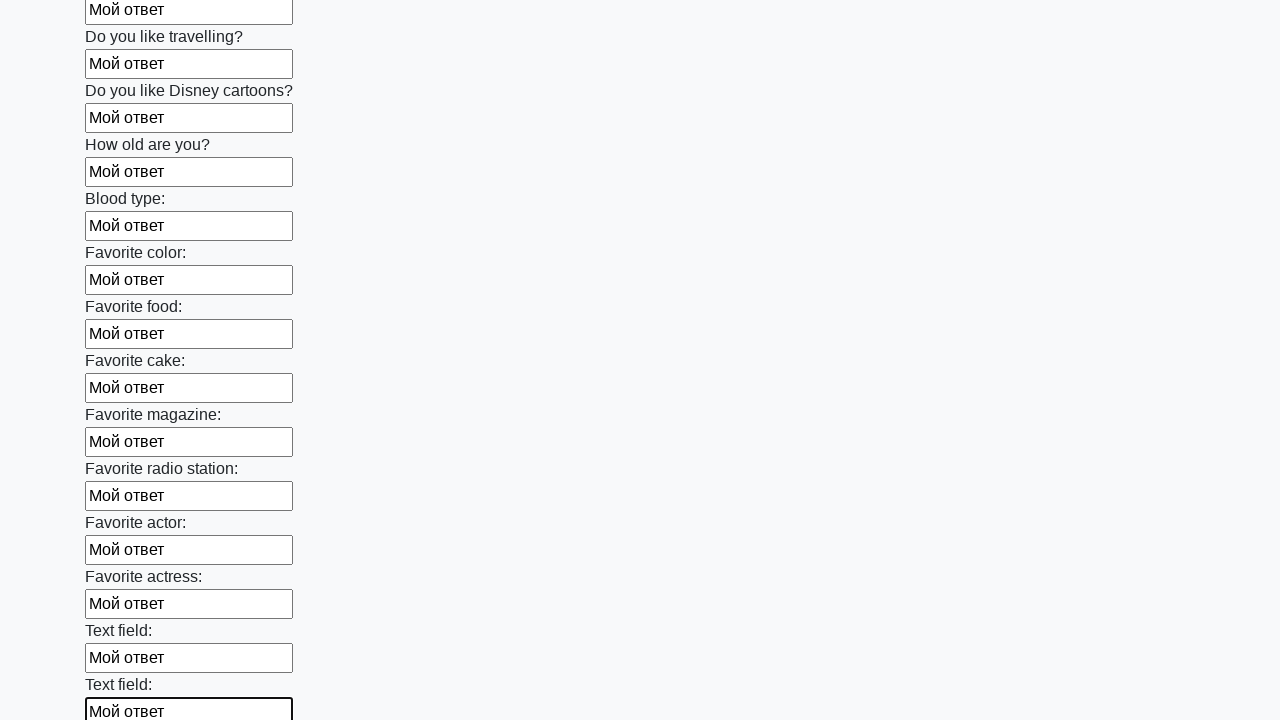

Filled a text input field with 'Мой ответ' on input[type='text'] >> nth=28
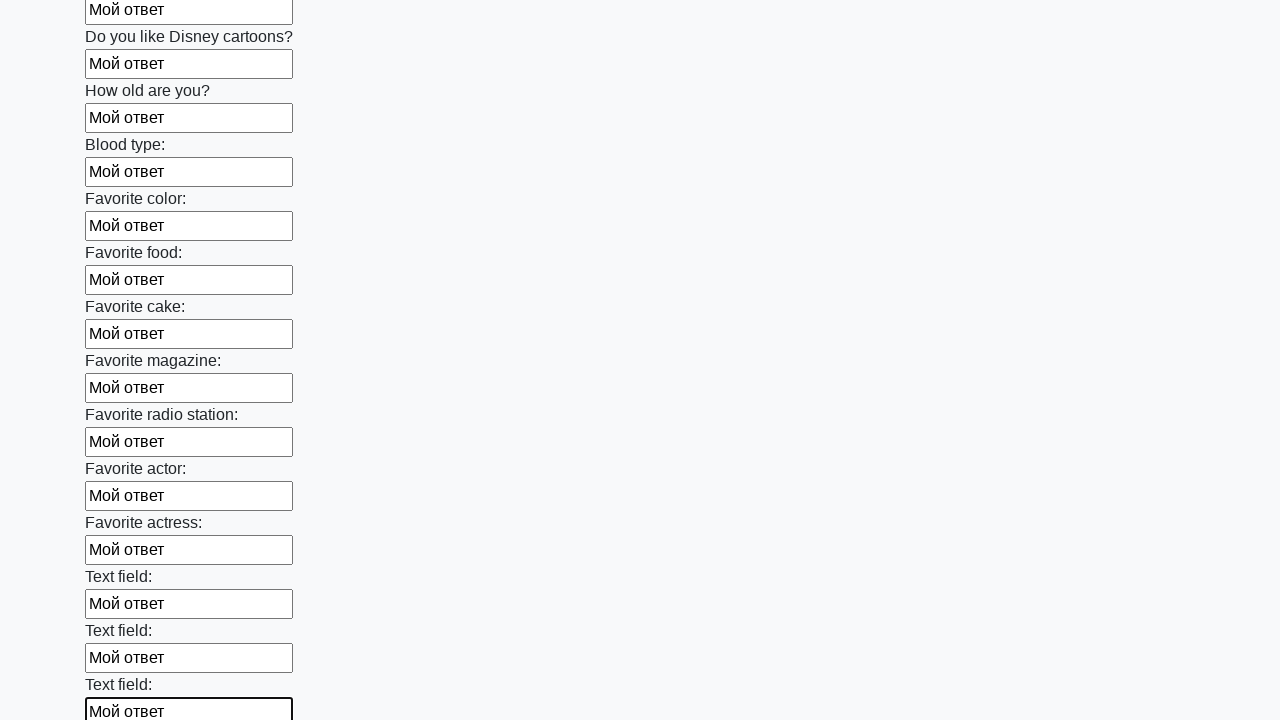

Filled a text input field with 'Мой ответ' on input[type='text'] >> nth=29
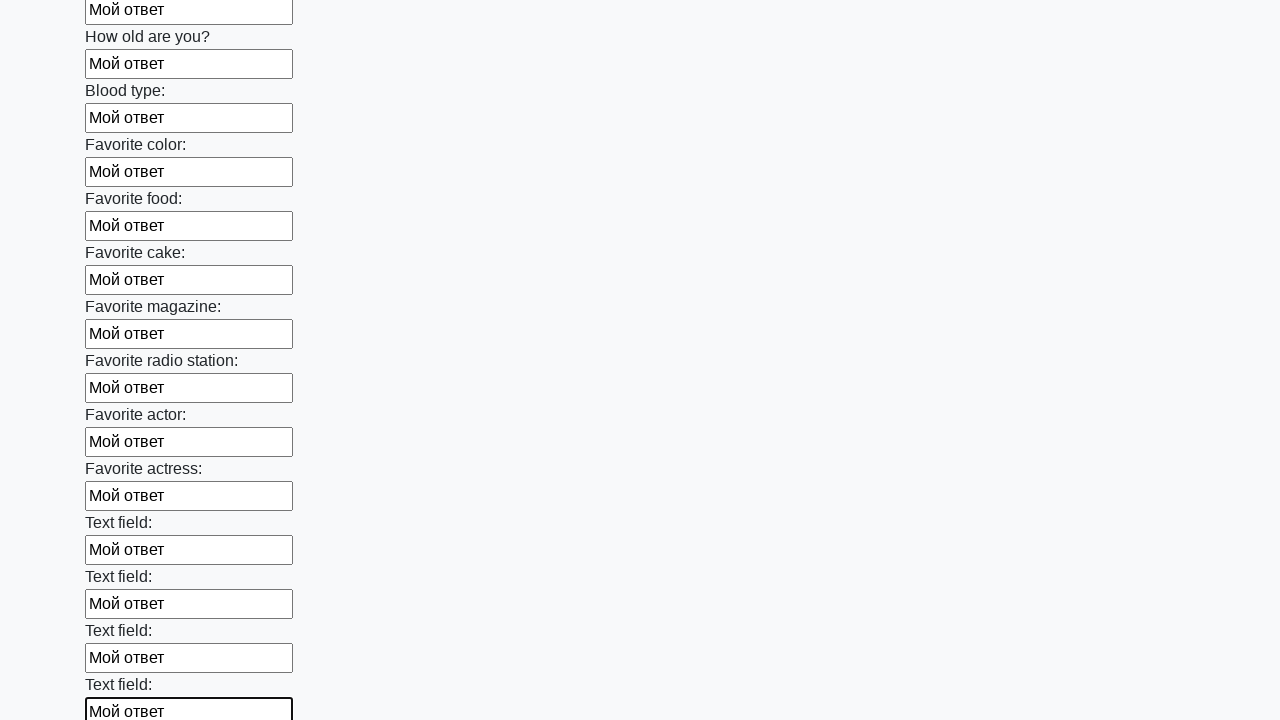

Filled a text input field with 'Мой ответ' on input[type='text'] >> nth=30
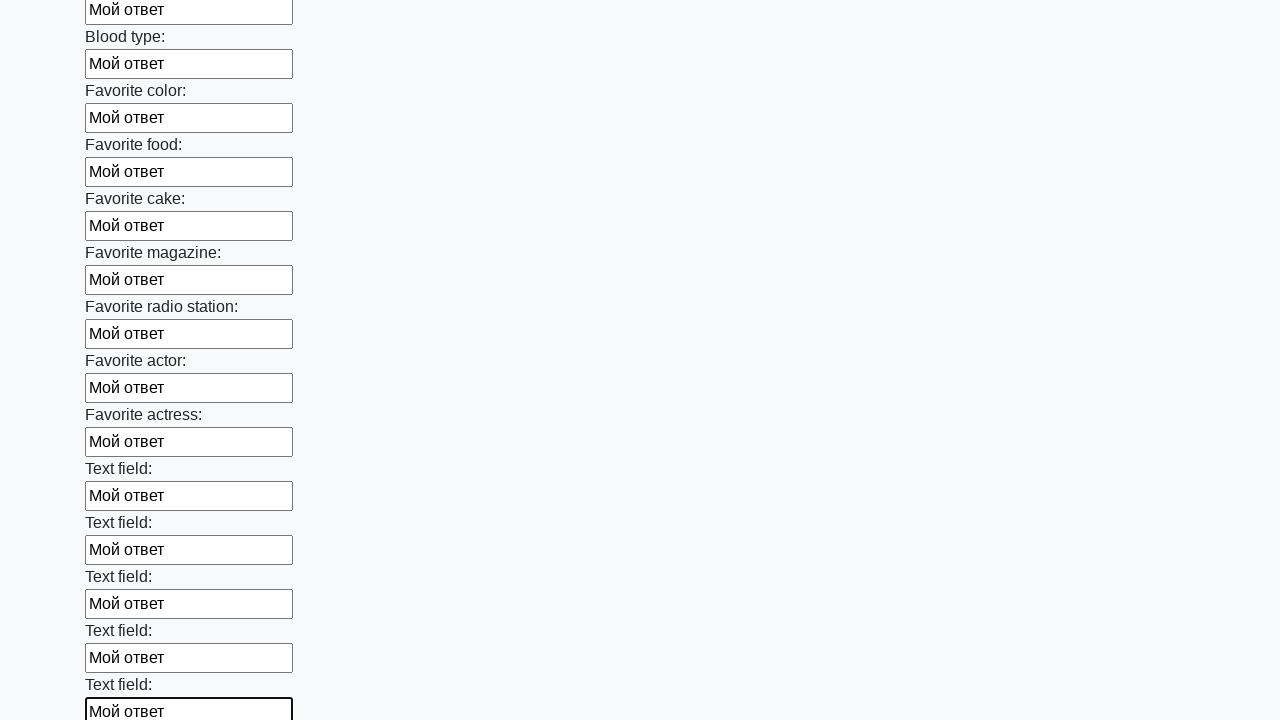

Filled a text input field with 'Мой ответ' on input[type='text'] >> nth=31
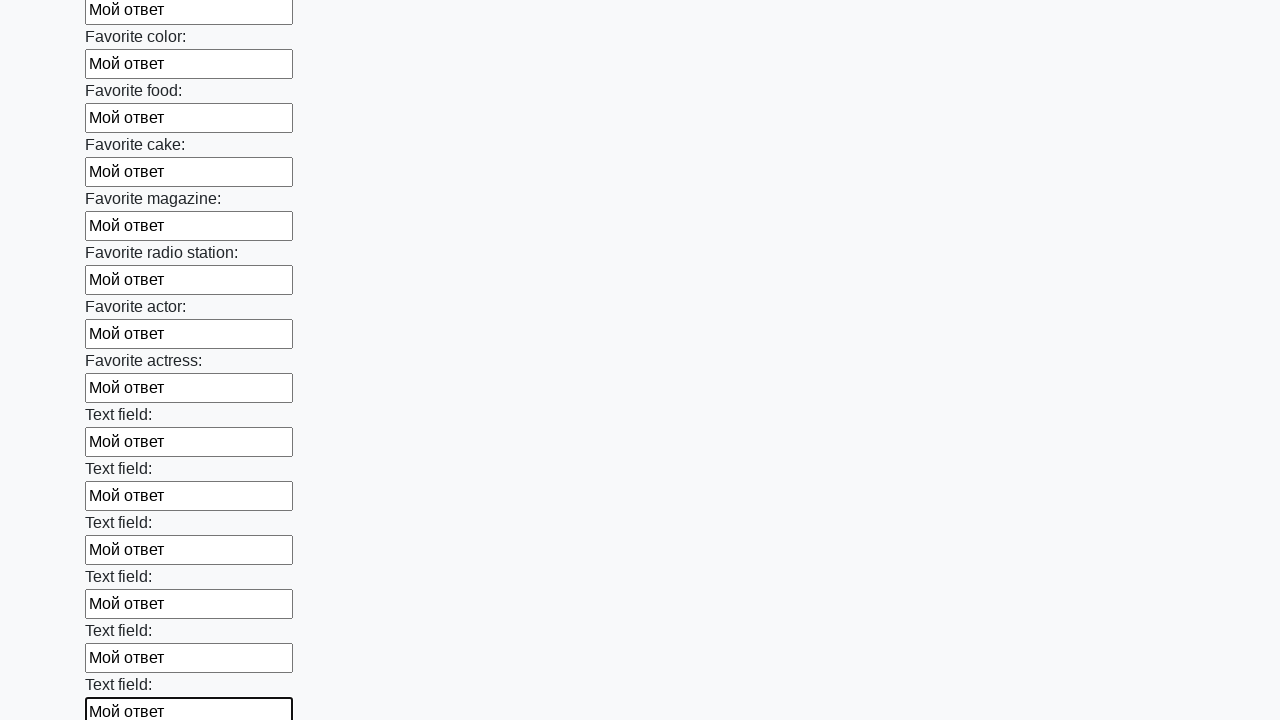

Filled a text input field with 'Мой ответ' on input[type='text'] >> nth=32
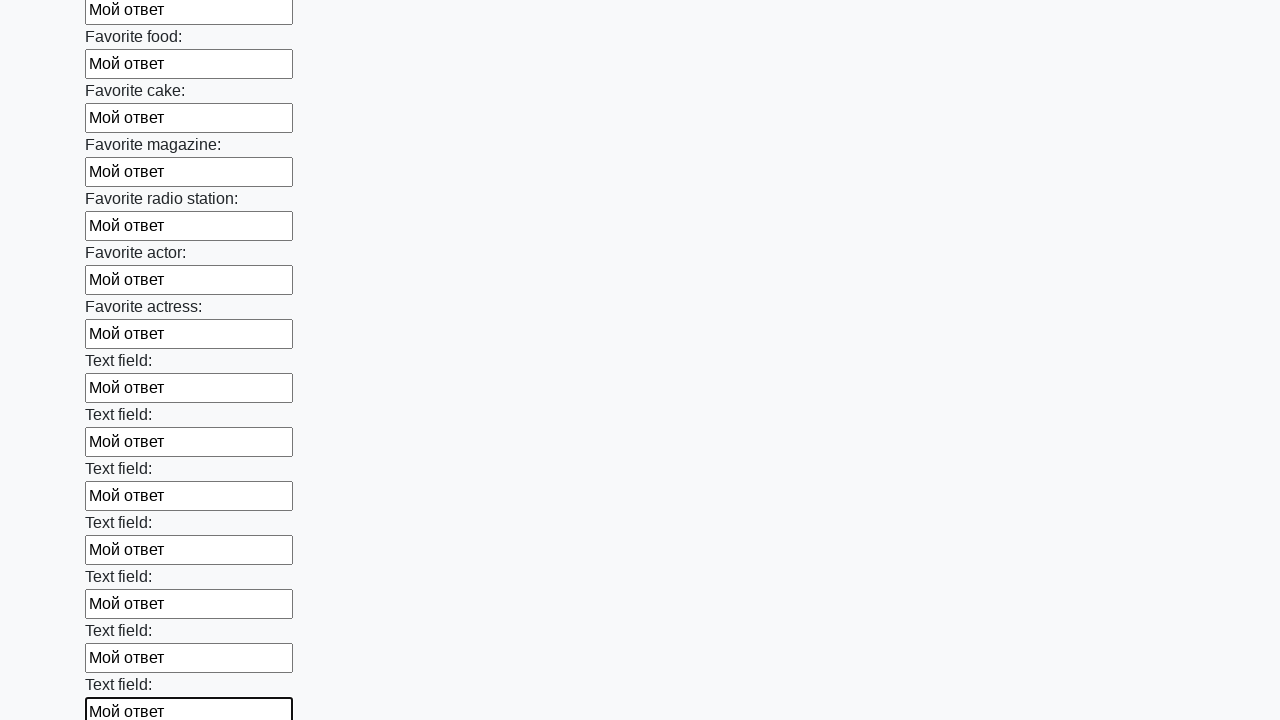

Filled a text input field with 'Мой ответ' on input[type='text'] >> nth=33
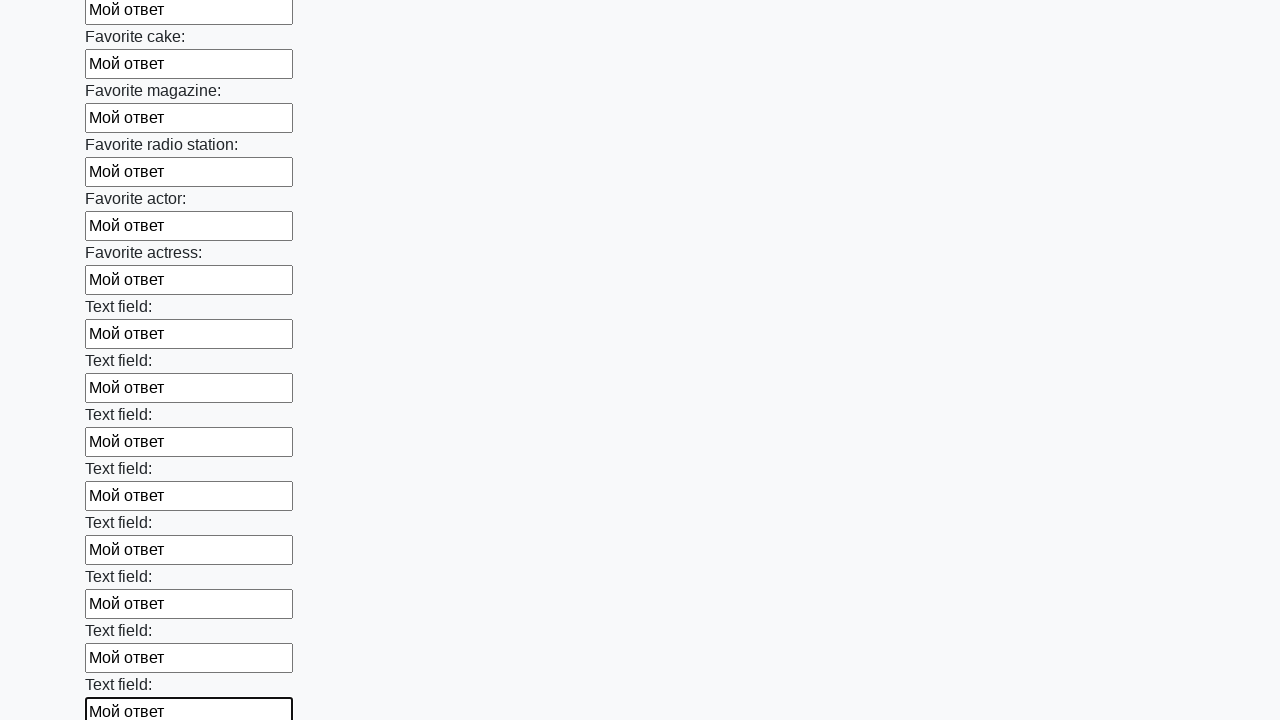

Filled a text input field with 'Мой ответ' on input[type='text'] >> nth=34
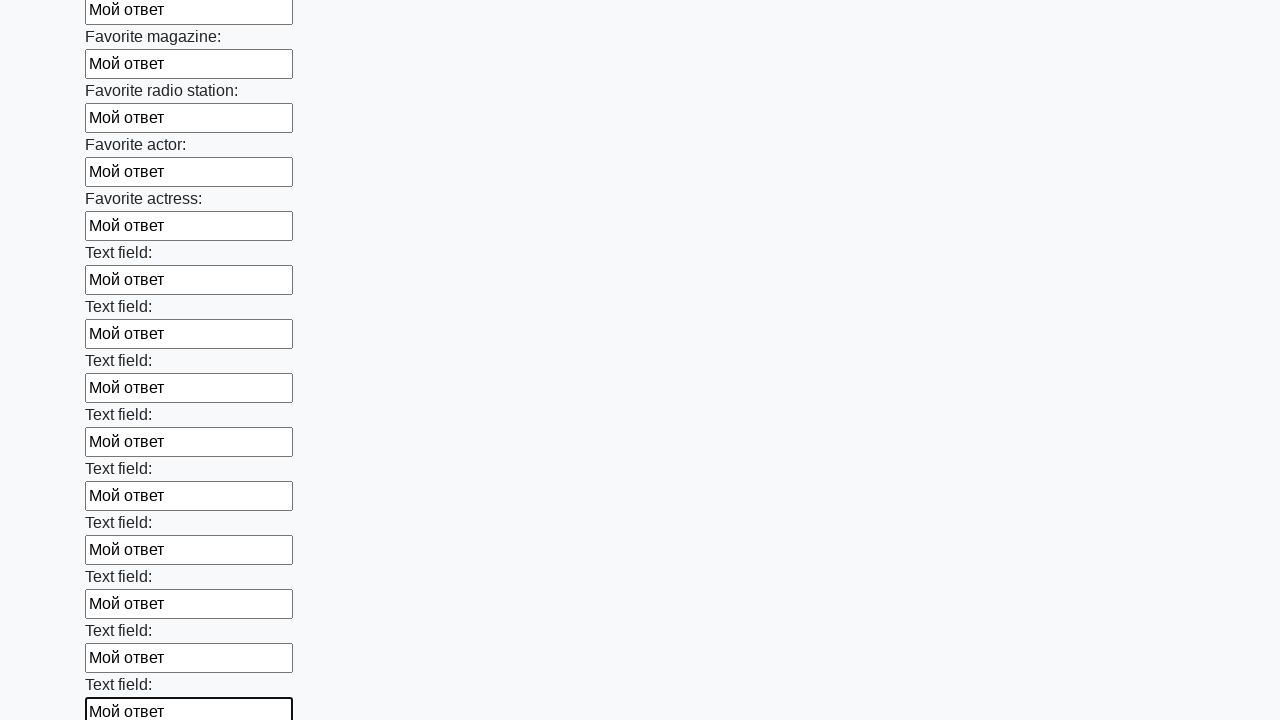

Filled a text input field with 'Мой ответ' on input[type='text'] >> nth=35
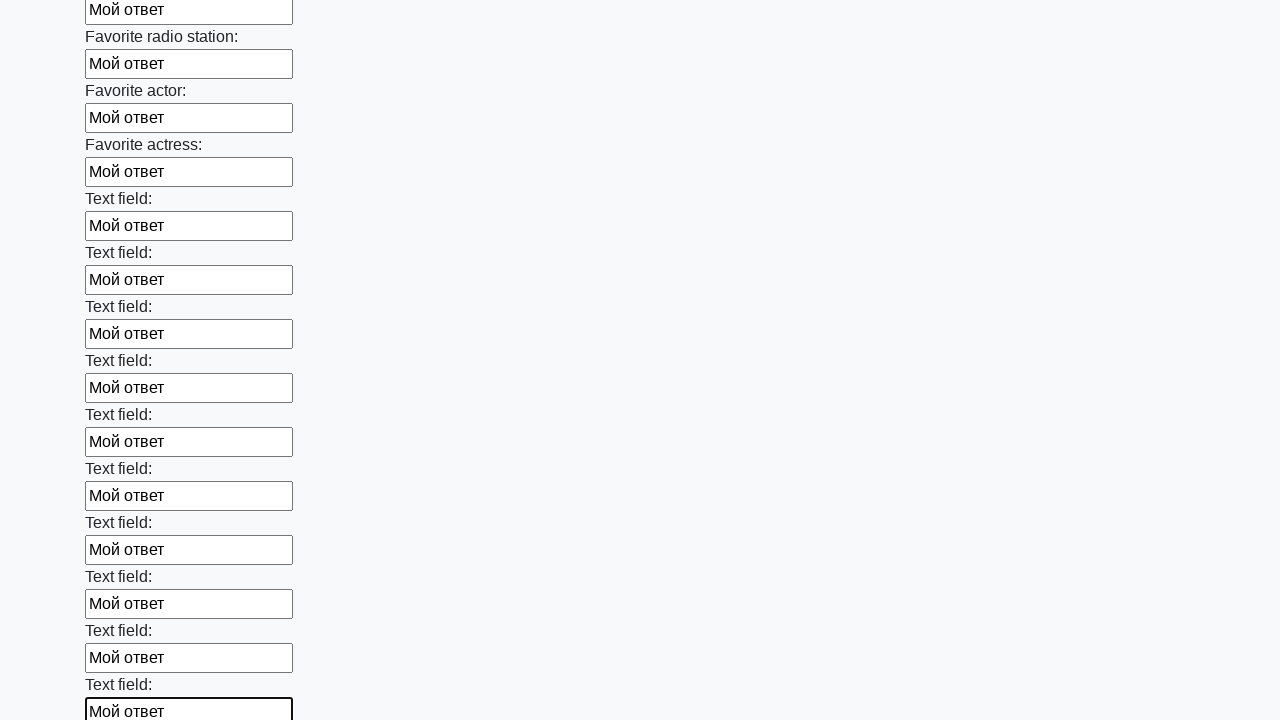

Filled a text input field with 'Мой ответ' on input[type='text'] >> nth=36
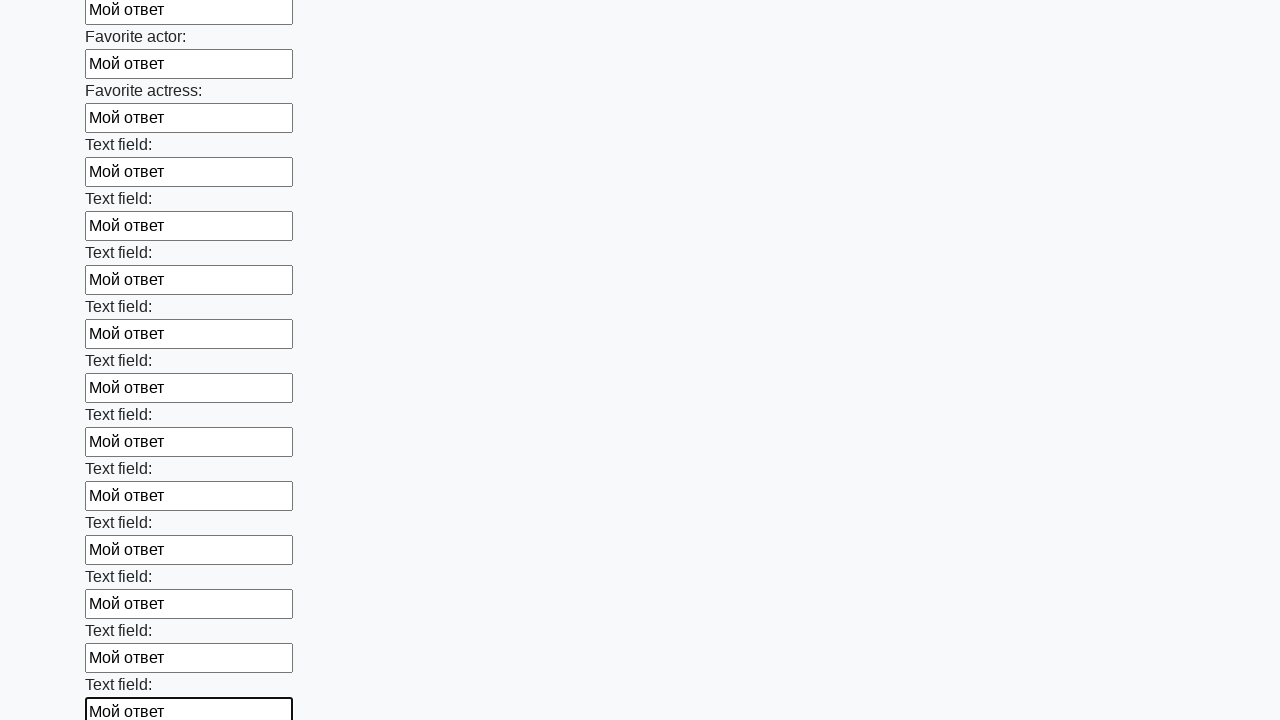

Filled a text input field with 'Мой ответ' on input[type='text'] >> nth=37
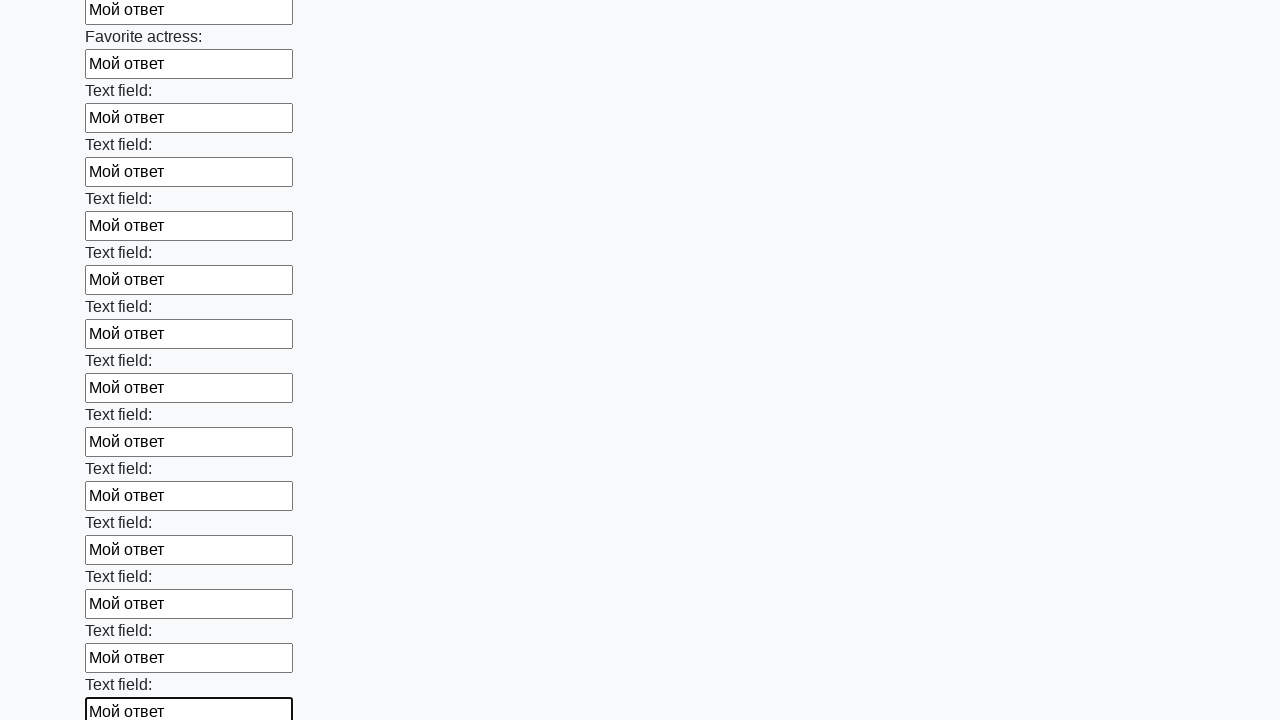

Filled a text input field with 'Мой ответ' on input[type='text'] >> nth=38
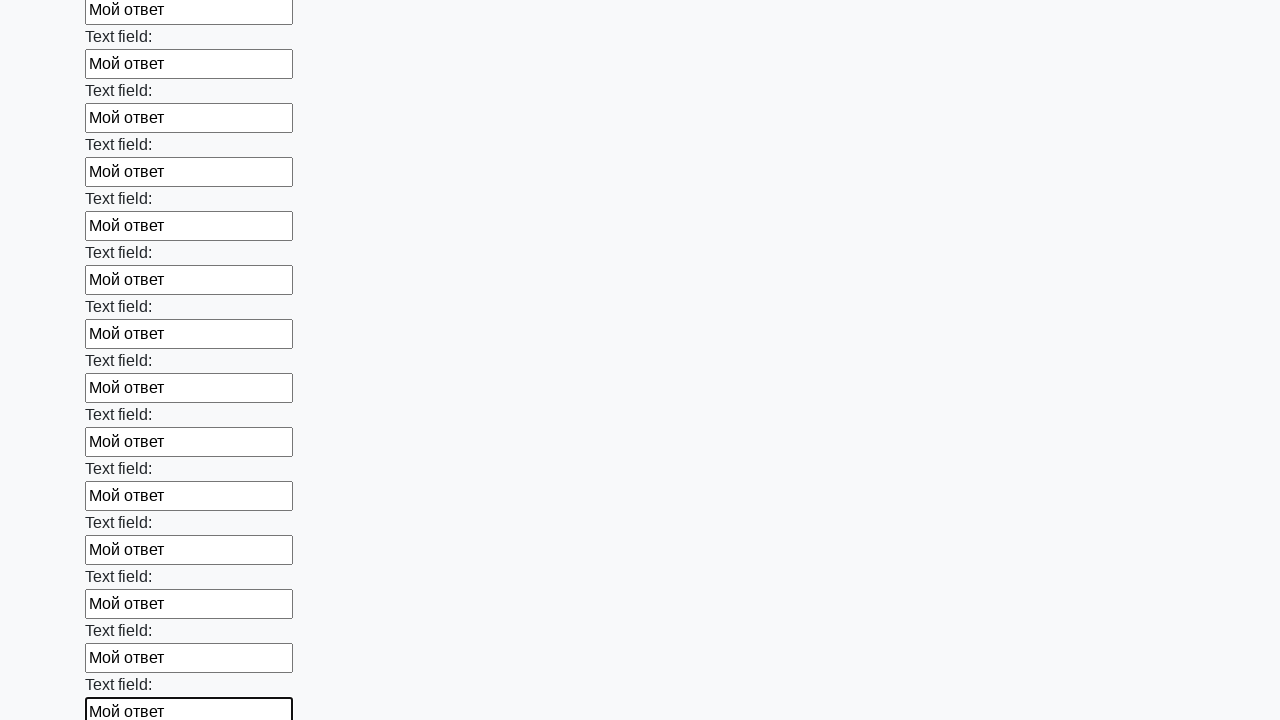

Filled a text input field with 'Мой ответ' on input[type='text'] >> nth=39
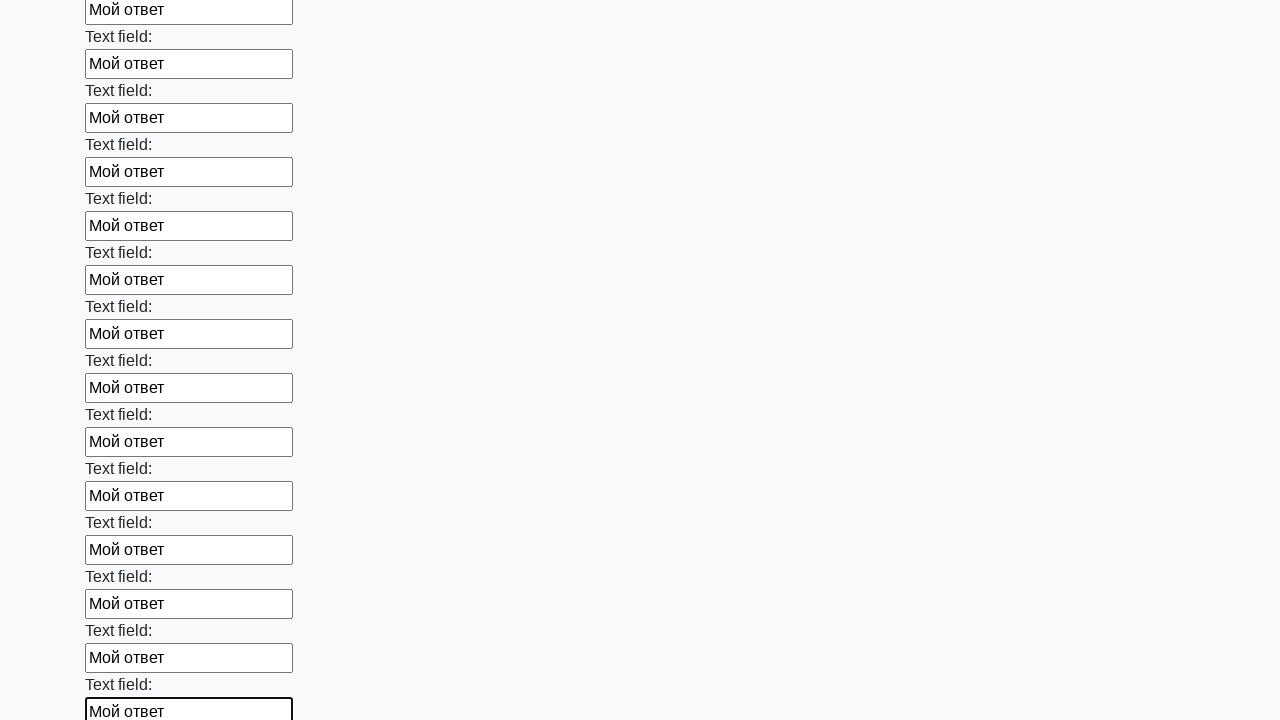

Filled a text input field with 'Мой ответ' on input[type='text'] >> nth=40
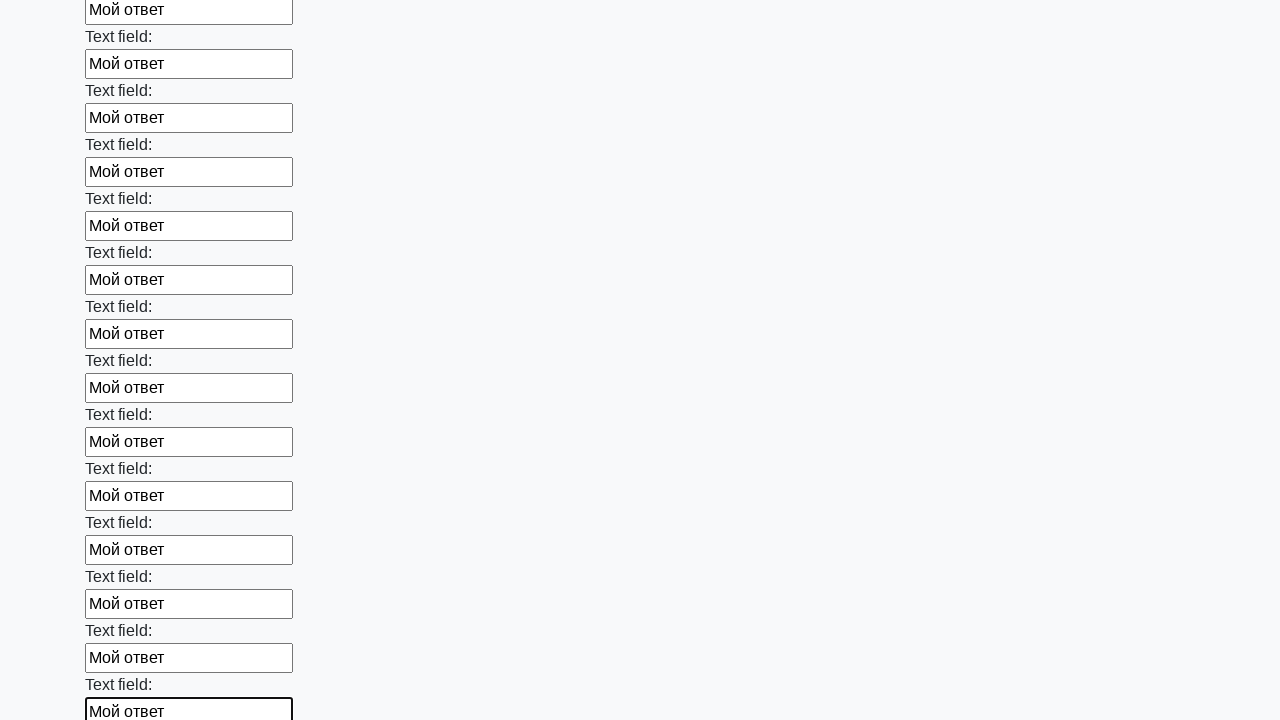

Filled a text input field with 'Мой ответ' on input[type='text'] >> nth=41
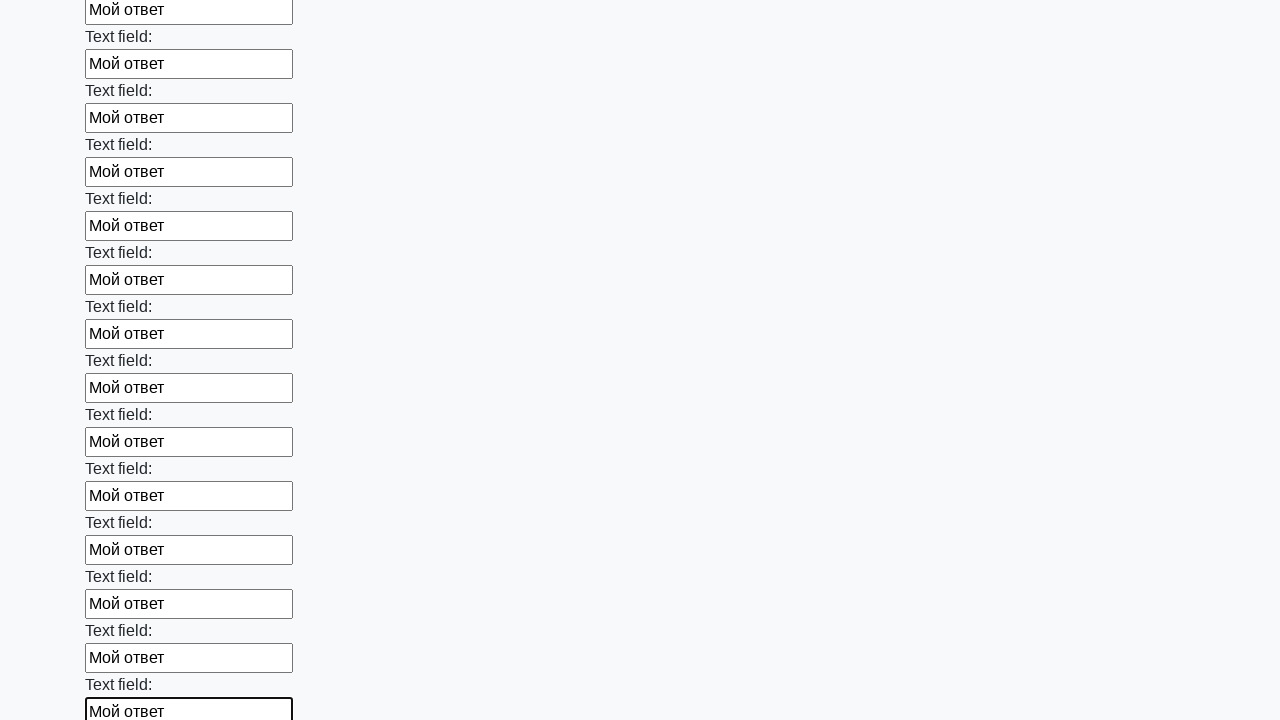

Filled a text input field with 'Мой ответ' on input[type='text'] >> nth=42
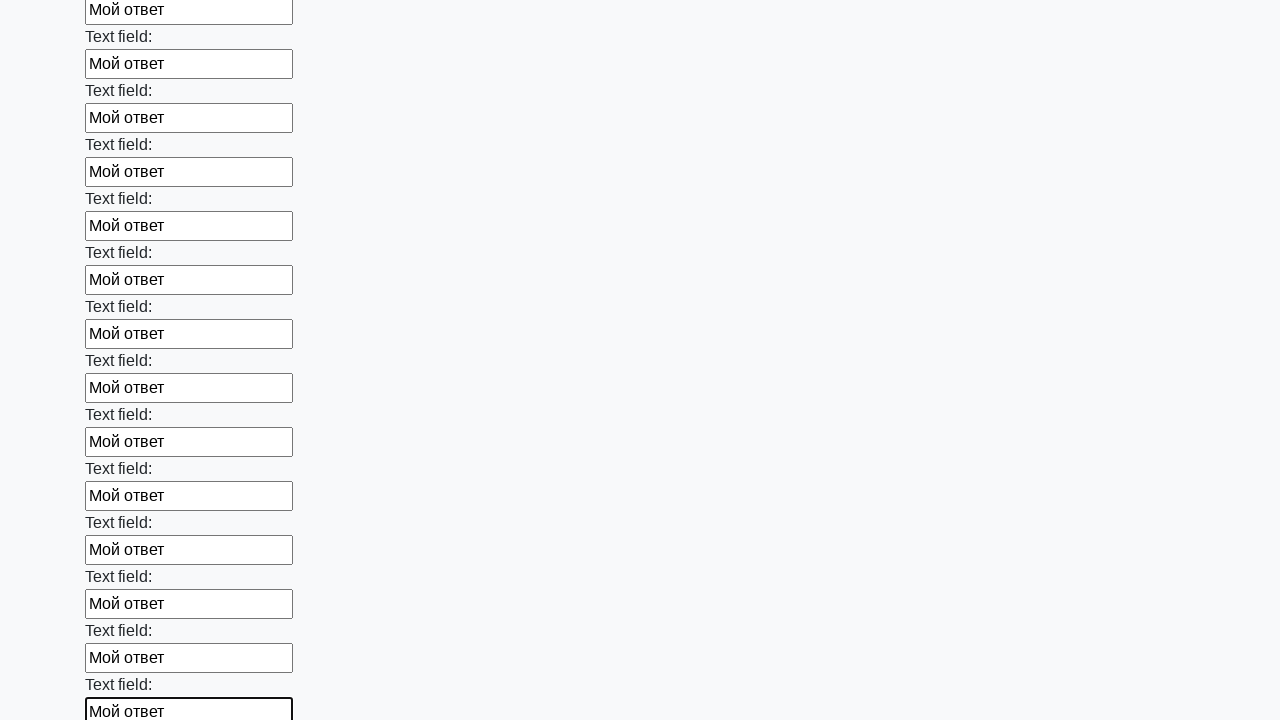

Filled a text input field with 'Мой ответ' on input[type='text'] >> nth=43
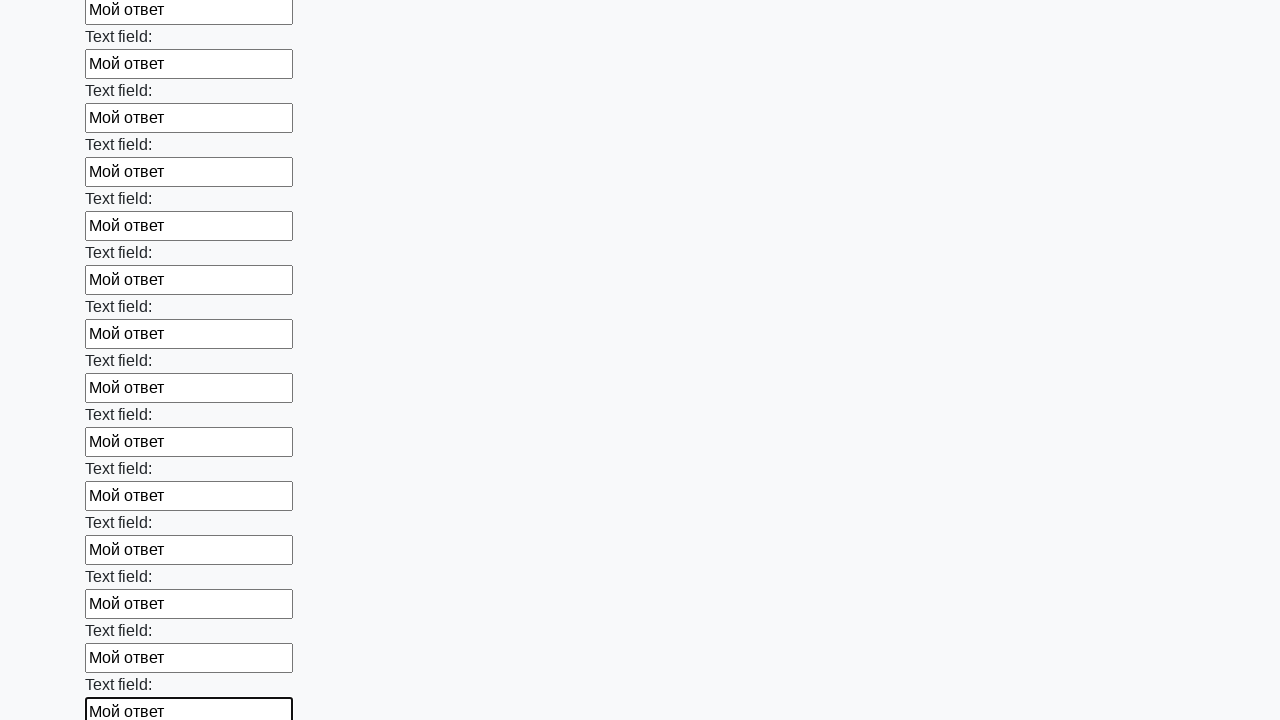

Filled a text input field with 'Мой ответ' on input[type='text'] >> nth=44
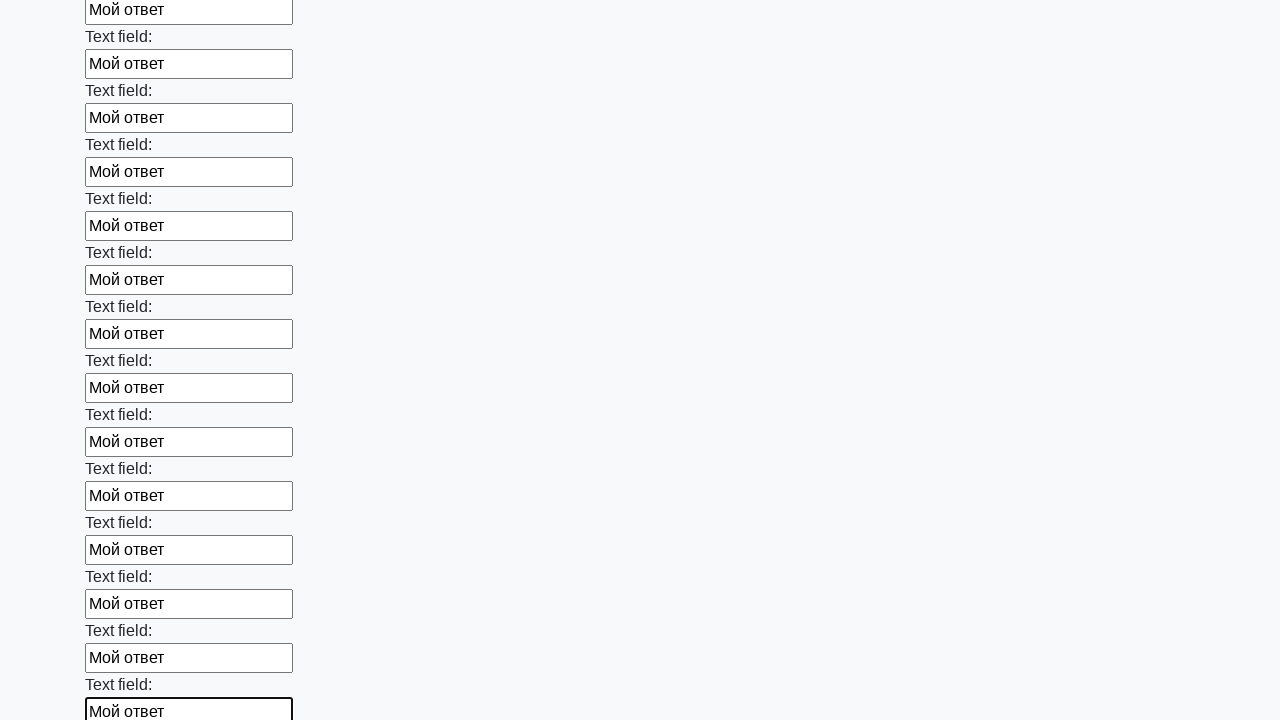

Filled a text input field with 'Мой ответ' on input[type='text'] >> nth=45
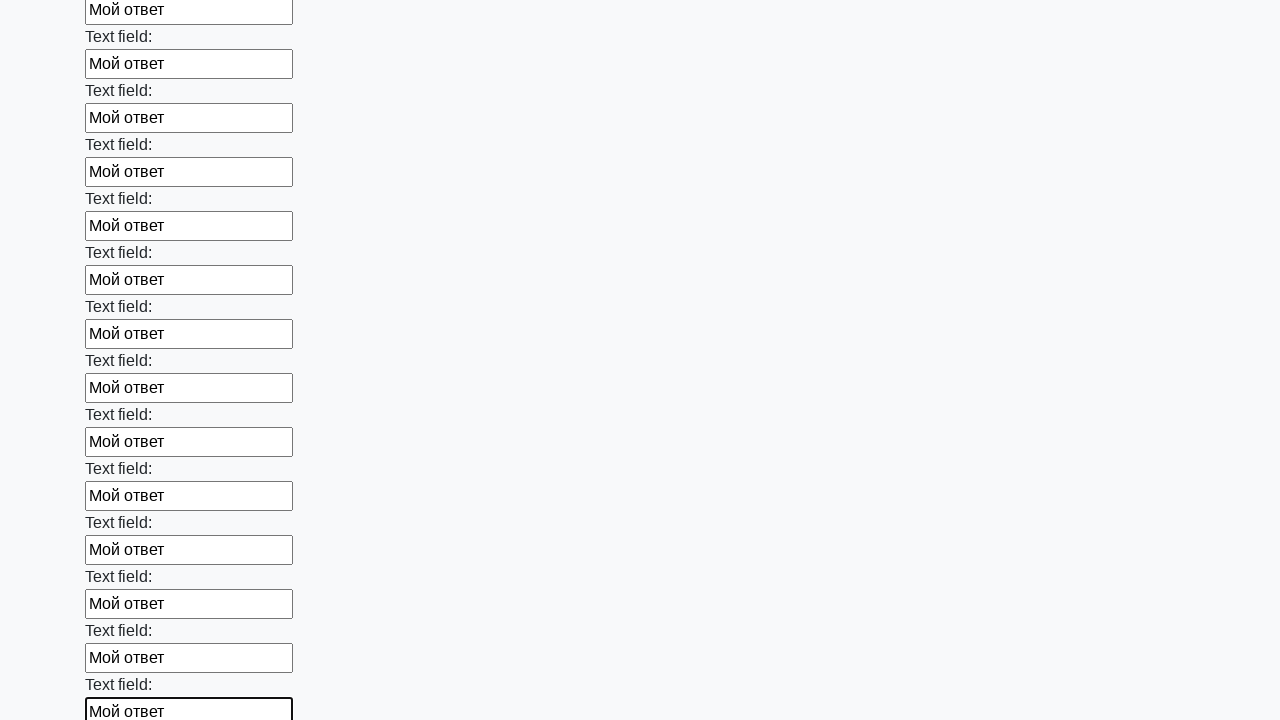

Filled a text input field with 'Мой ответ' on input[type='text'] >> nth=46
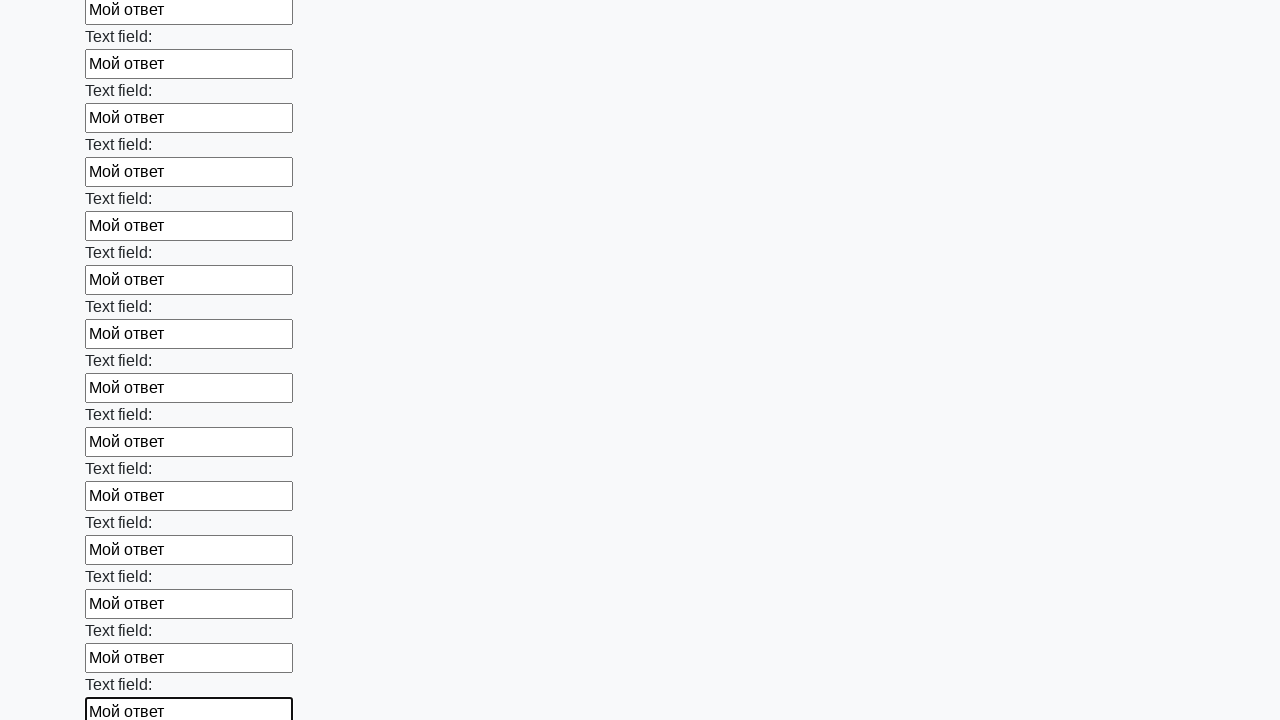

Filled a text input field with 'Мой ответ' on input[type='text'] >> nth=47
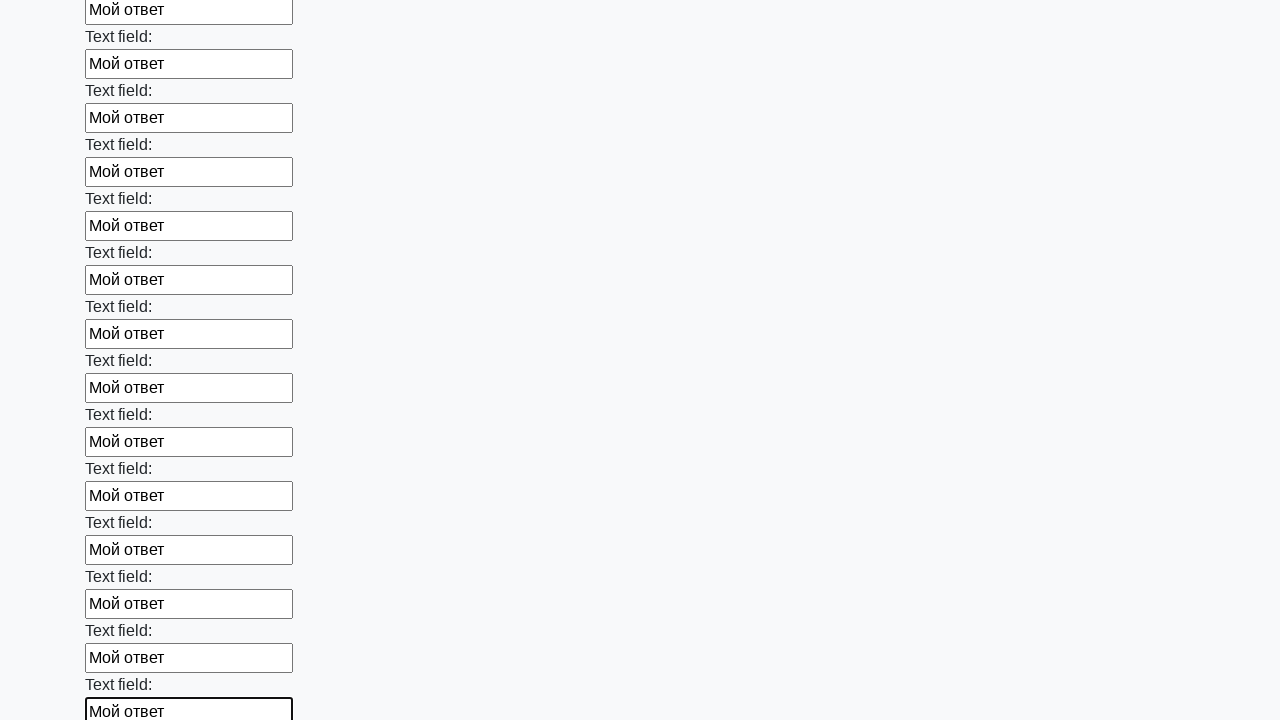

Filled a text input field with 'Мой ответ' on input[type='text'] >> nth=48
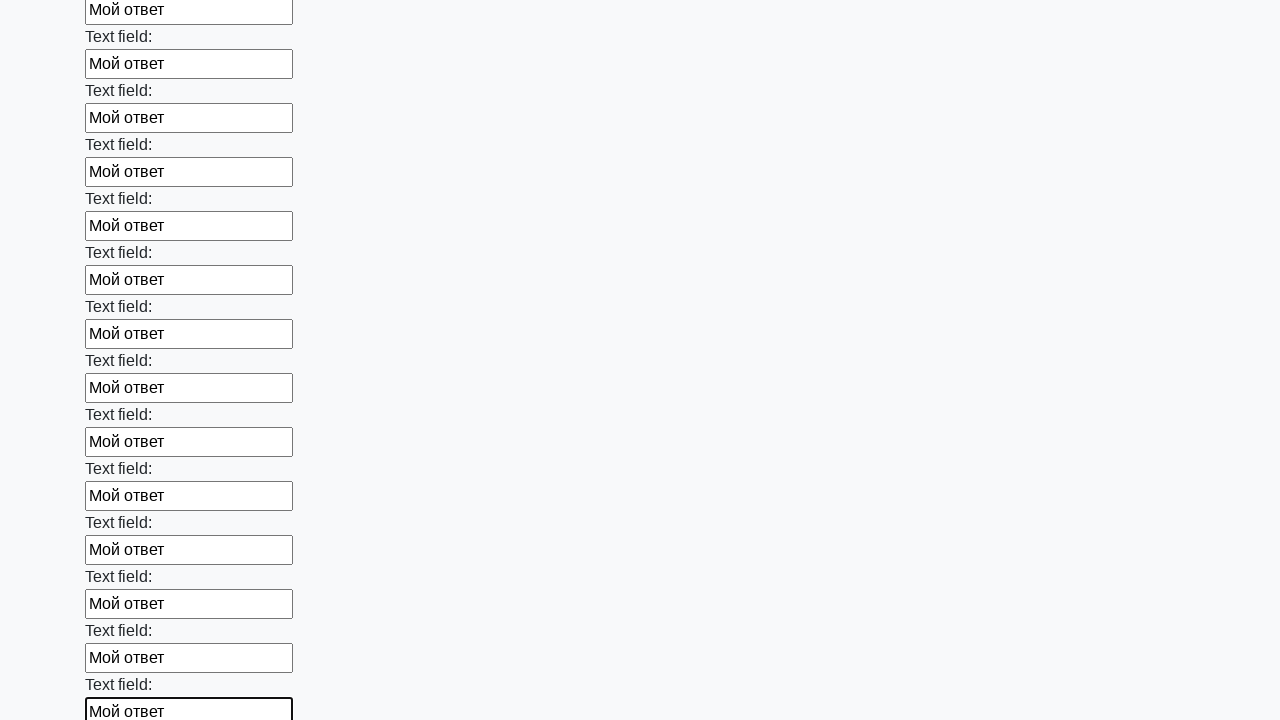

Filled a text input field with 'Мой ответ' on input[type='text'] >> nth=49
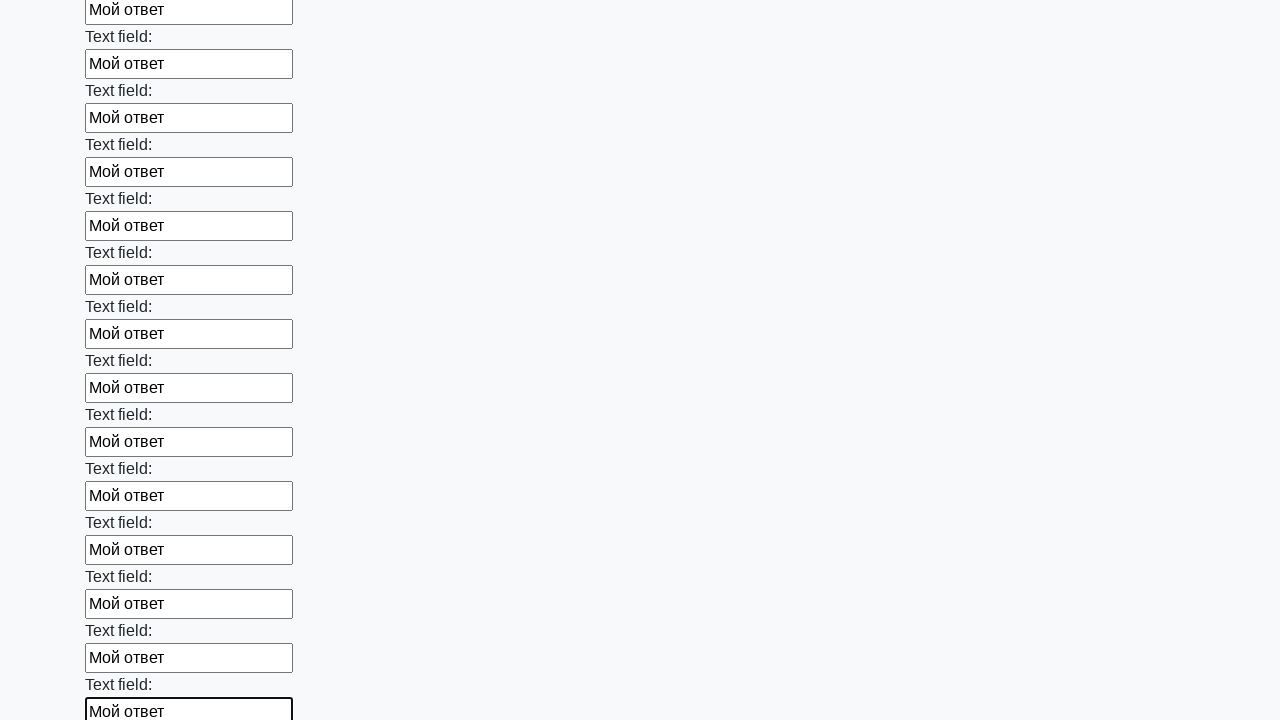

Filled a text input field with 'Мой ответ' on input[type='text'] >> nth=50
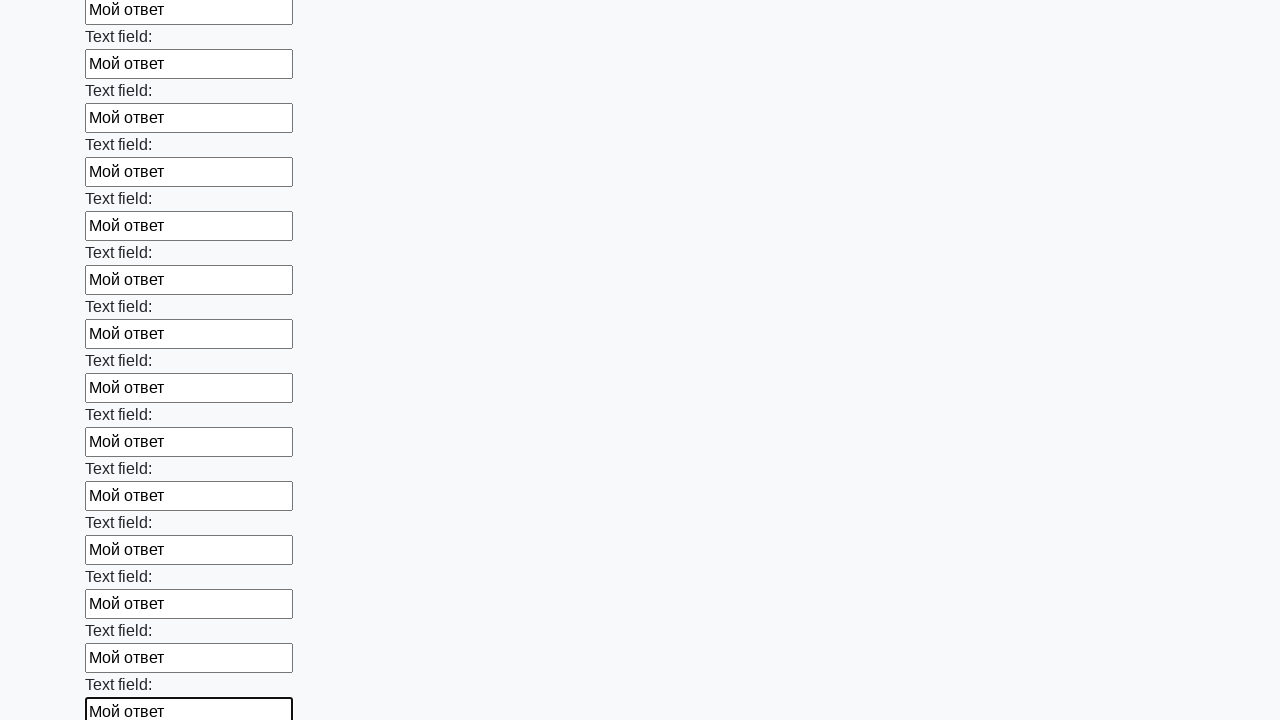

Filled a text input field with 'Мой ответ' on input[type='text'] >> nth=51
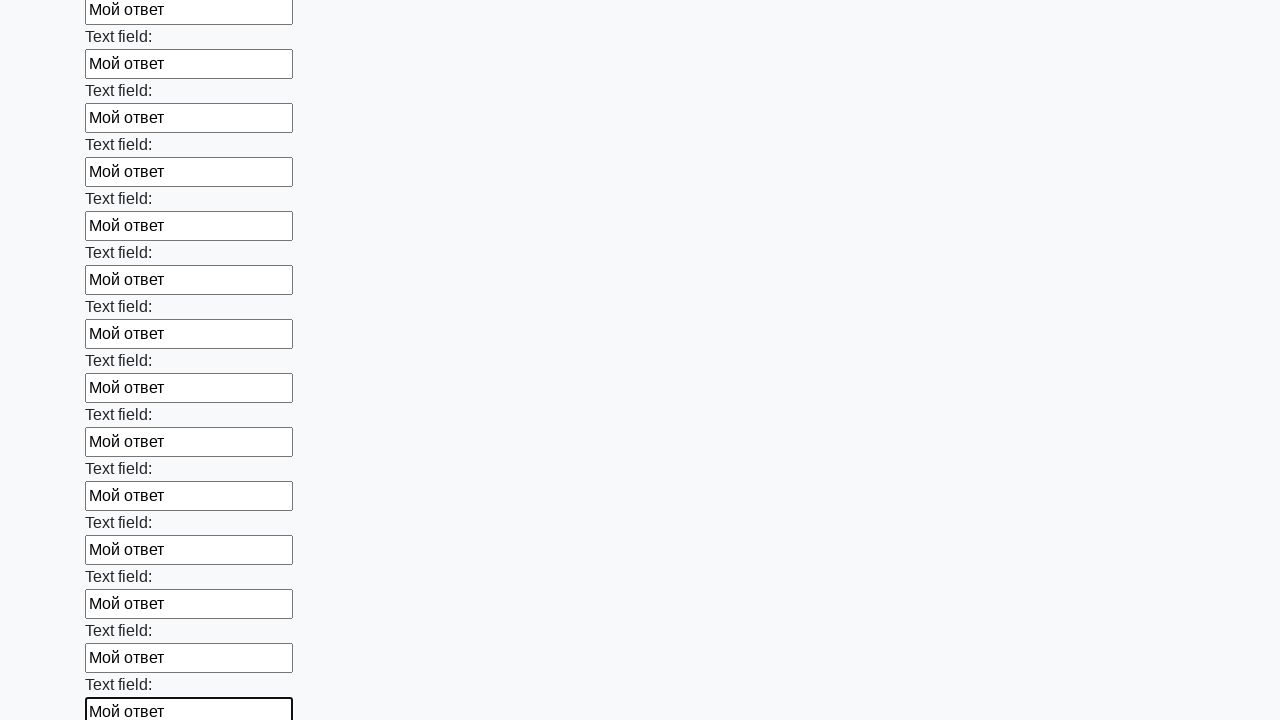

Filled a text input field with 'Мой ответ' on input[type='text'] >> nth=52
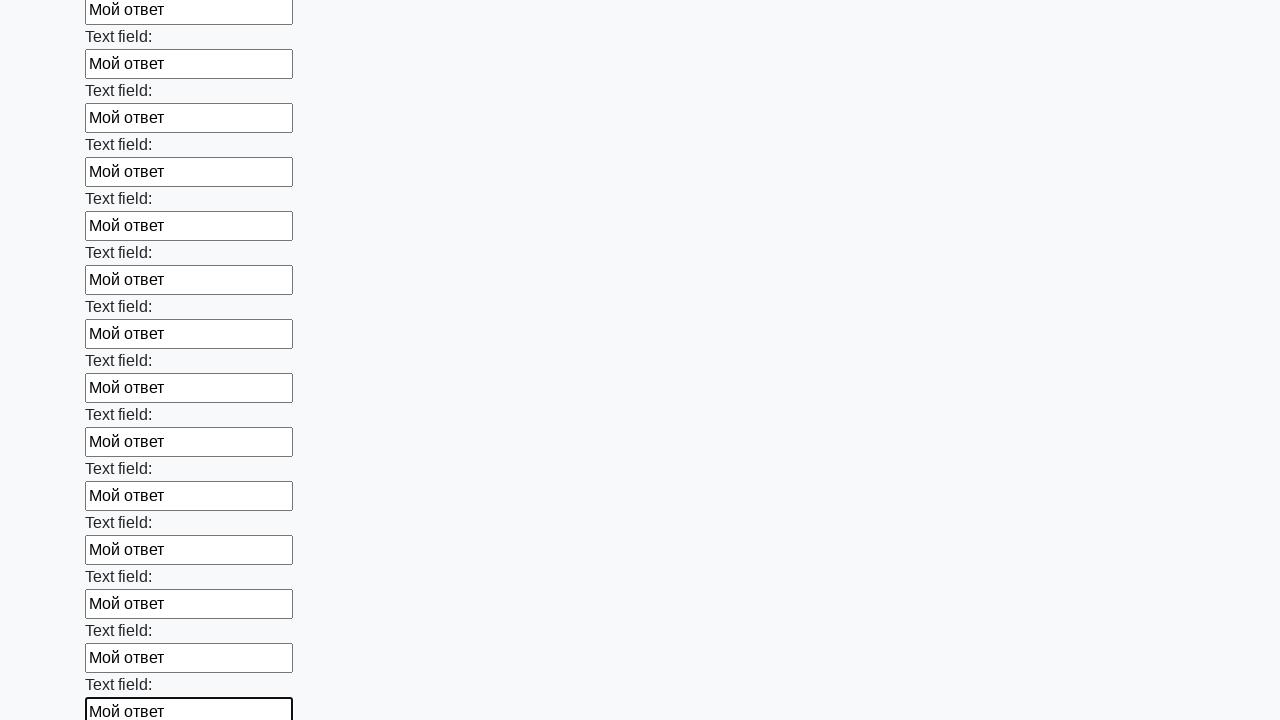

Filled a text input field with 'Мой ответ' on input[type='text'] >> nth=53
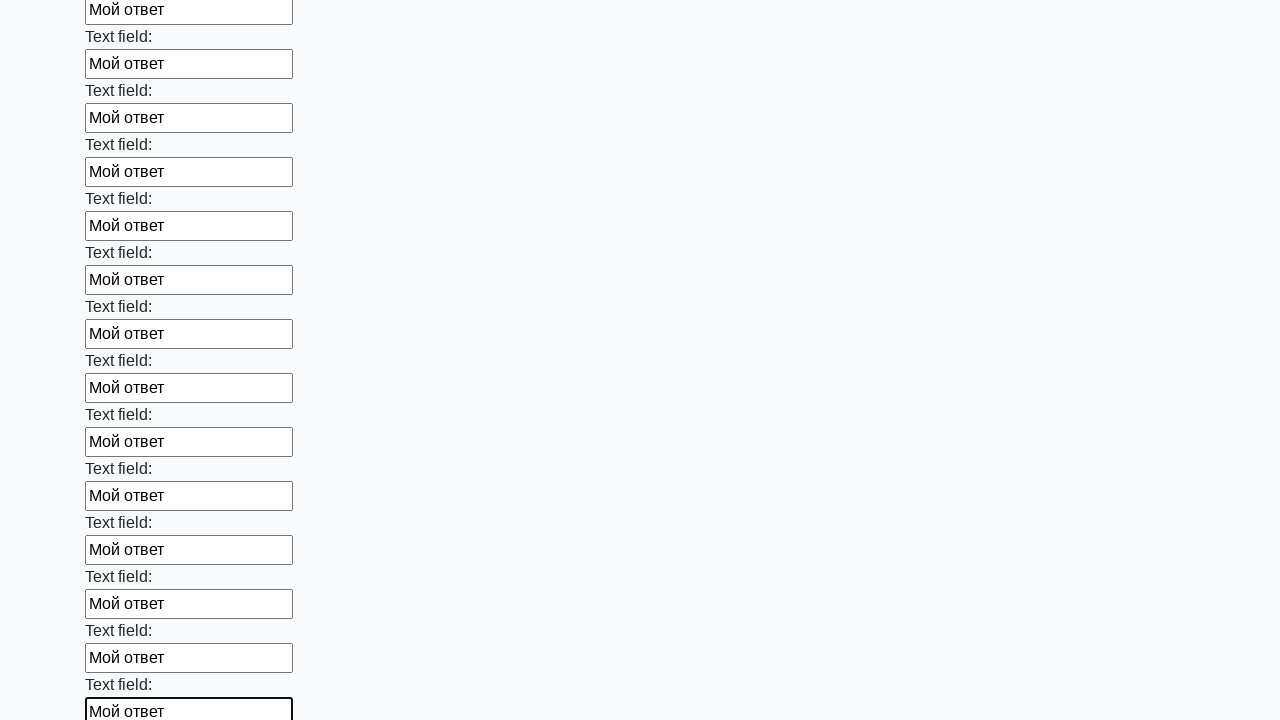

Filled a text input field with 'Мой ответ' on input[type='text'] >> nth=54
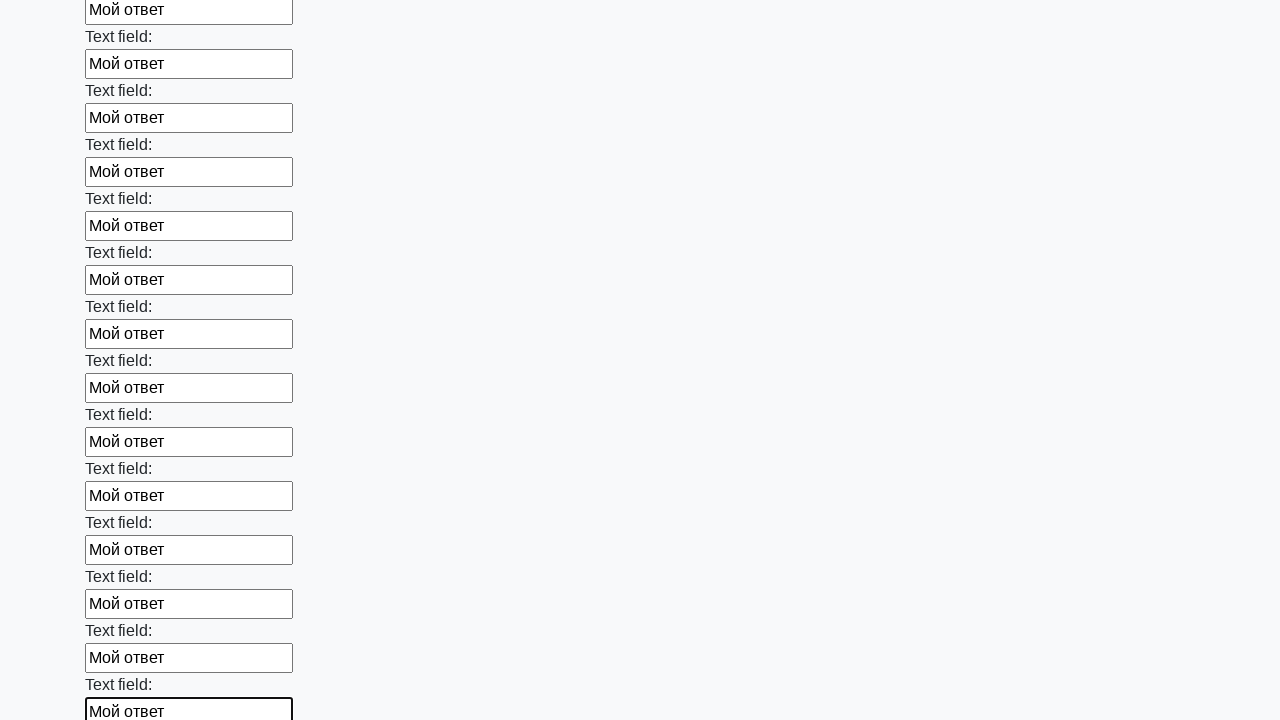

Filled a text input field with 'Мой ответ' on input[type='text'] >> nth=55
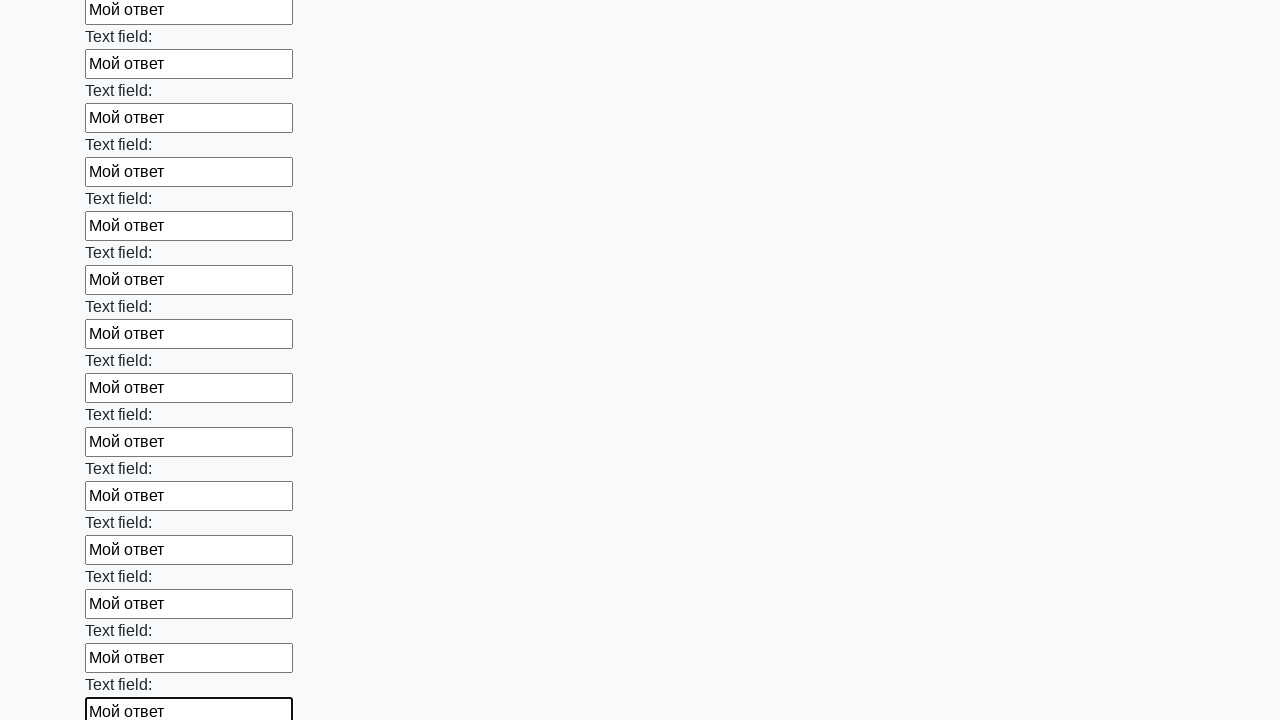

Filled a text input field with 'Мой ответ' on input[type='text'] >> nth=56
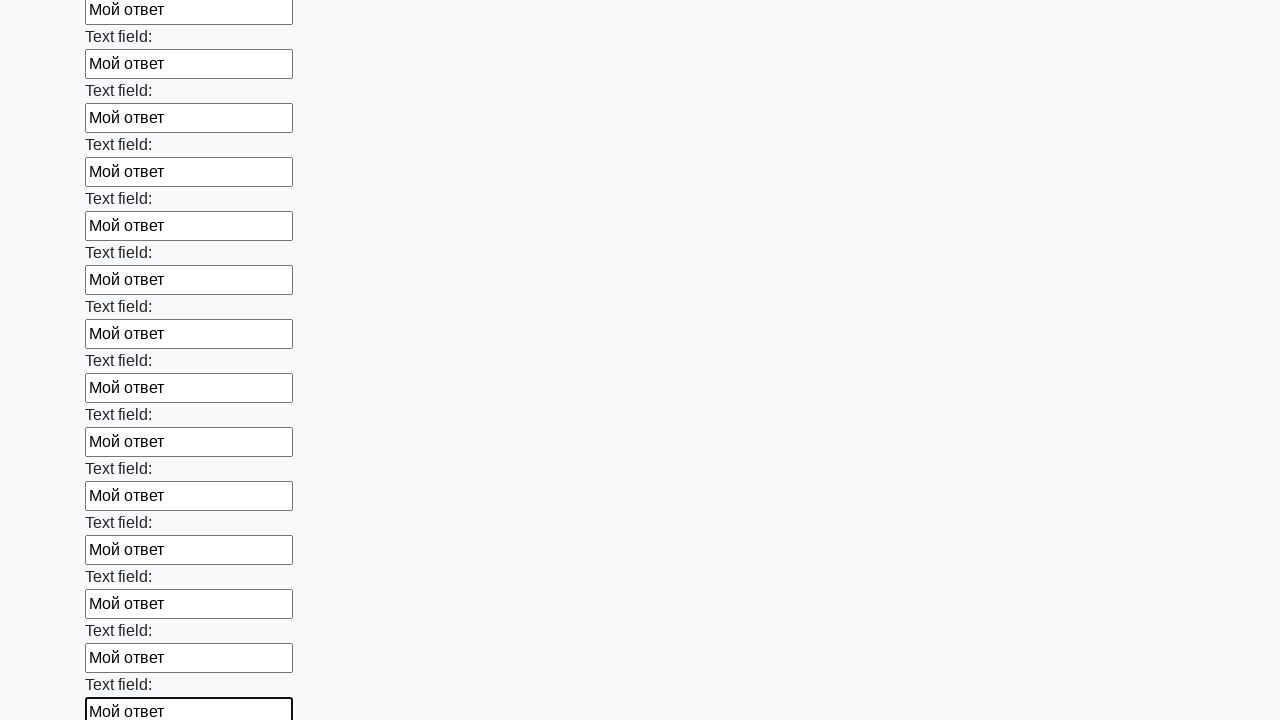

Filled a text input field with 'Мой ответ' on input[type='text'] >> nth=57
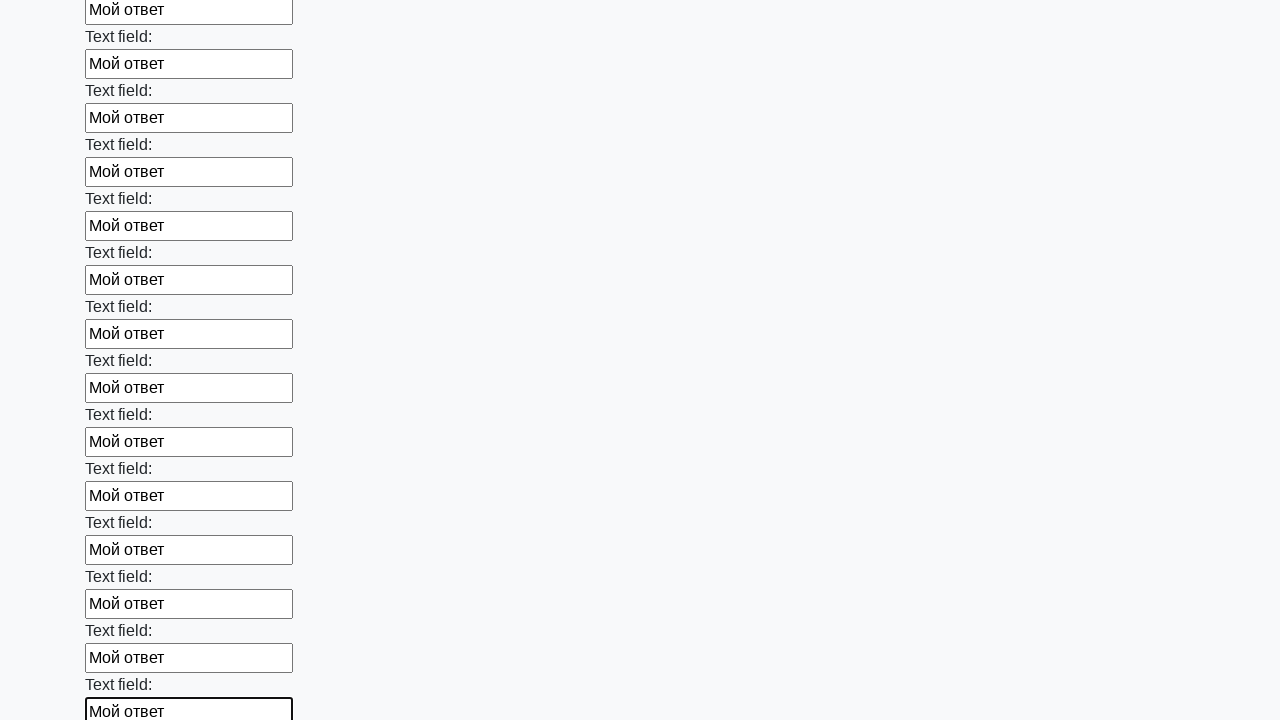

Filled a text input field with 'Мой ответ' on input[type='text'] >> nth=58
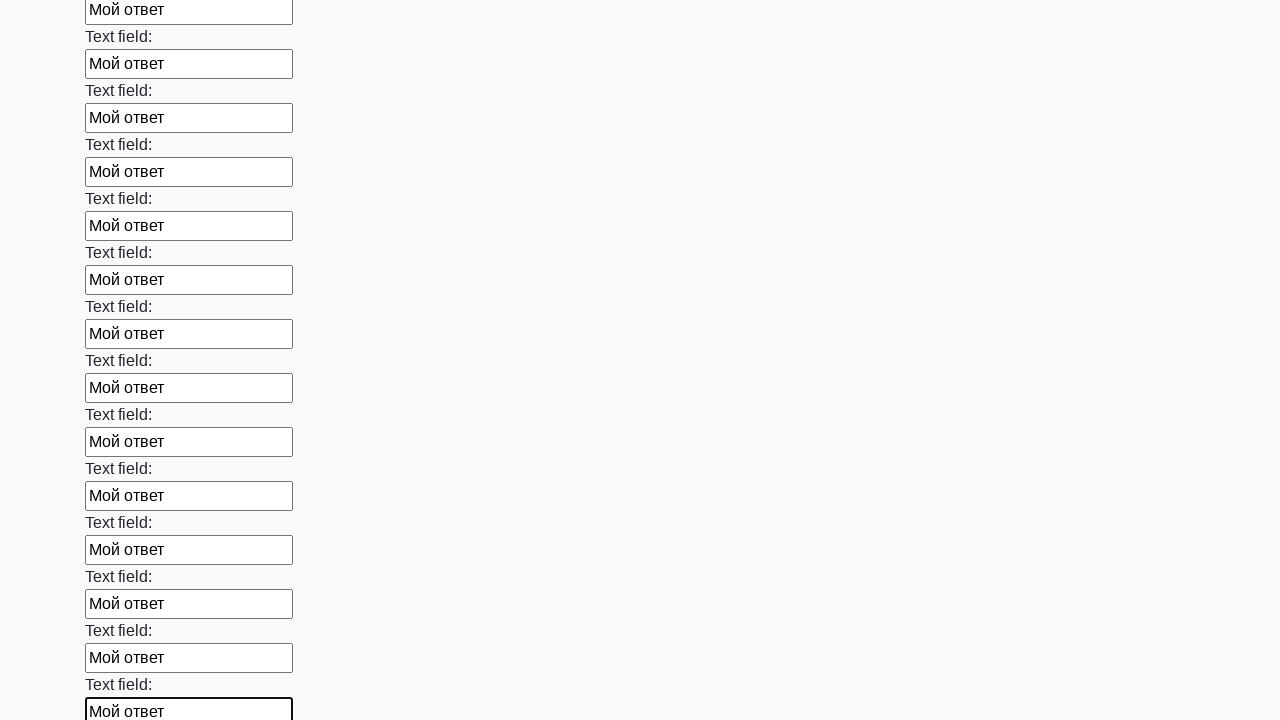

Filled a text input field with 'Мой ответ' on input[type='text'] >> nth=59
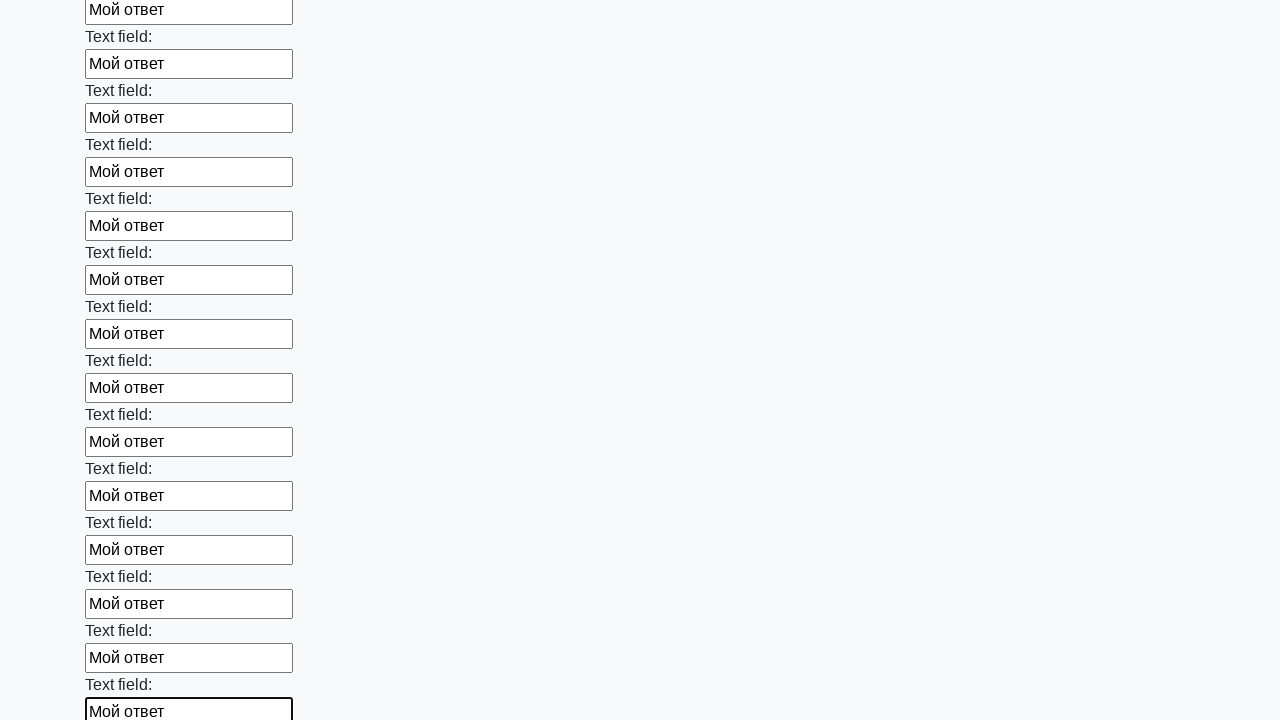

Filled a text input field with 'Мой ответ' on input[type='text'] >> nth=60
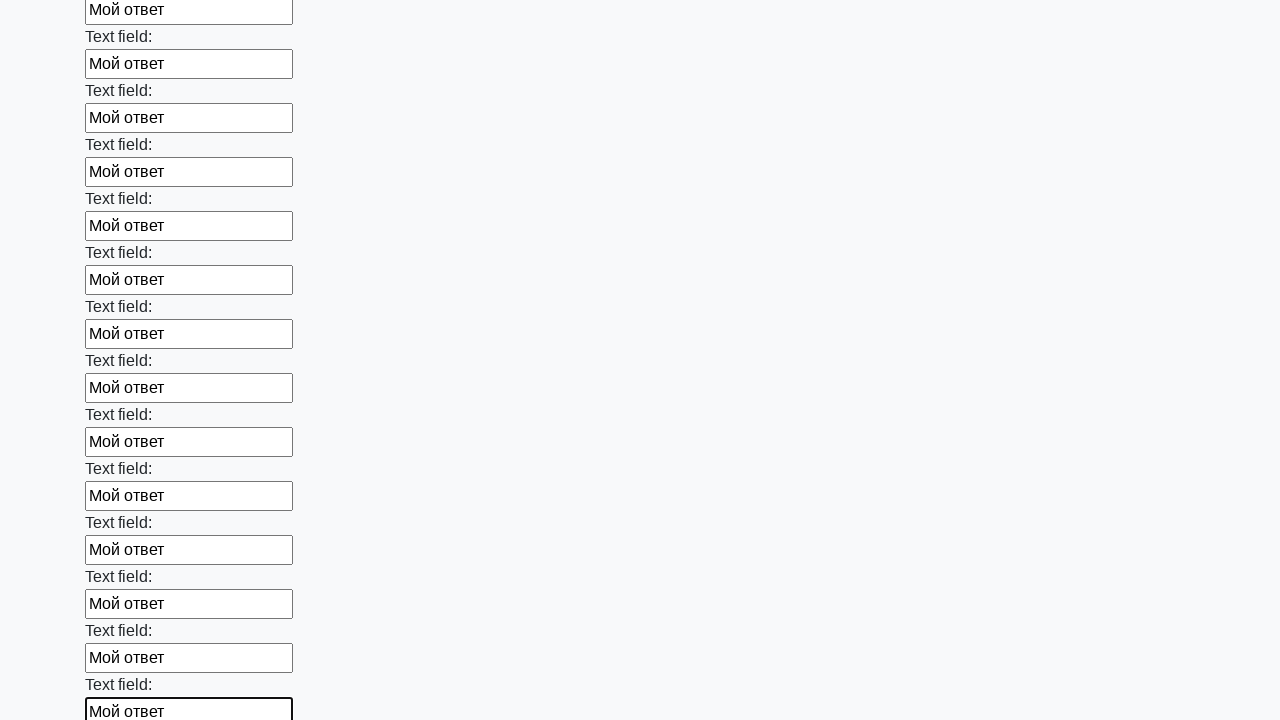

Filled a text input field with 'Мой ответ' on input[type='text'] >> nth=61
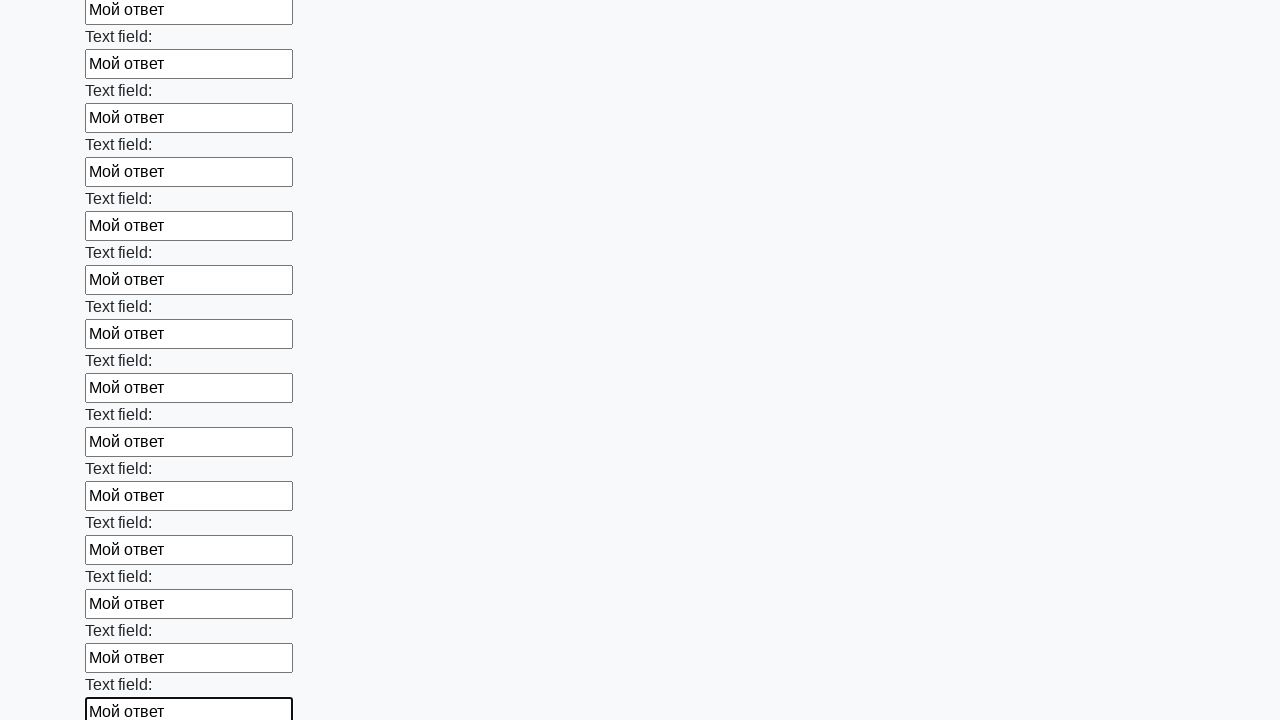

Filled a text input field with 'Мой ответ' on input[type='text'] >> nth=62
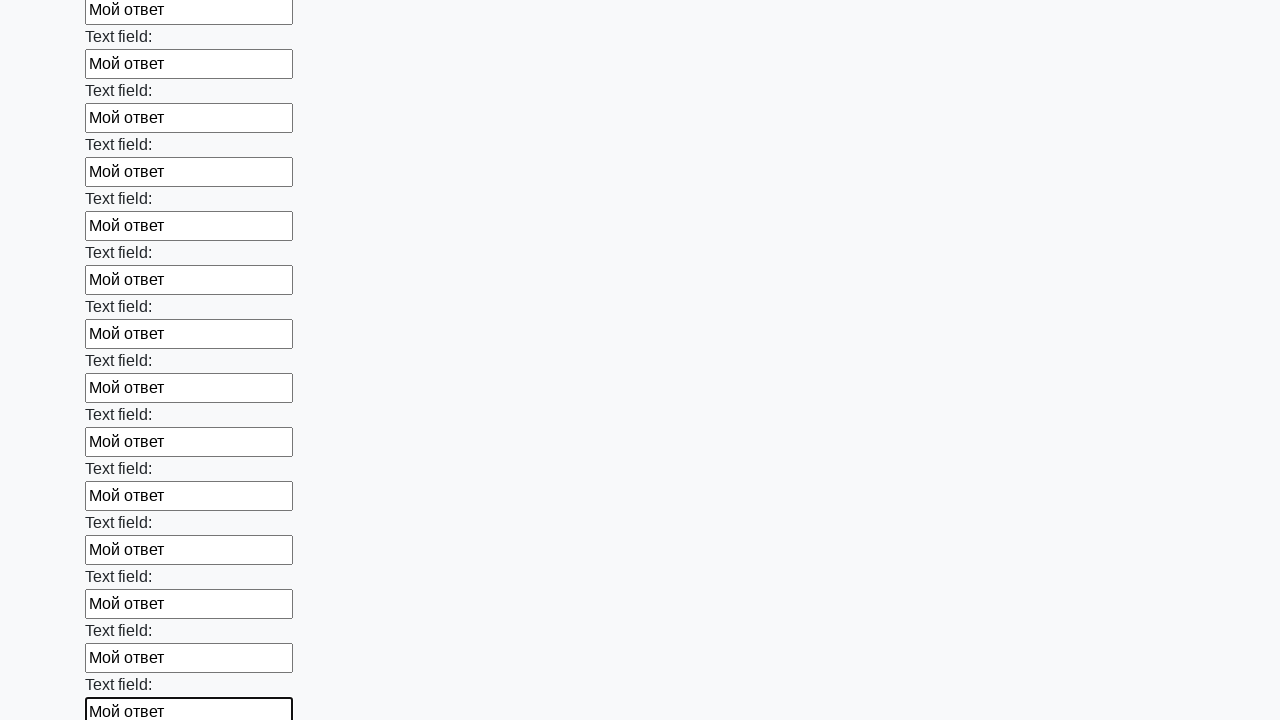

Filled a text input field with 'Мой ответ' on input[type='text'] >> nth=63
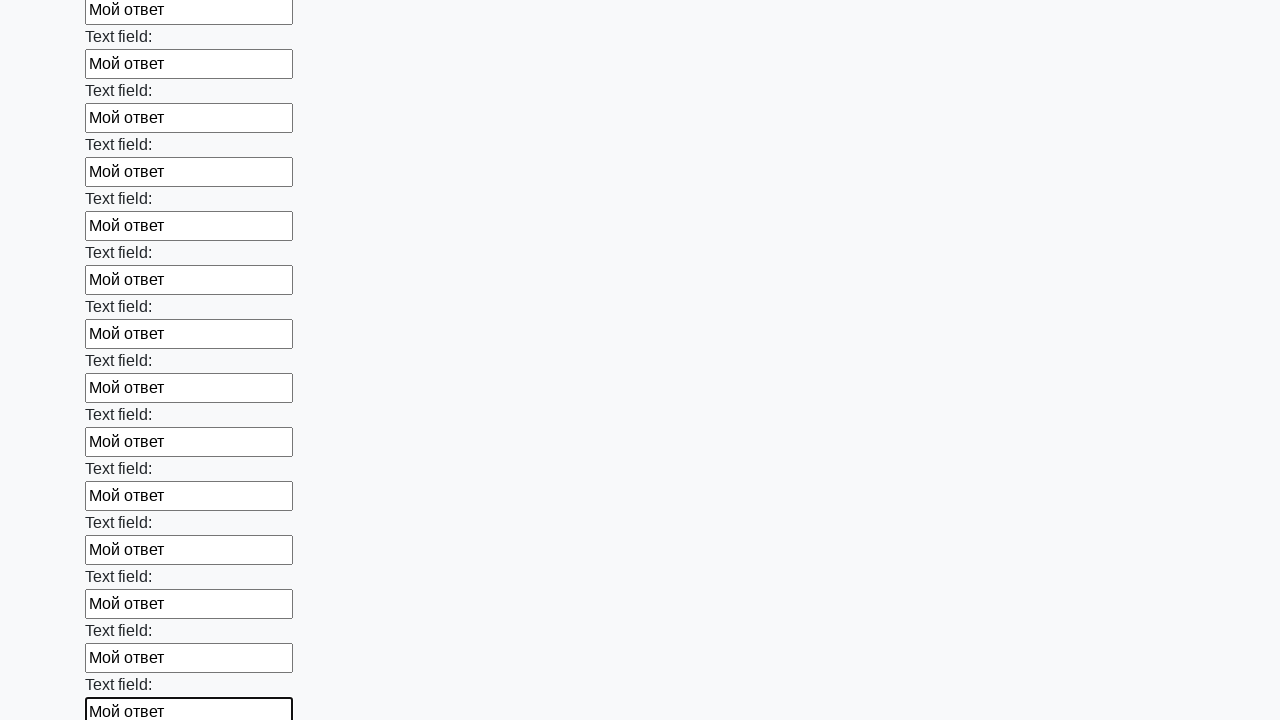

Filled a text input field with 'Мой ответ' on input[type='text'] >> nth=64
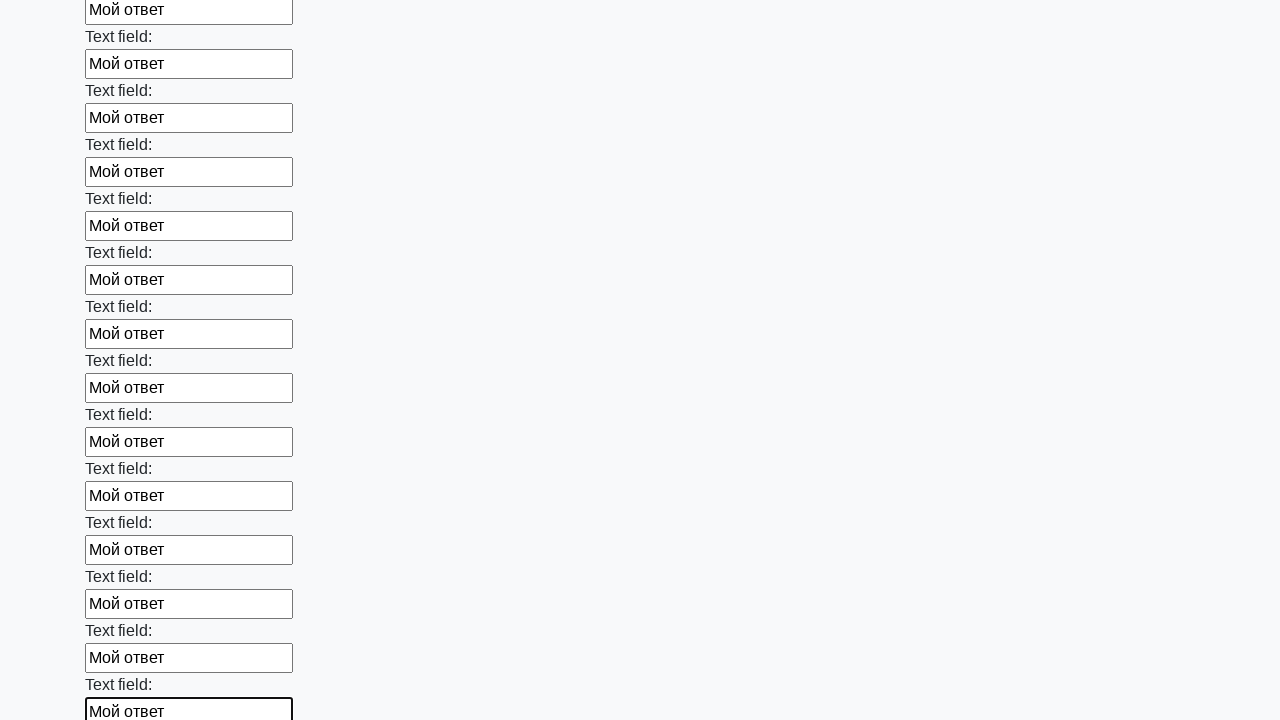

Filled a text input field with 'Мой ответ' on input[type='text'] >> nth=65
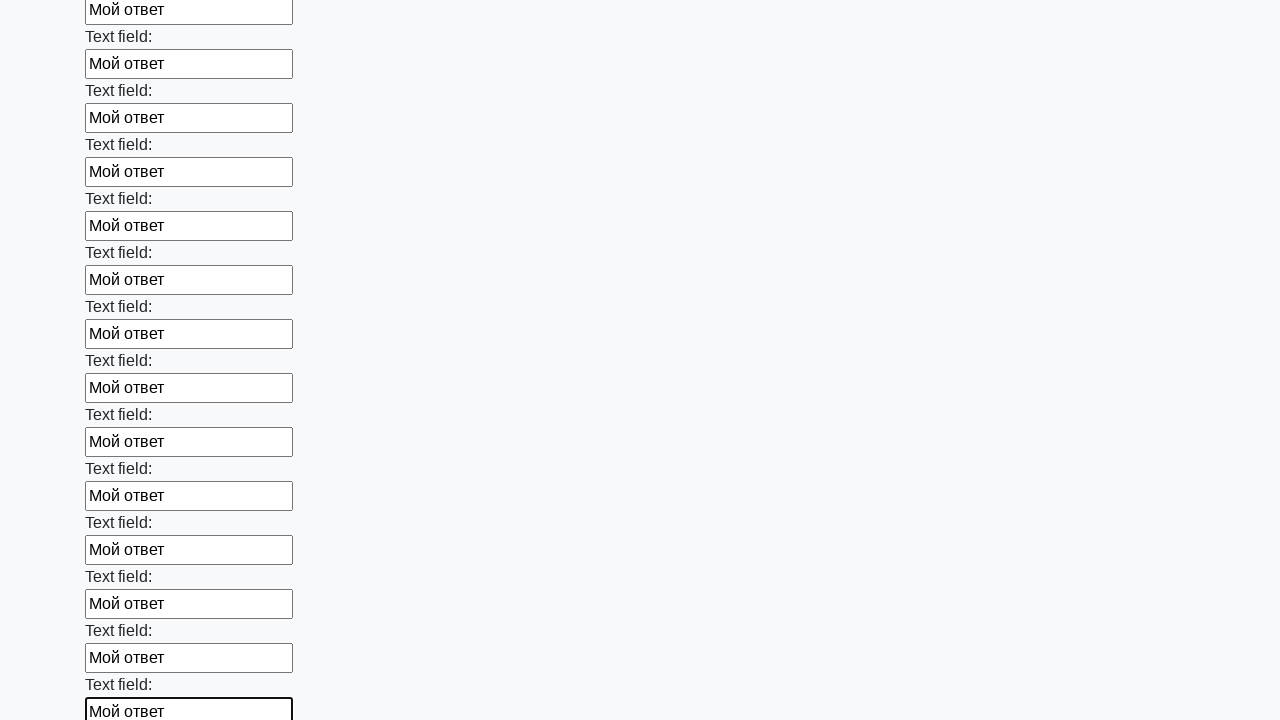

Filled a text input field with 'Мой ответ' on input[type='text'] >> nth=66
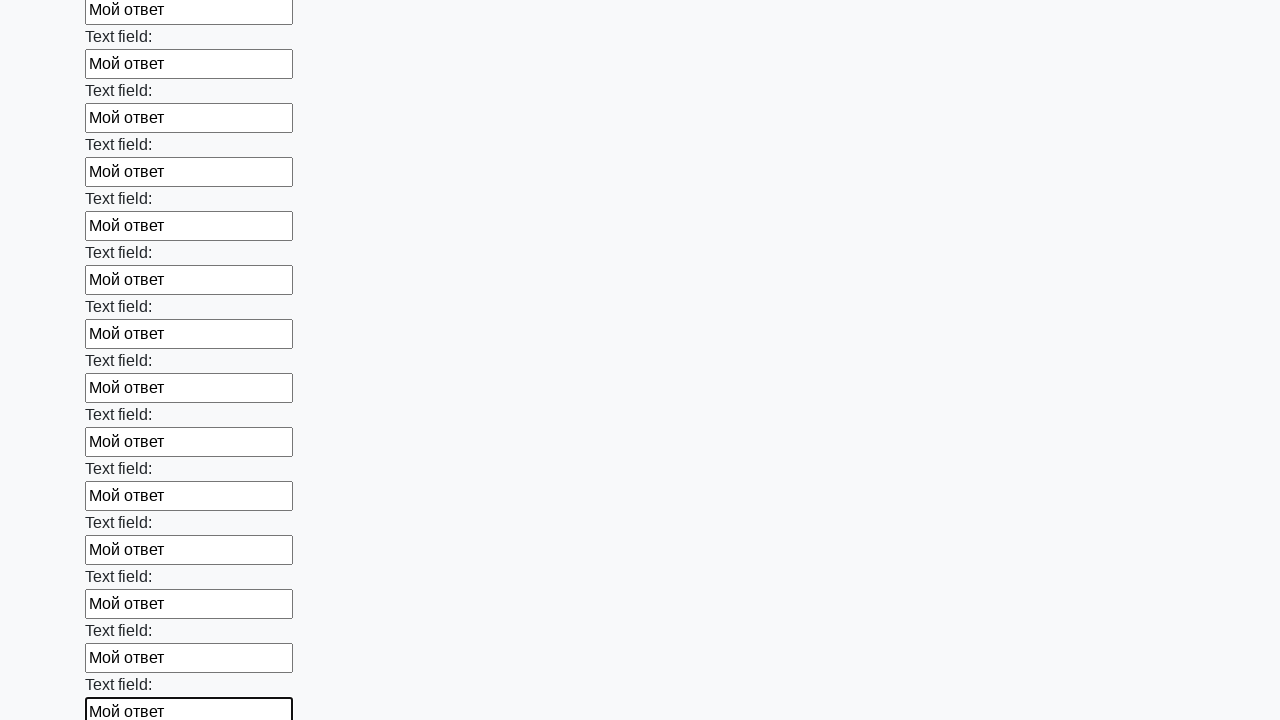

Filled a text input field with 'Мой ответ' on input[type='text'] >> nth=67
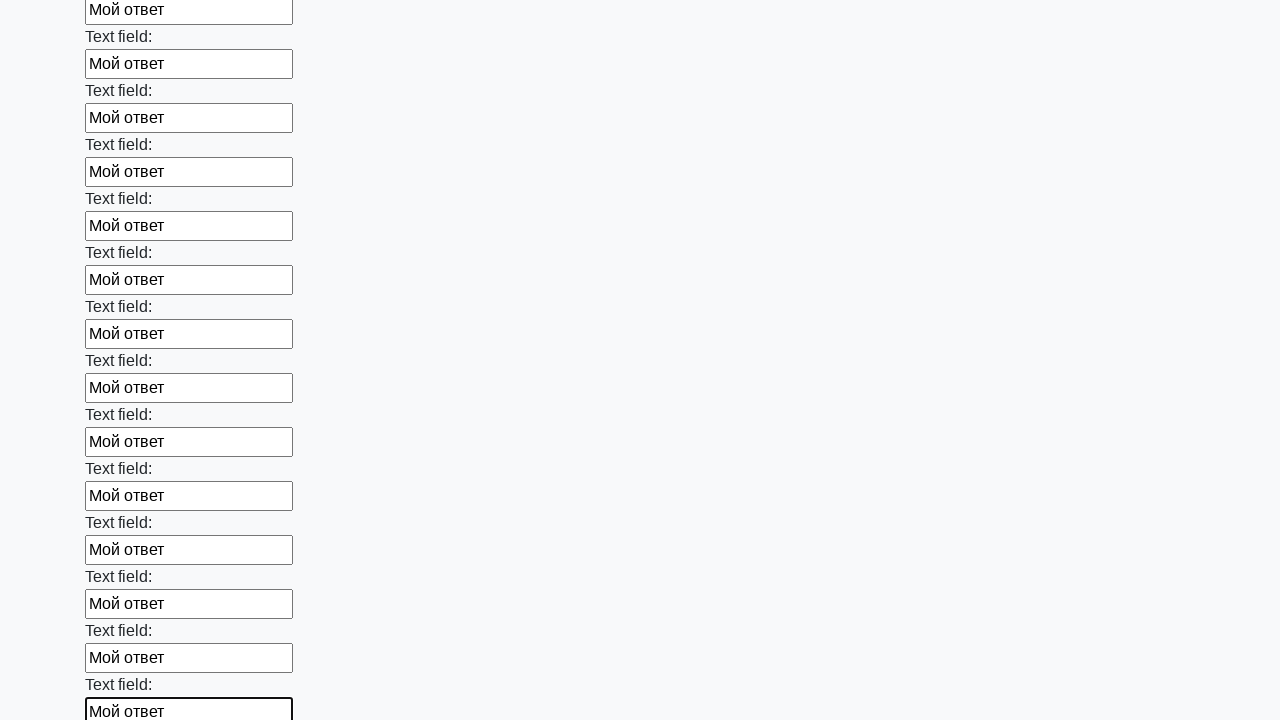

Filled a text input field with 'Мой ответ' on input[type='text'] >> nth=68
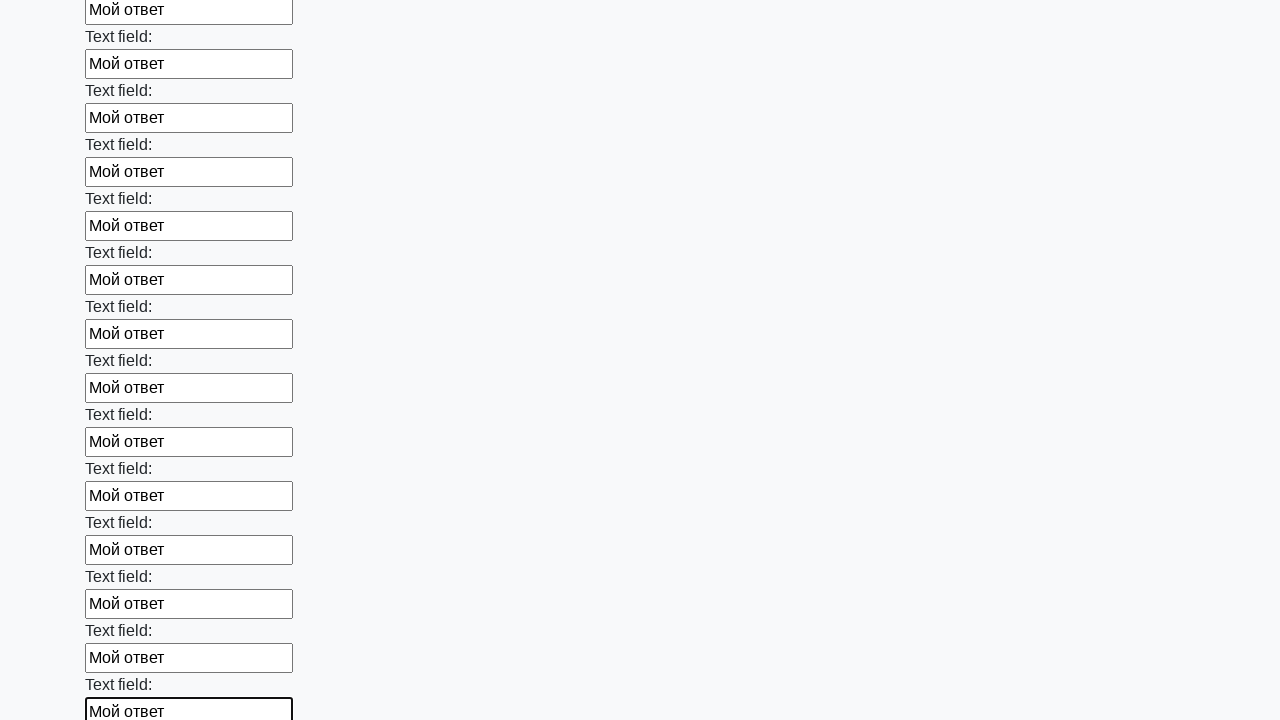

Filled a text input field with 'Мой ответ' on input[type='text'] >> nth=69
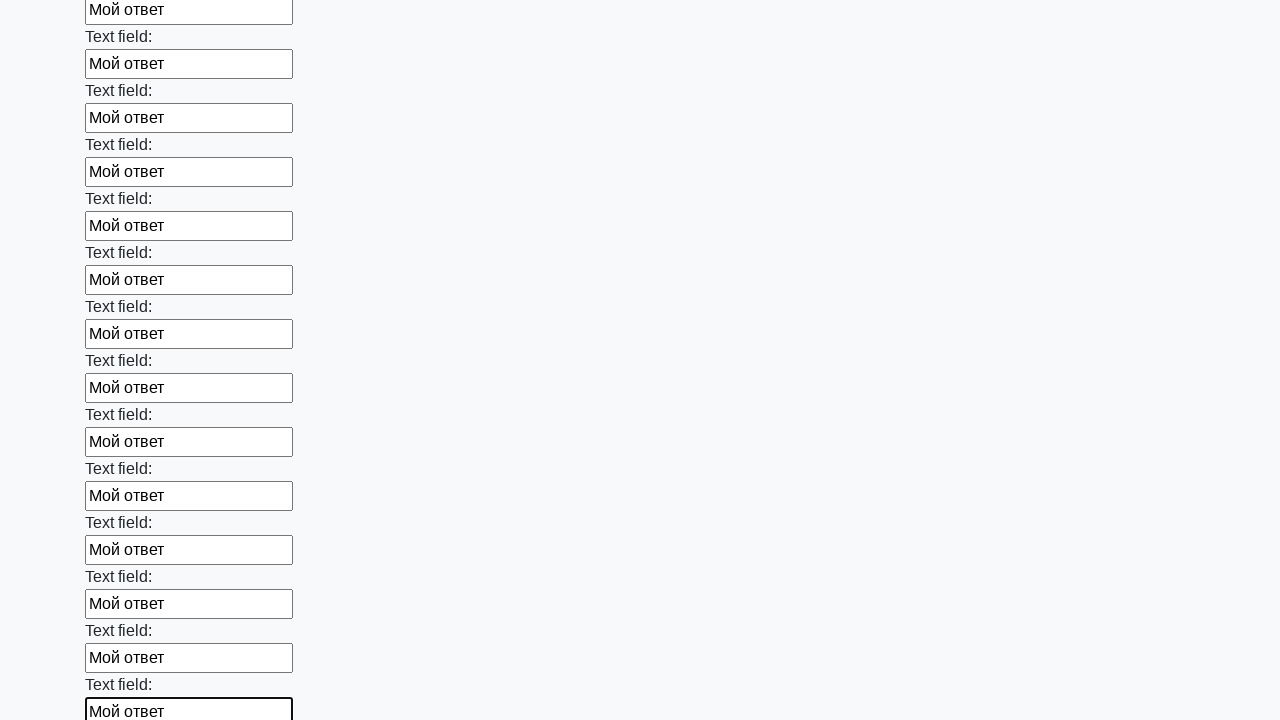

Filled a text input field with 'Мой ответ' on input[type='text'] >> nth=70
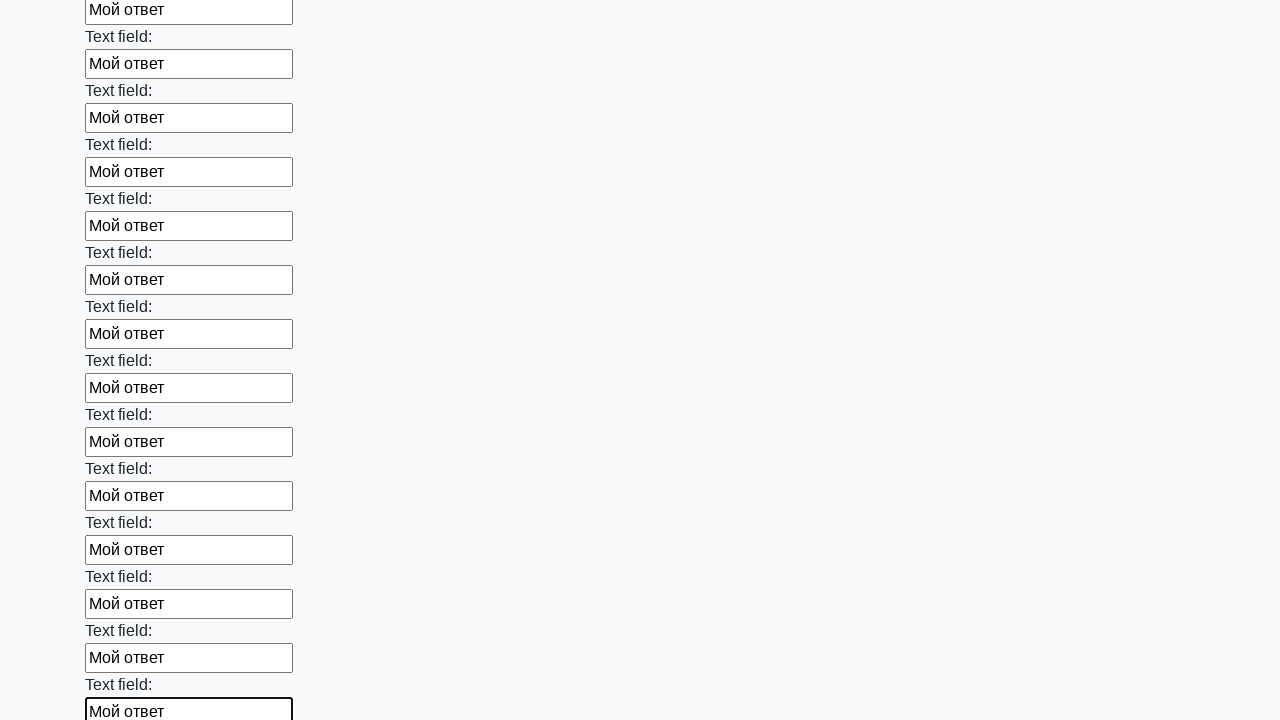

Filled a text input field with 'Мой ответ' on input[type='text'] >> nth=71
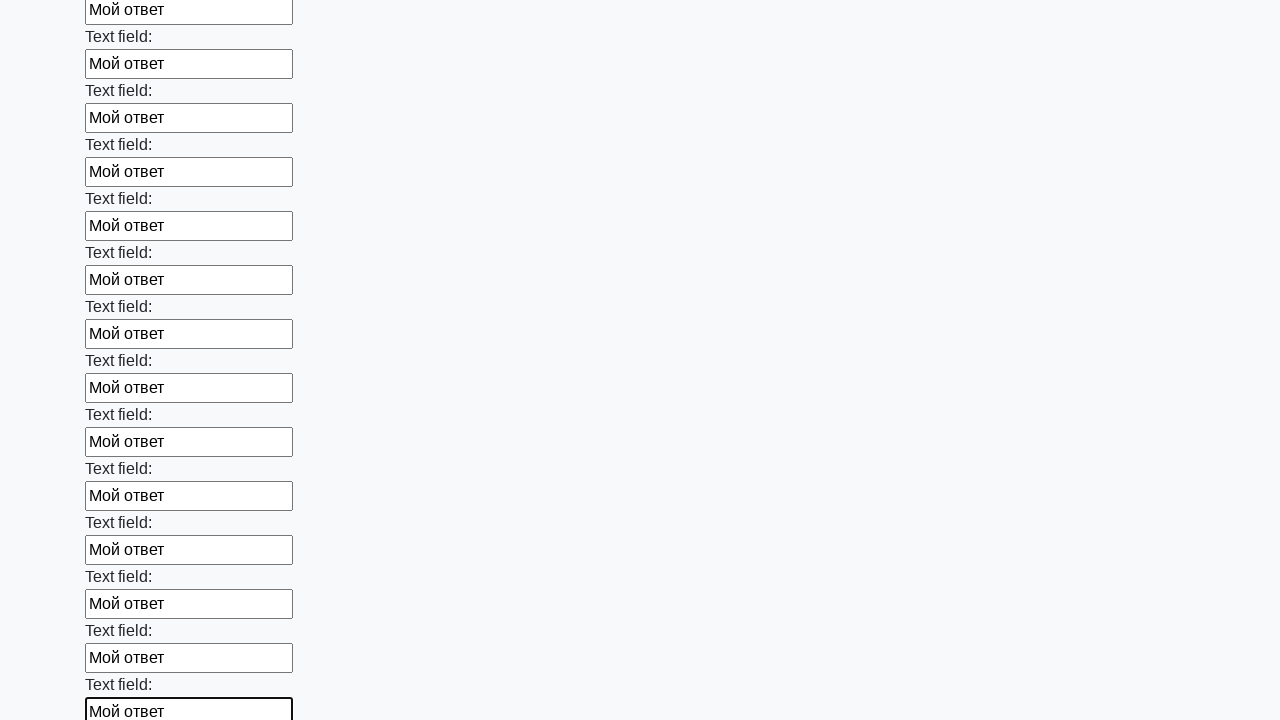

Filled a text input field with 'Мой ответ' on input[type='text'] >> nth=72
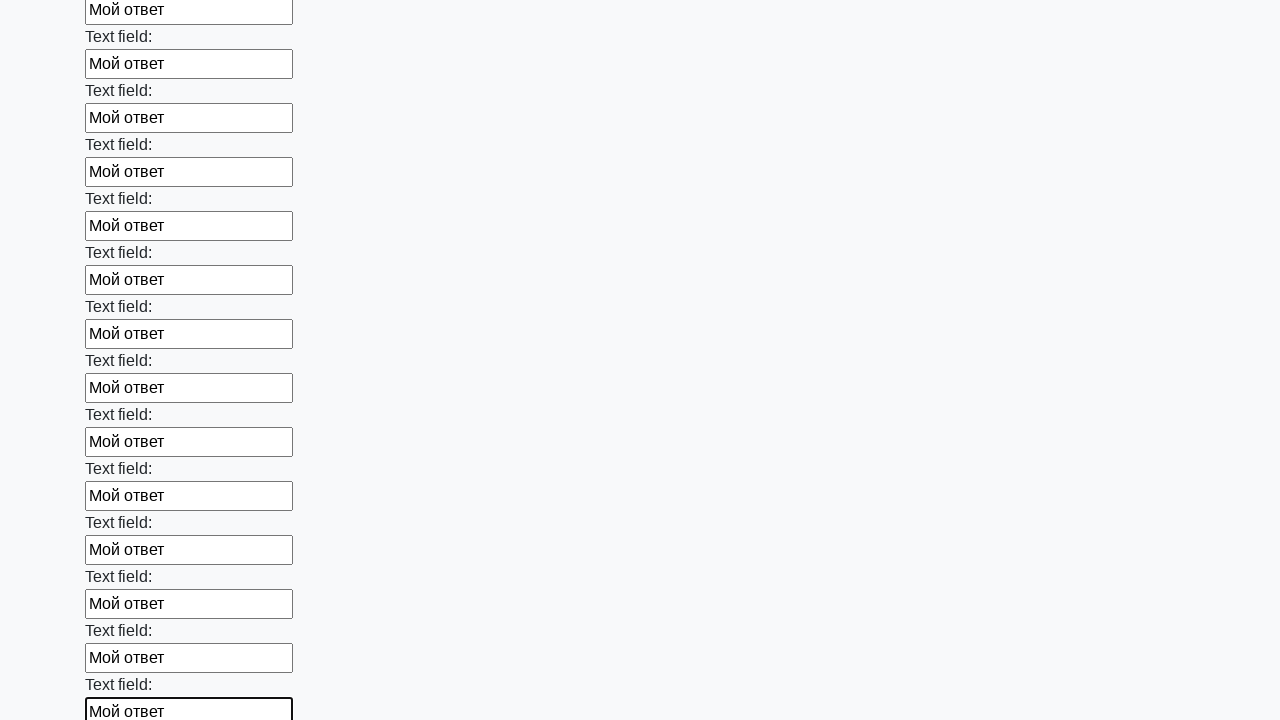

Filled a text input field with 'Мой ответ' on input[type='text'] >> nth=73
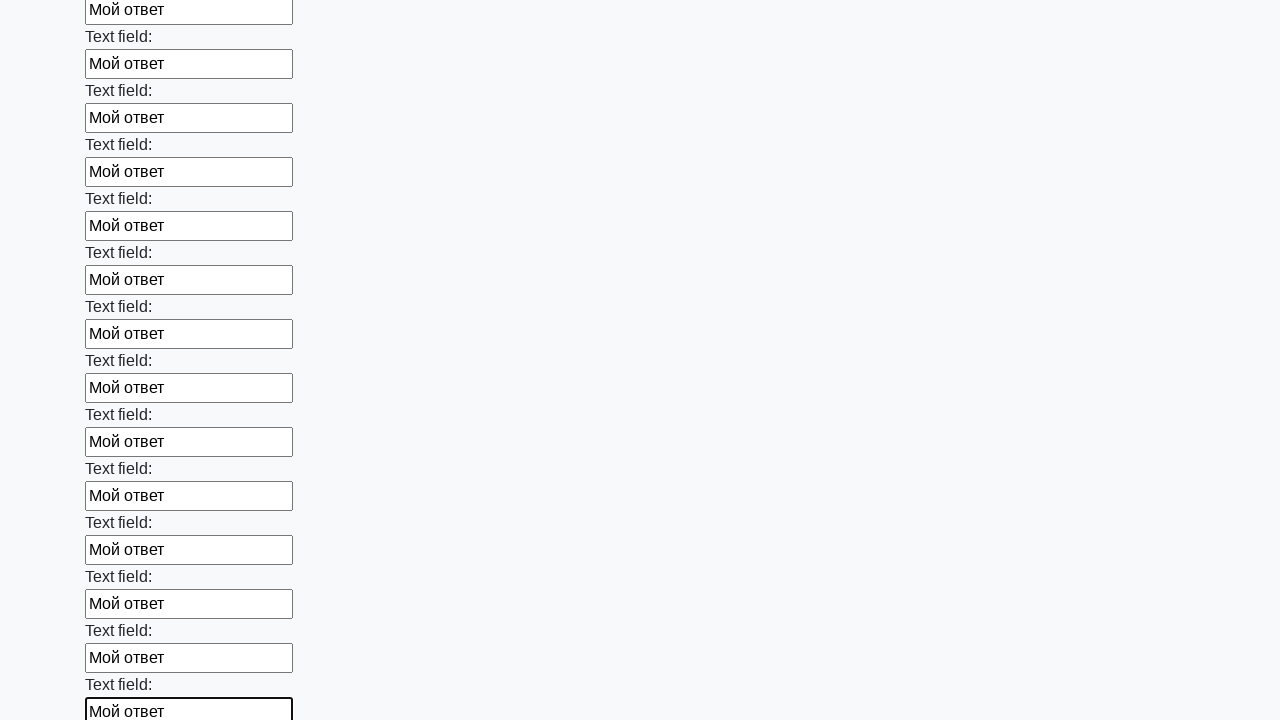

Filled a text input field with 'Мой ответ' on input[type='text'] >> nth=74
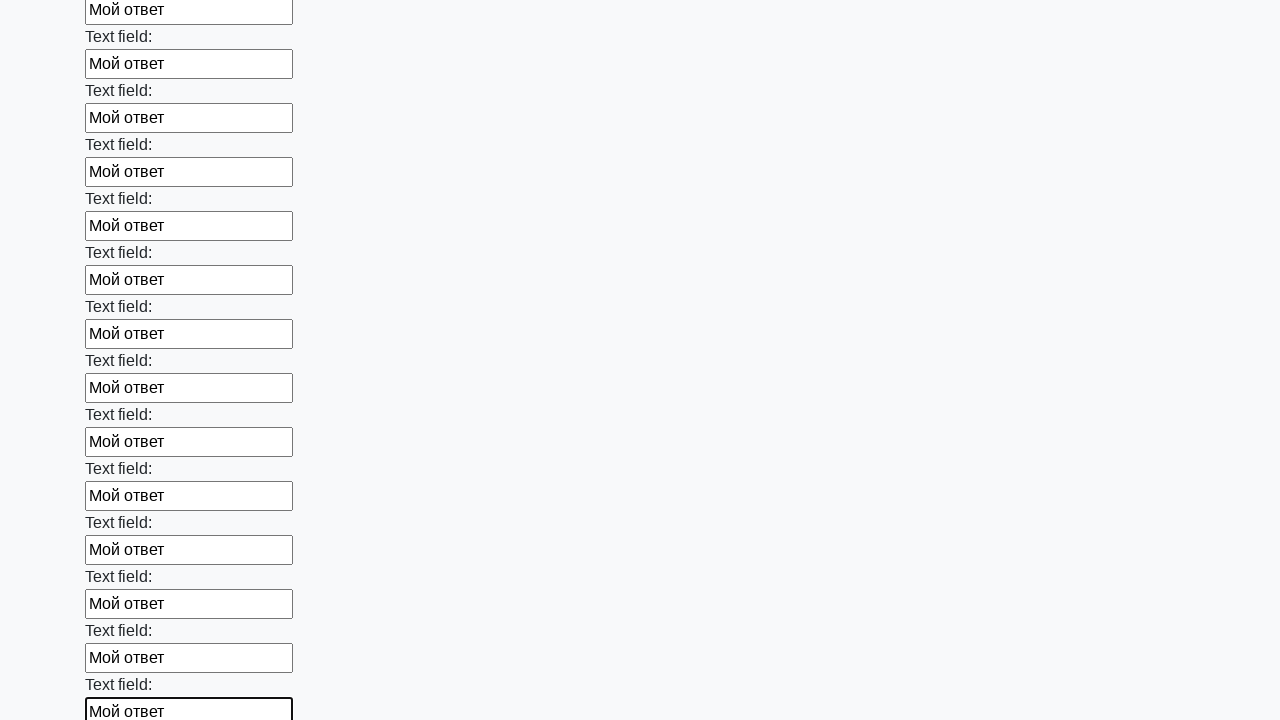

Filled a text input field with 'Мой ответ' on input[type='text'] >> nth=75
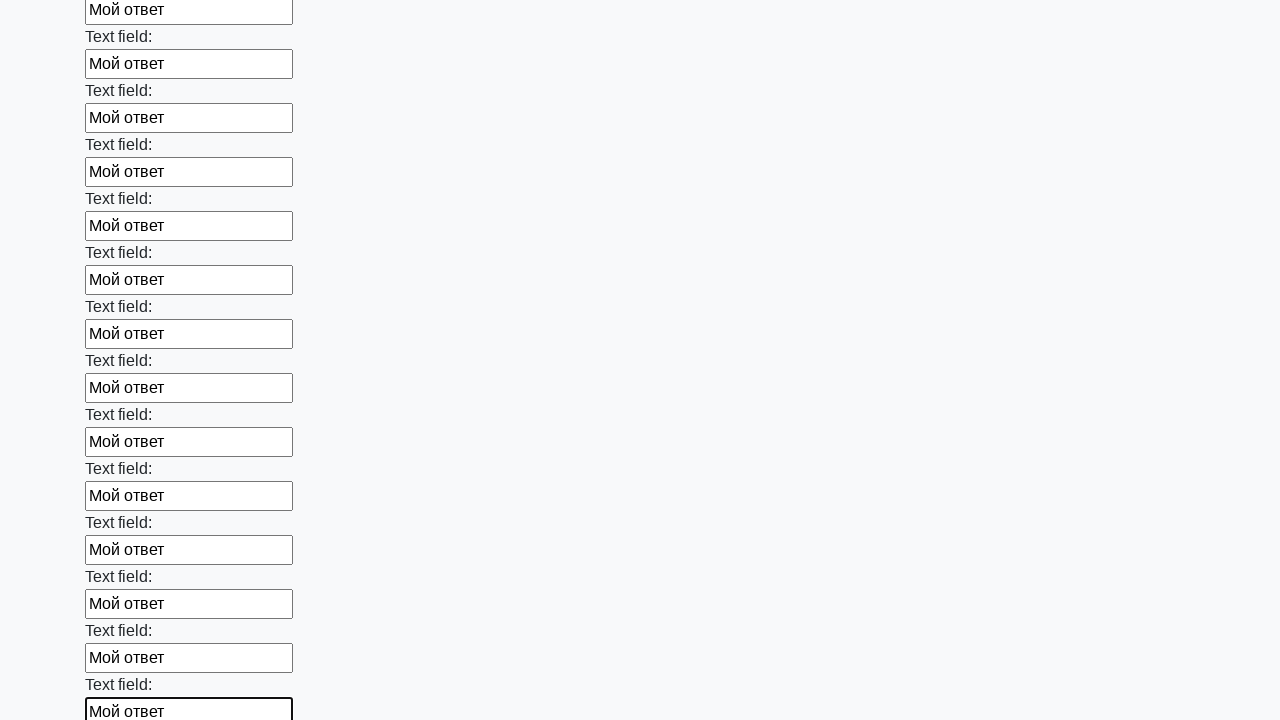

Filled a text input field with 'Мой ответ' on input[type='text'] >> nth=76
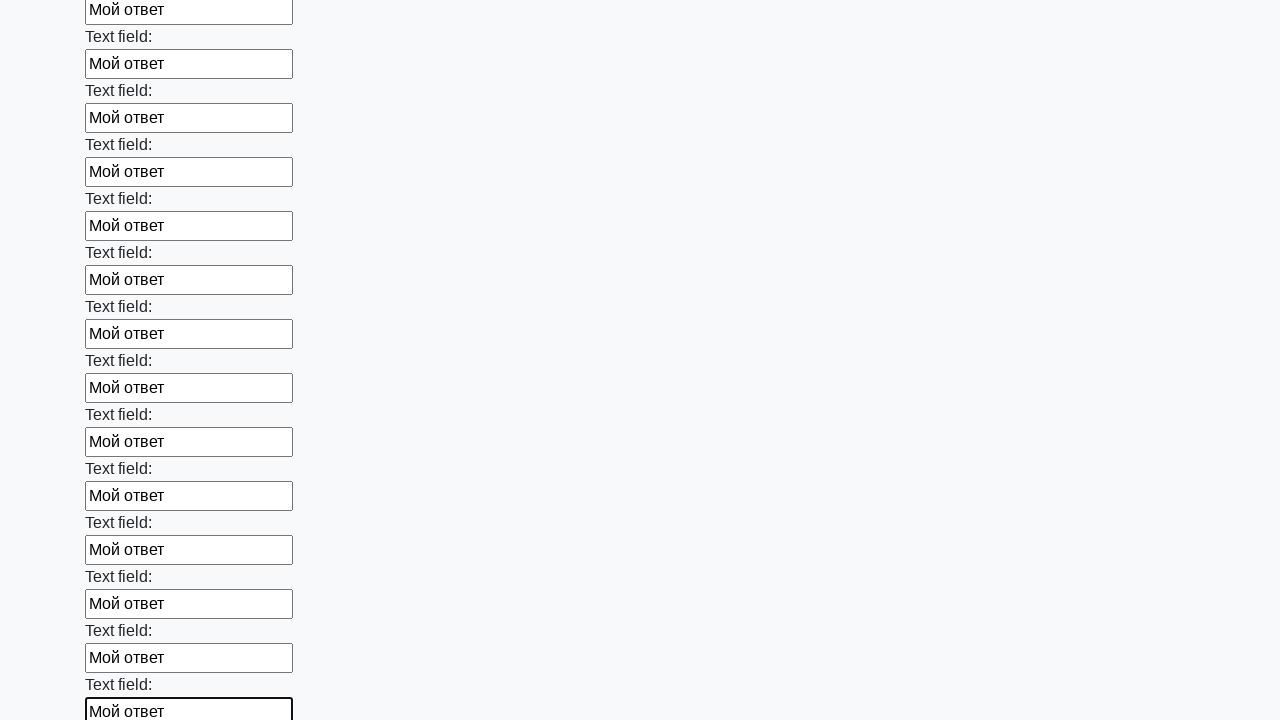

Filled a text input field with 'Мой ответ' on input[type='text'] >> nth=77
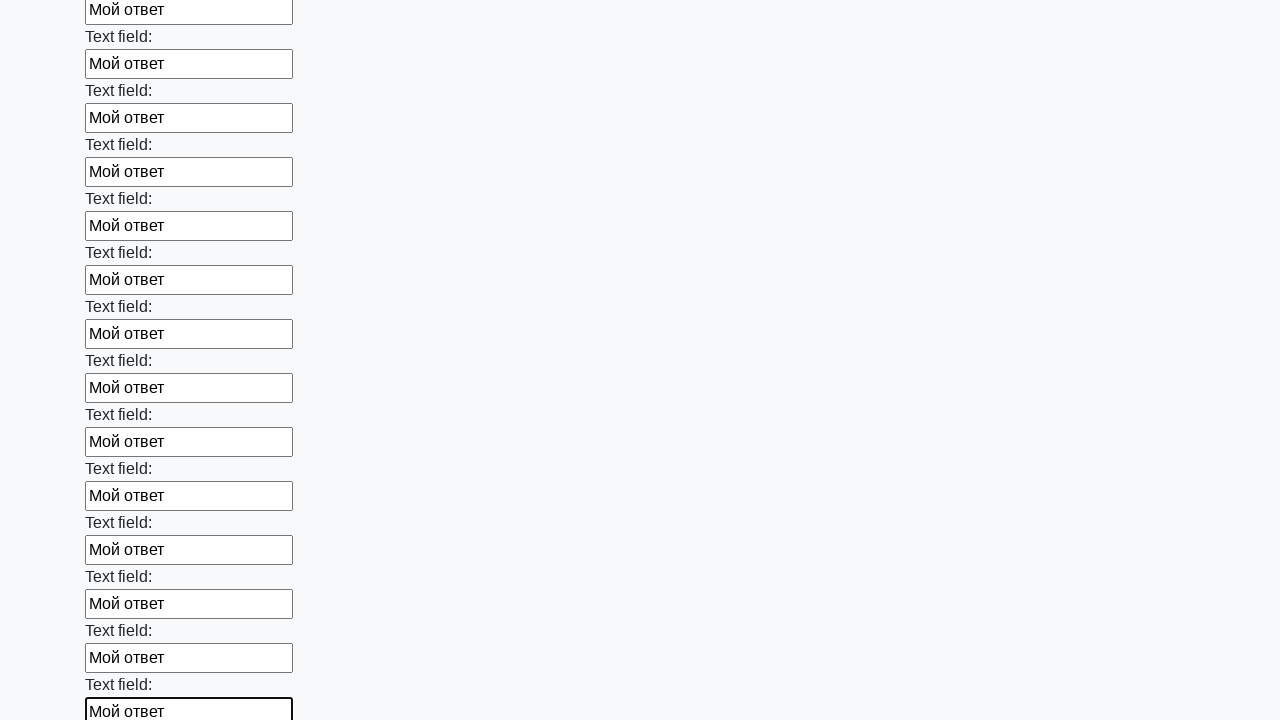

Filled a text input field with 'Мой ответ' on input[type='text'] >> nth=78
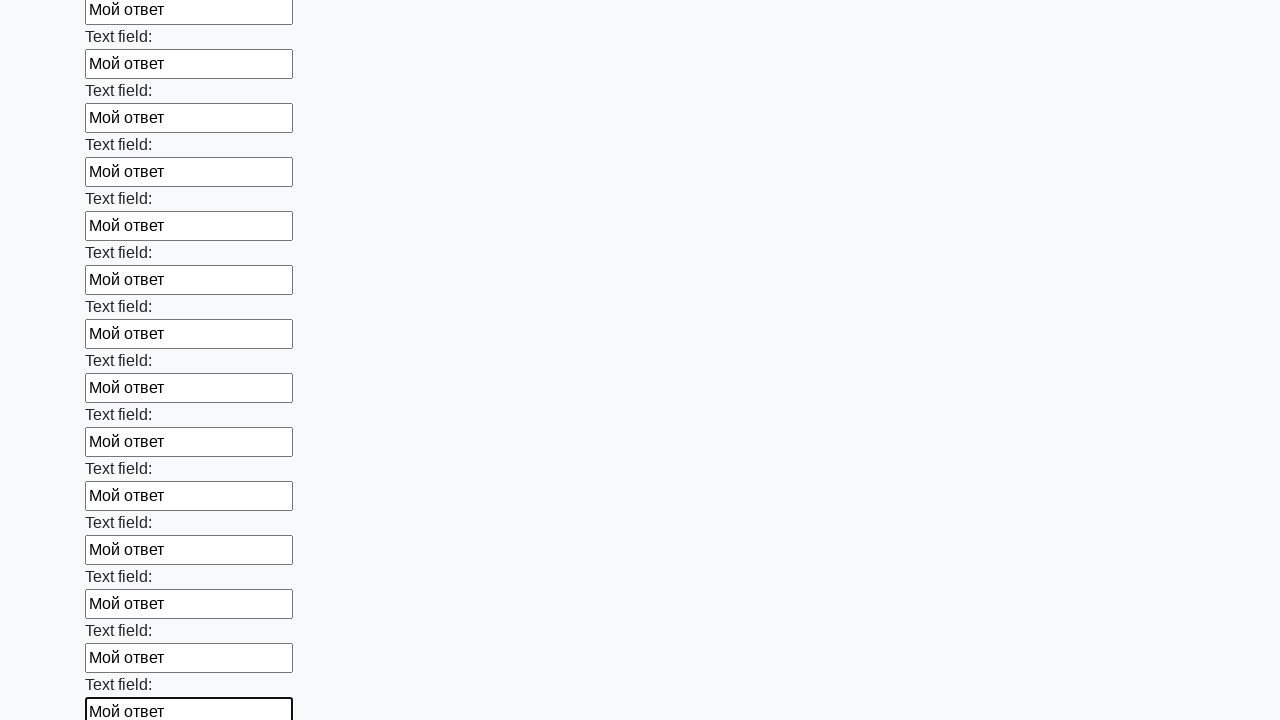

Filled a text input field with 'Мой ответ' on input[type='text'] >> nth=79
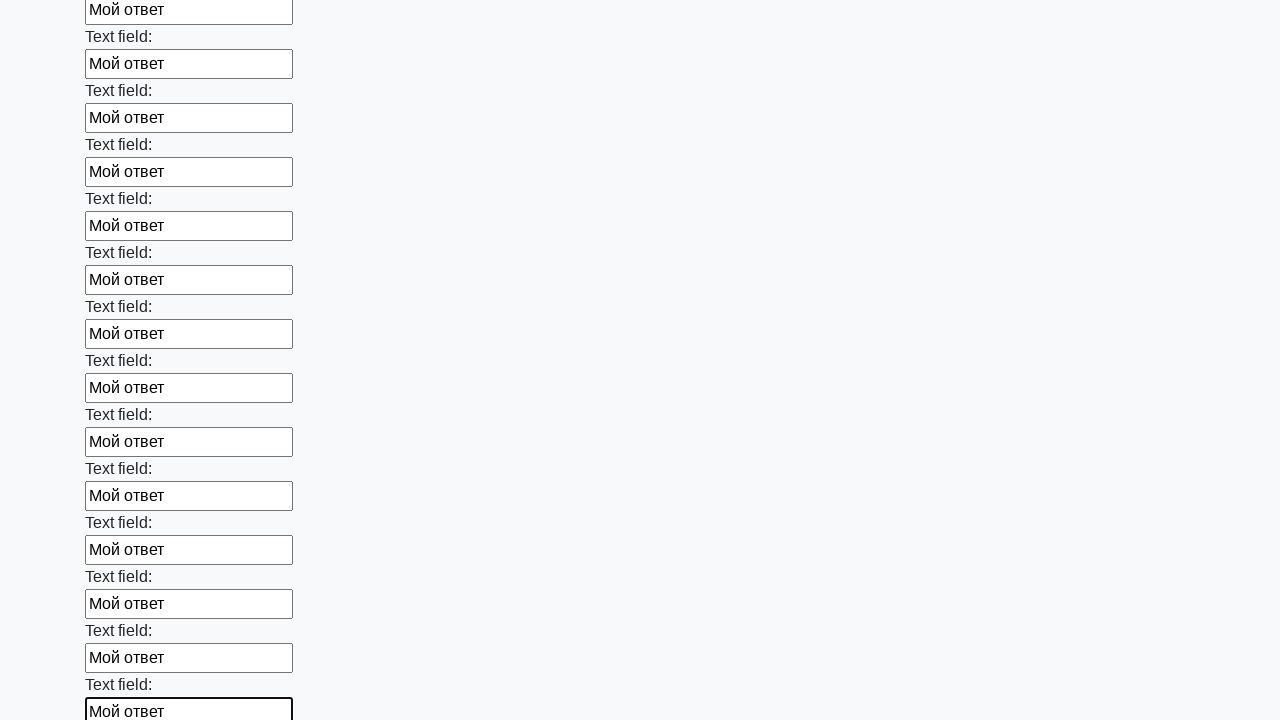

Filled a text input field with 'Мой ответ' on input[type='text'] >> nth=80
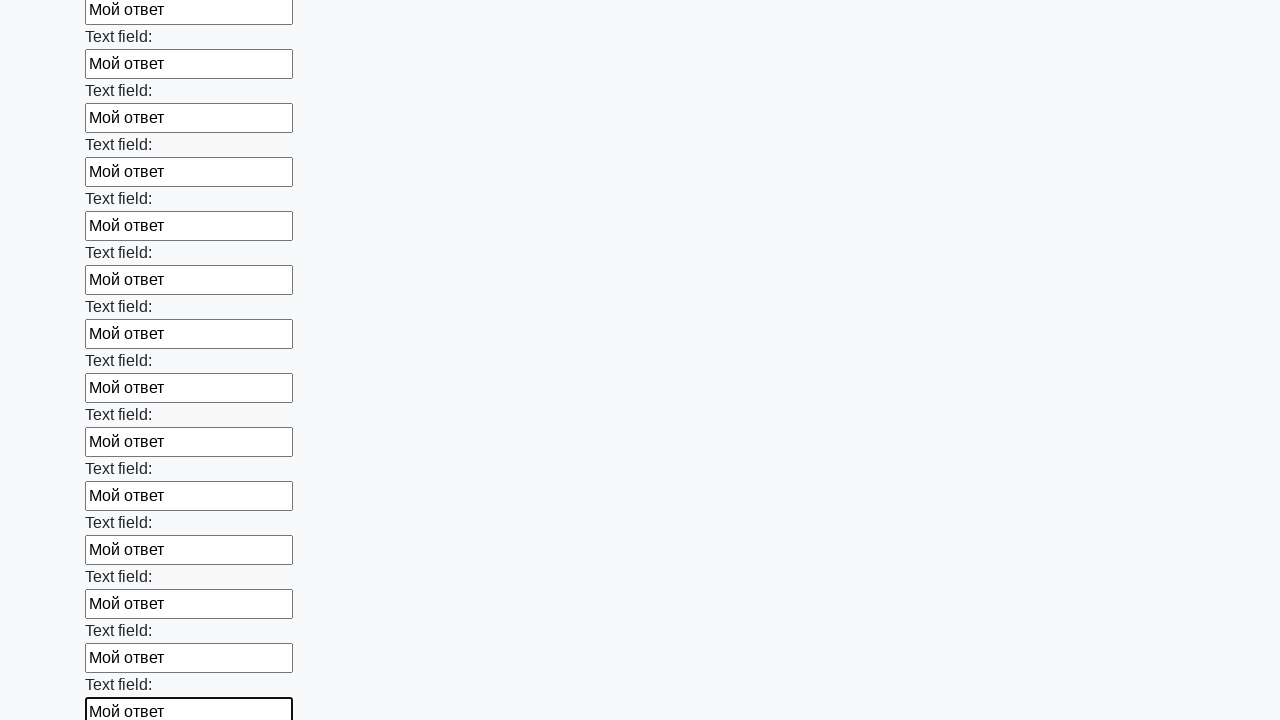

Filled a text input field with 'Мой ответ' on input[type='text'] >> nth=81
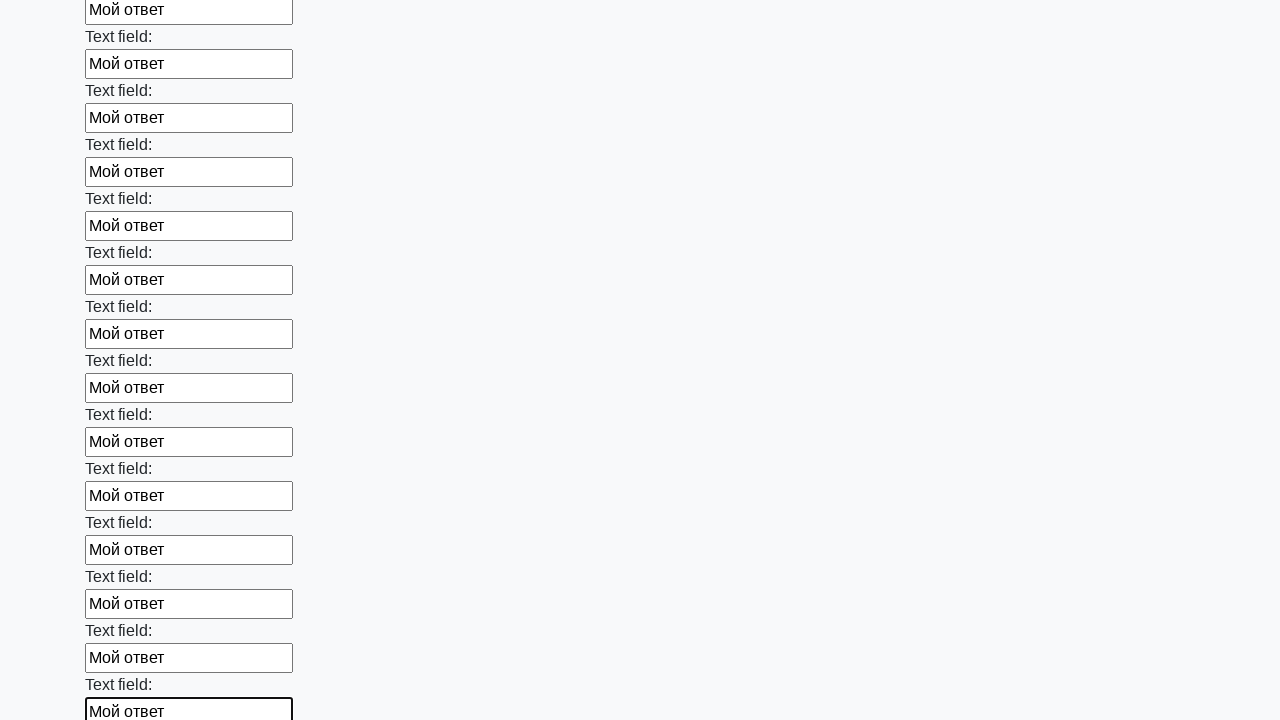

Filled a text input field with 'Мой ответ' on input[type='text'] >> nth=82
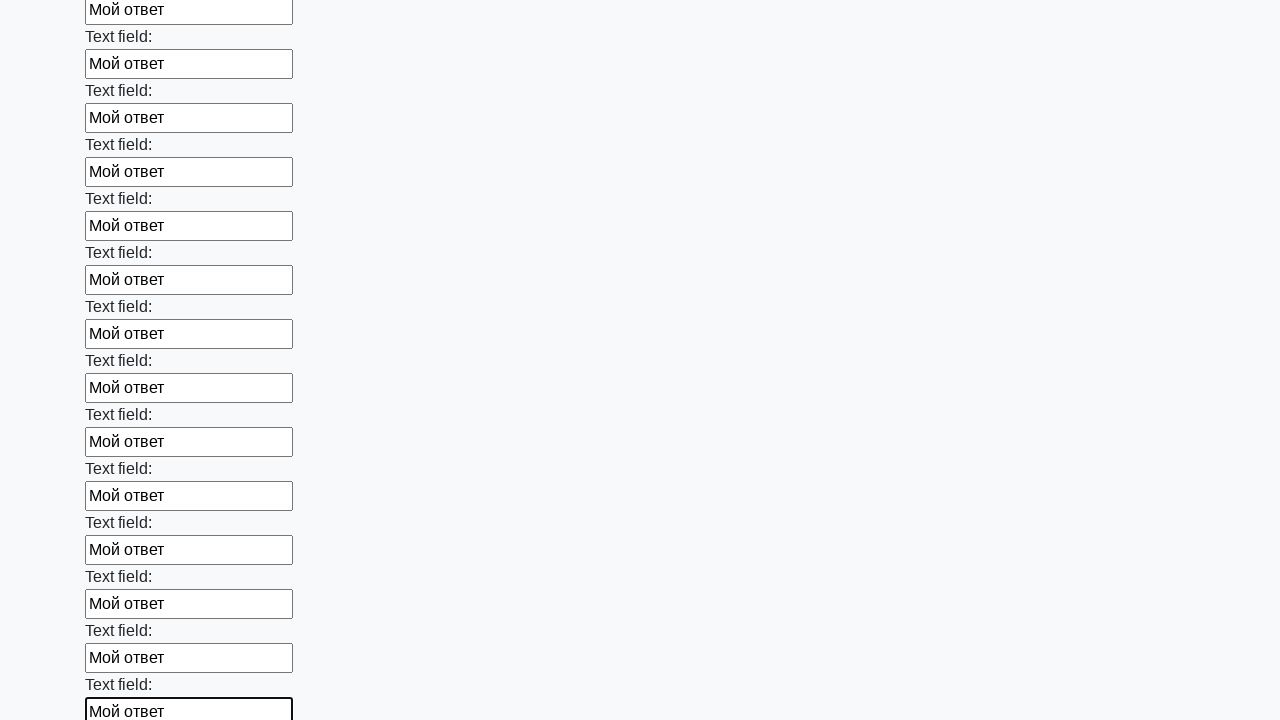

Filled a text input field with 'Мой ответ' on input[type='text'] >> nth=83
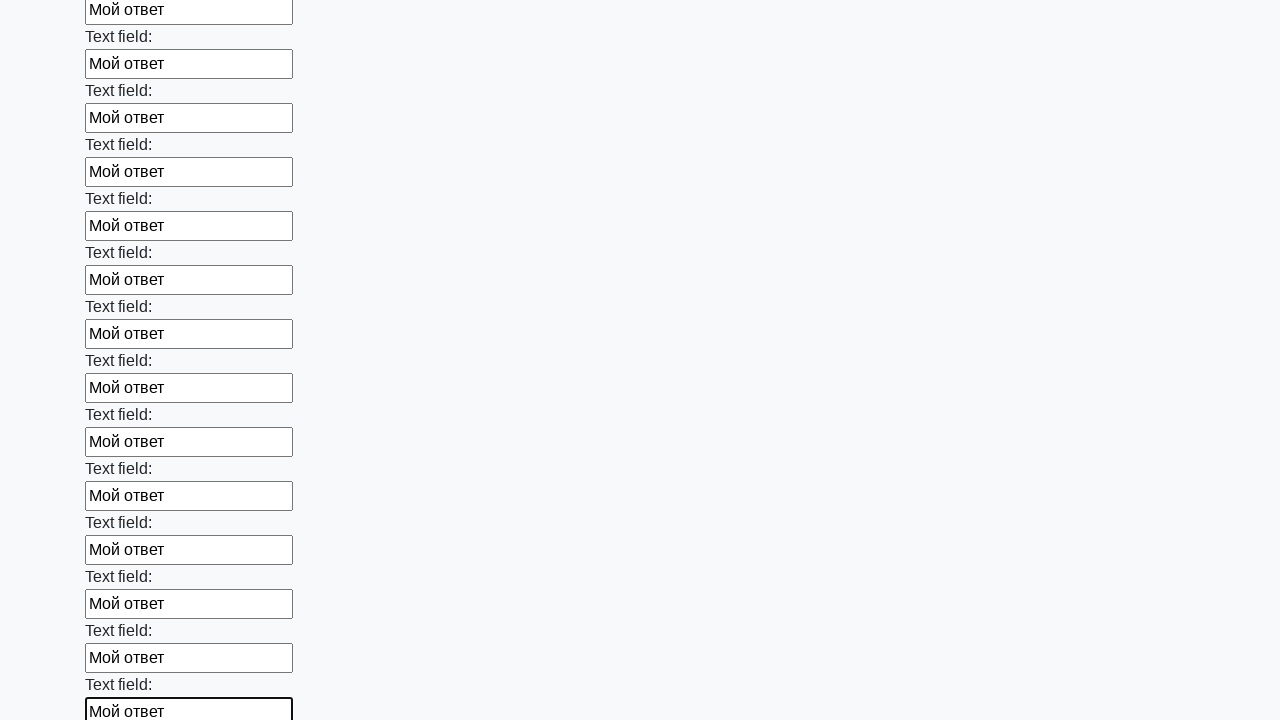

Filled a text input field with 'Мой ответ' on input[type='text'] >> nth=84
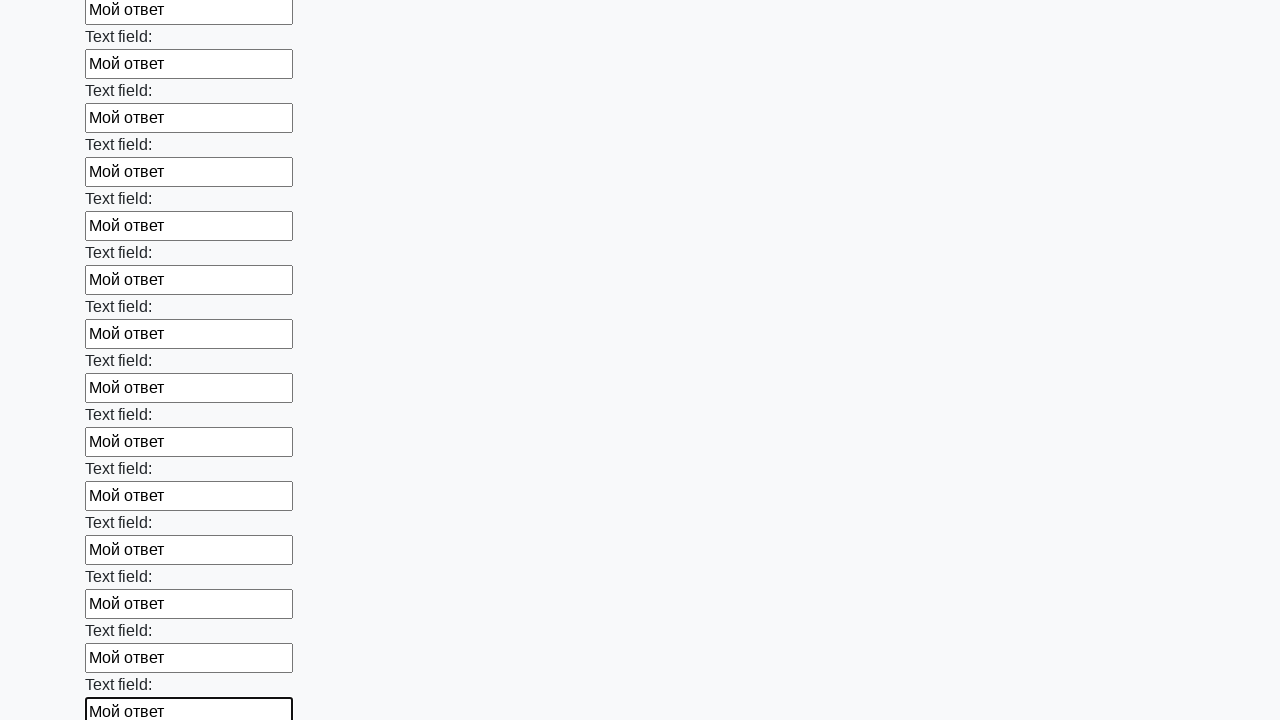

Filled a text input field with 'Мой ответ' on input[type='text'] >> nth=85
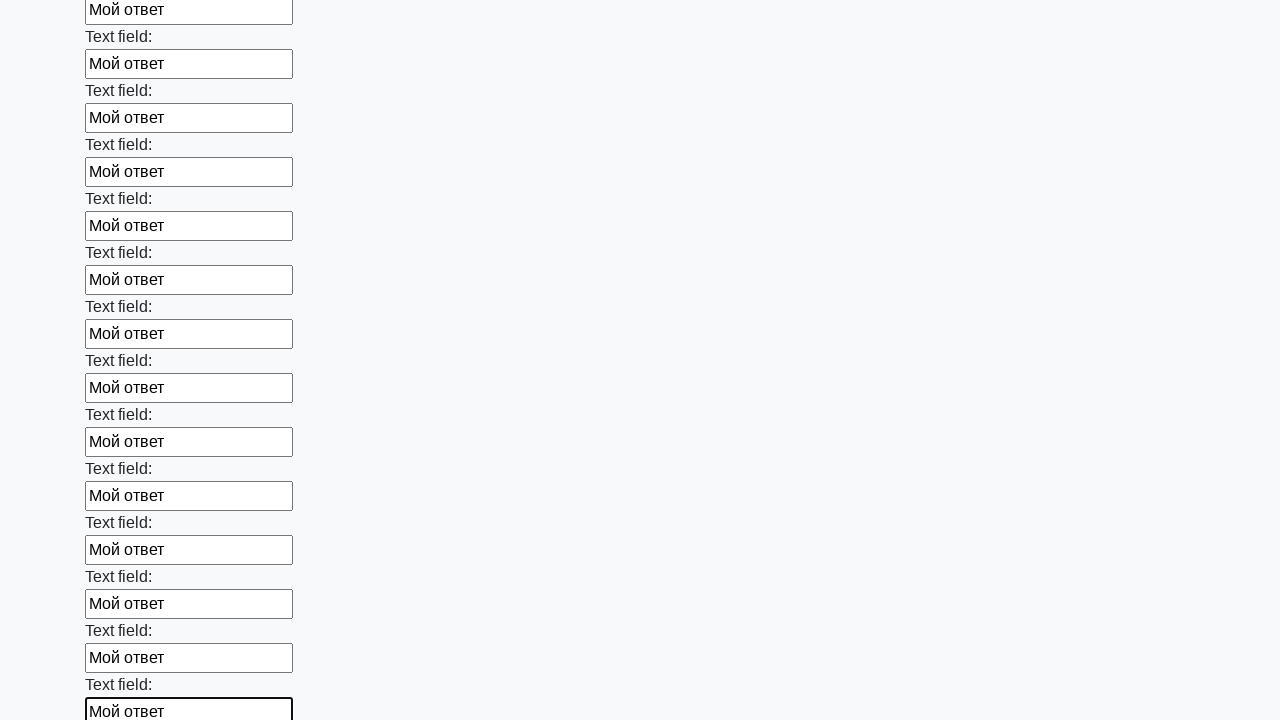

Filled a text input field with 'Мой ответ' on input[type='text'] >> nth=86
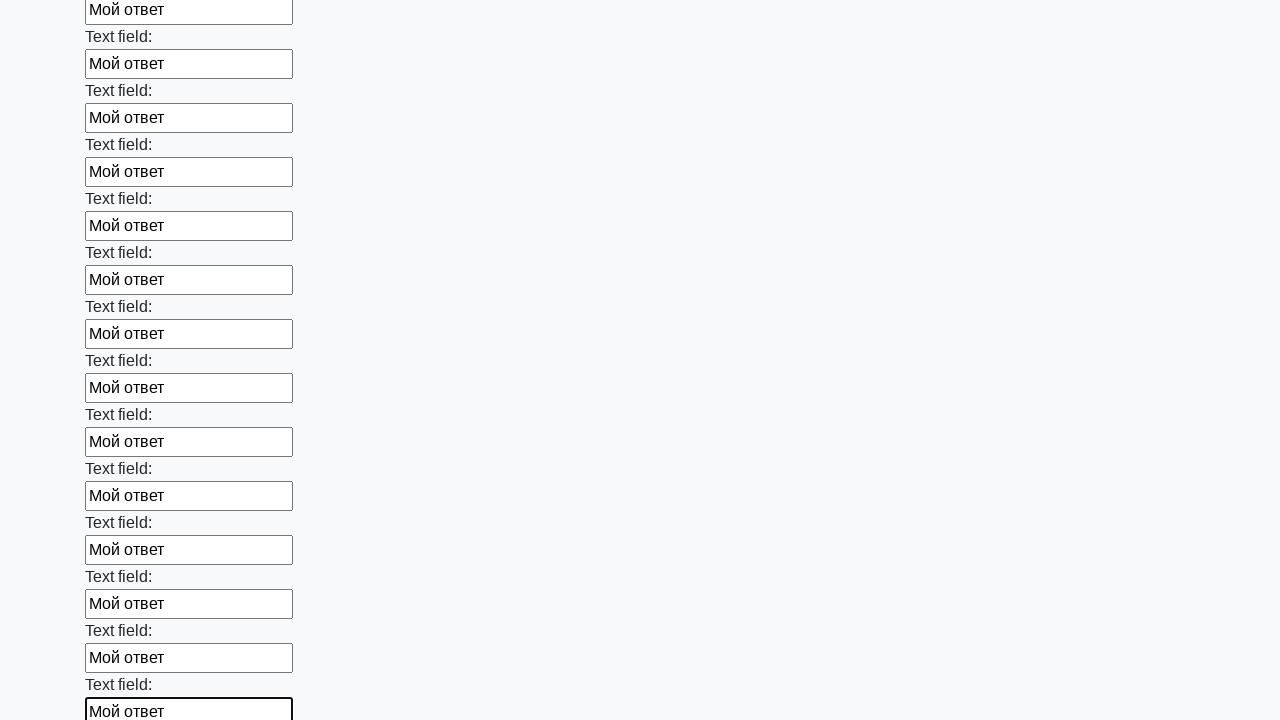

Filled a text input field with 'Мой ответ' on input[type='text'] >> nth=87
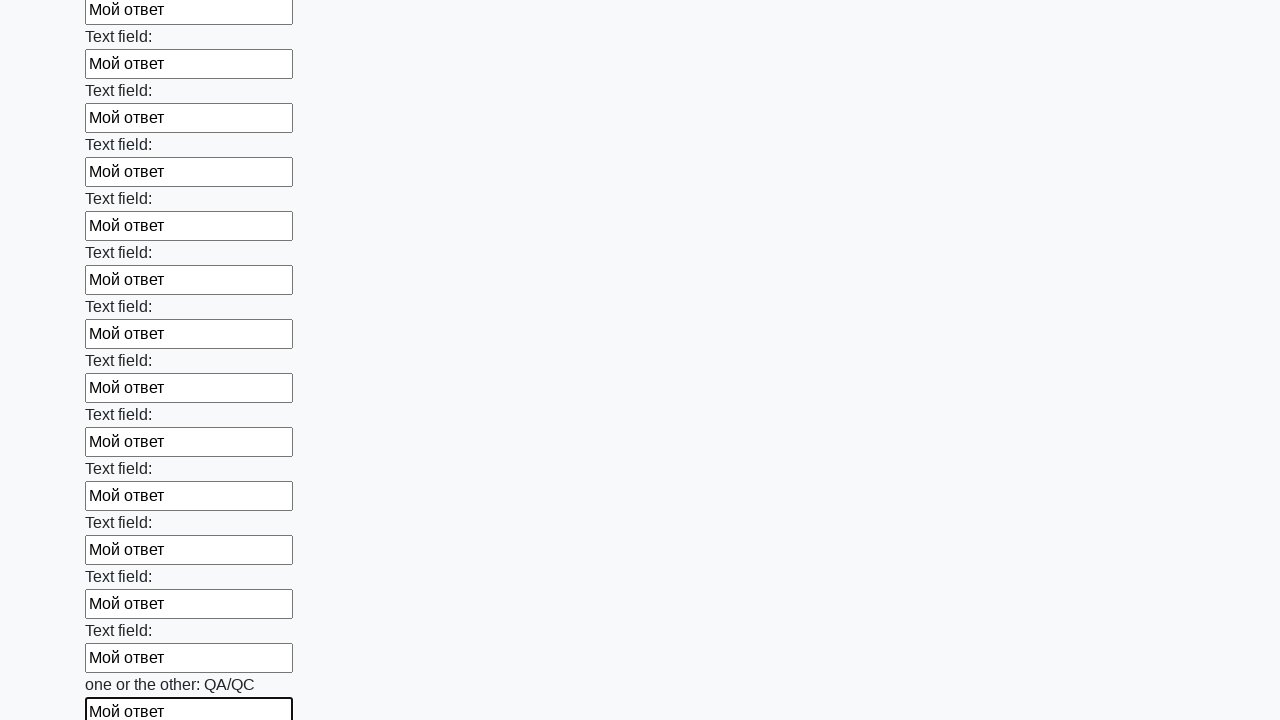

Filled a text input field with 'Мой ответ' on input[type='text'] >> nth=88
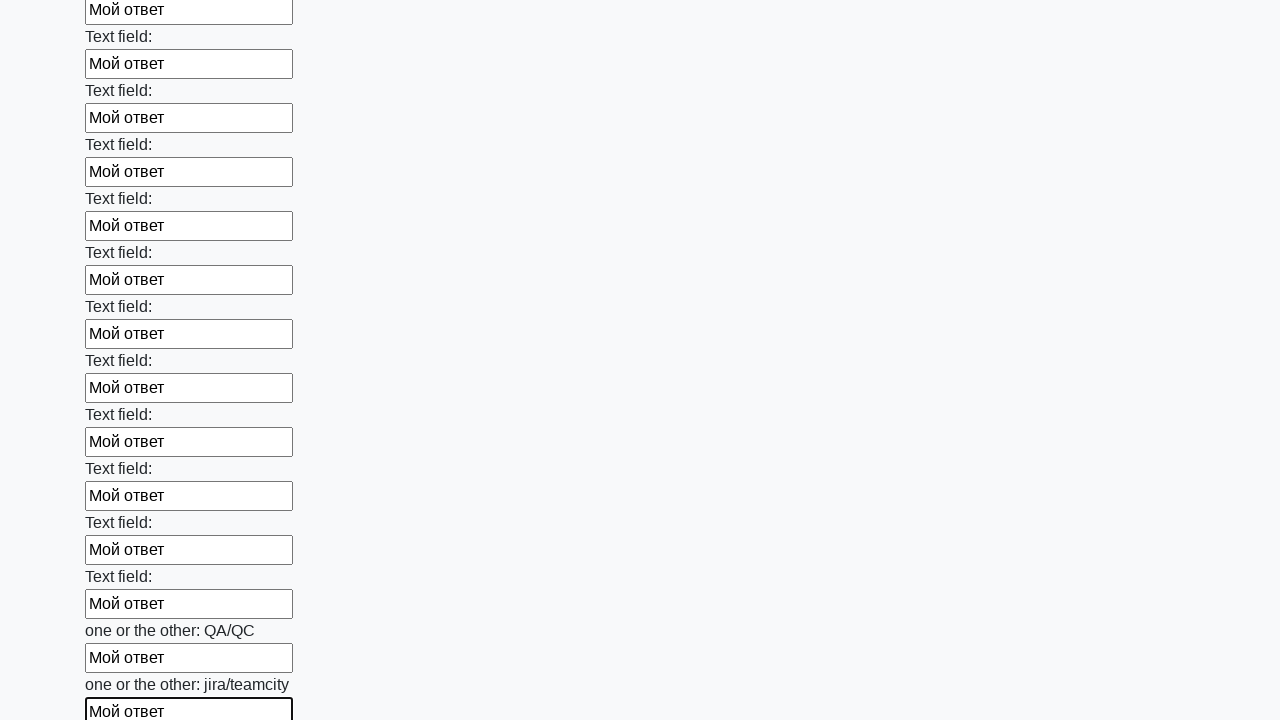

Filled a text input field with 'Мой ответ' on input[type='text'] >> nth=89
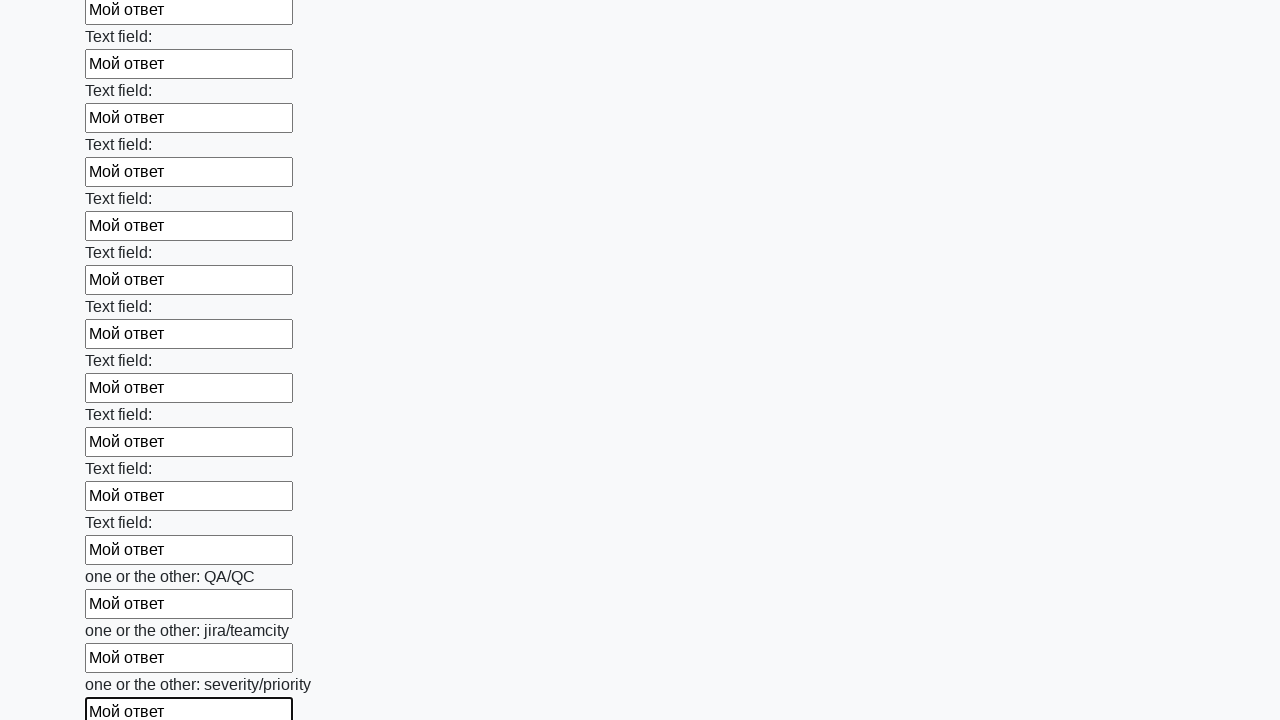

Filled a text input field with 'Мой ответ' on input[type='text'] >> nth=90
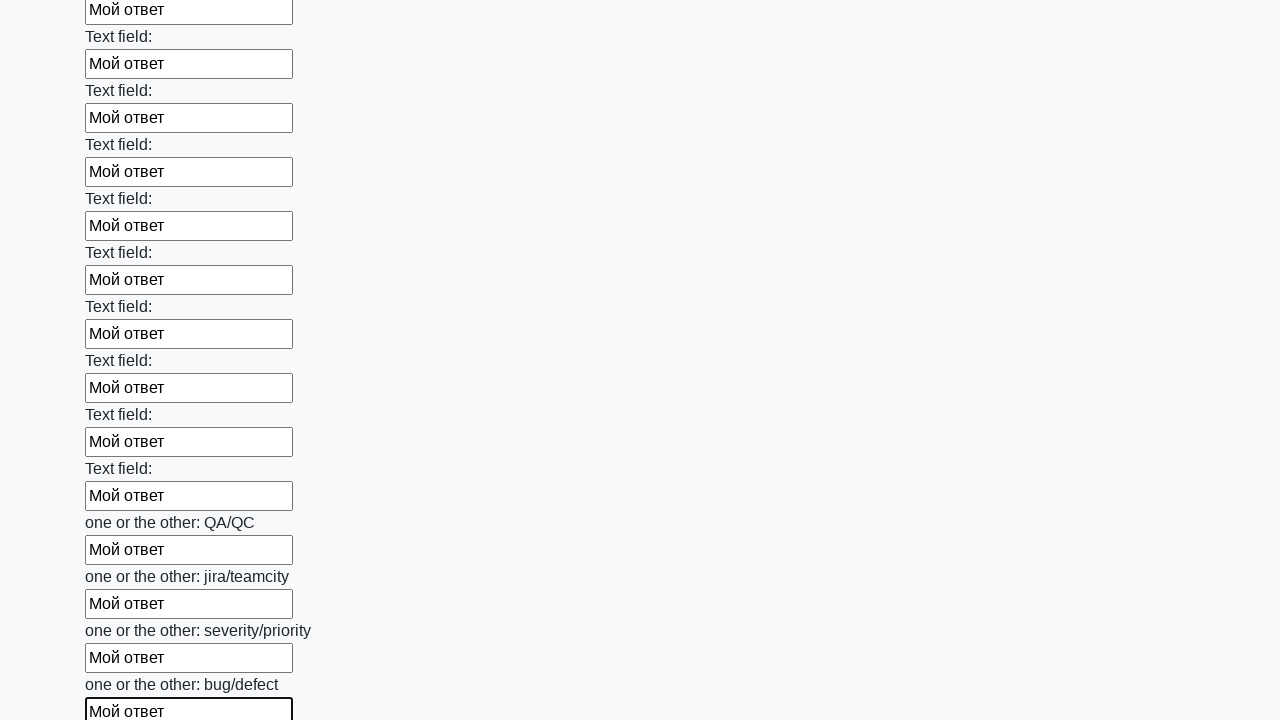

Filled a text input field with 'Мой ответ' on input[type='text'] >> nth=91
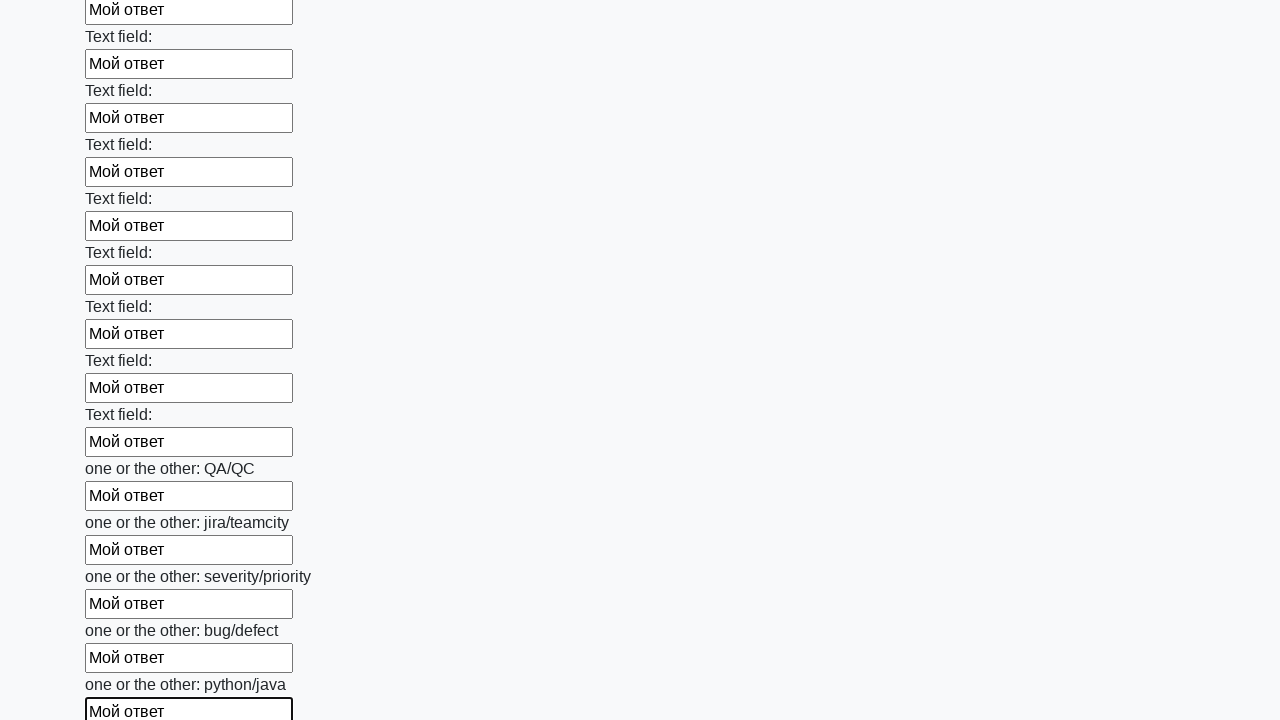

Filled a text input field with 'Мой ответ' on input[type='text'] >> nth=92
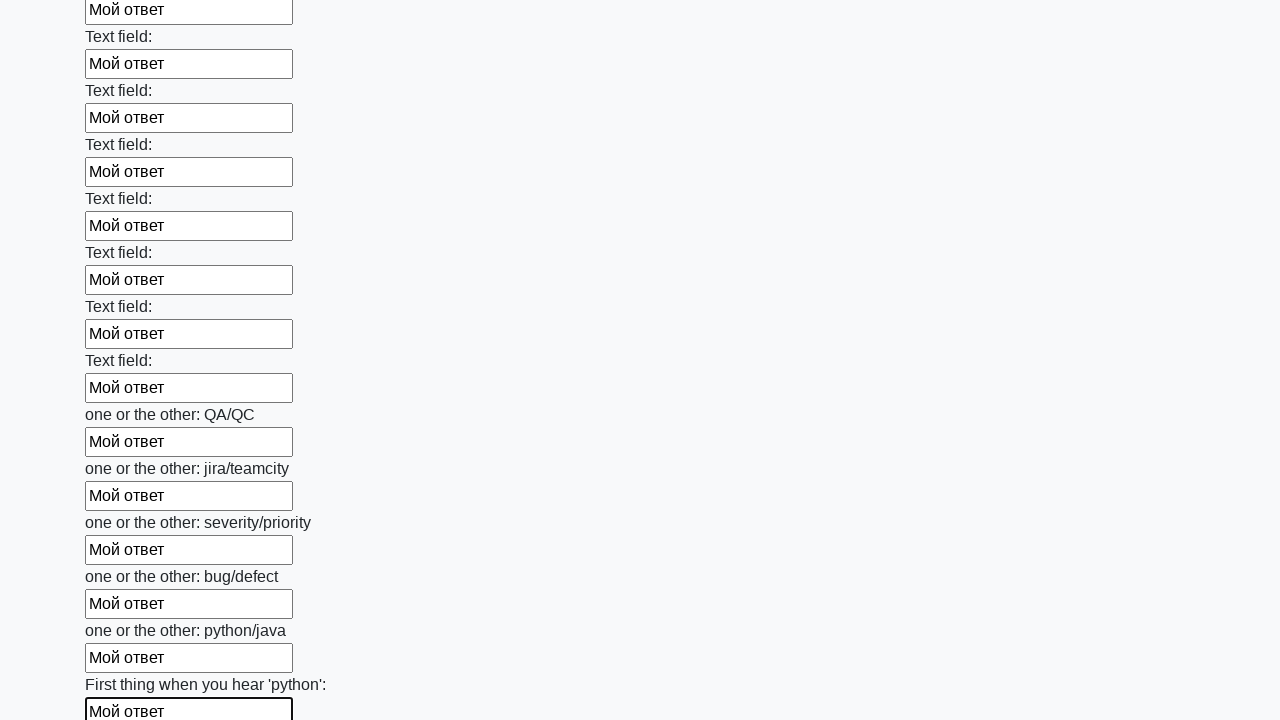

Filled a text input field with 'Мой ответ' on input[type='text'] >> nth=93
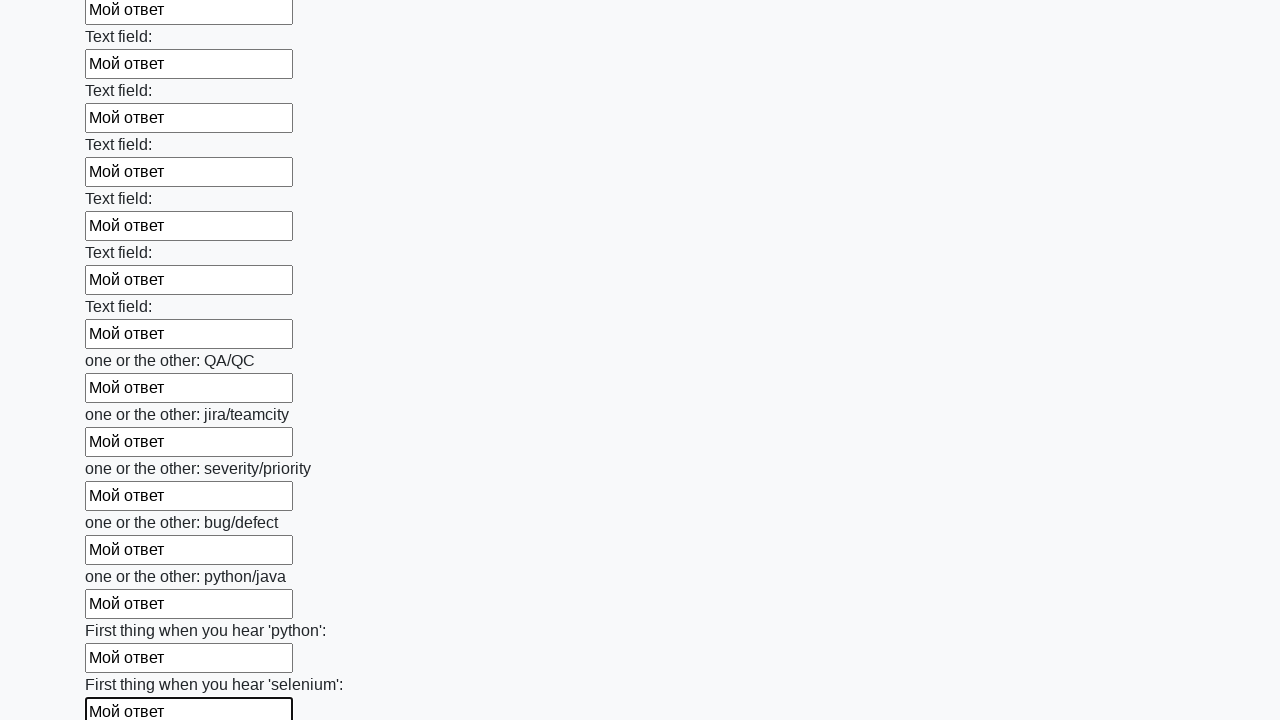

Filled a text input field with 'Мой ответ' on input[type='text'] >> nth=94
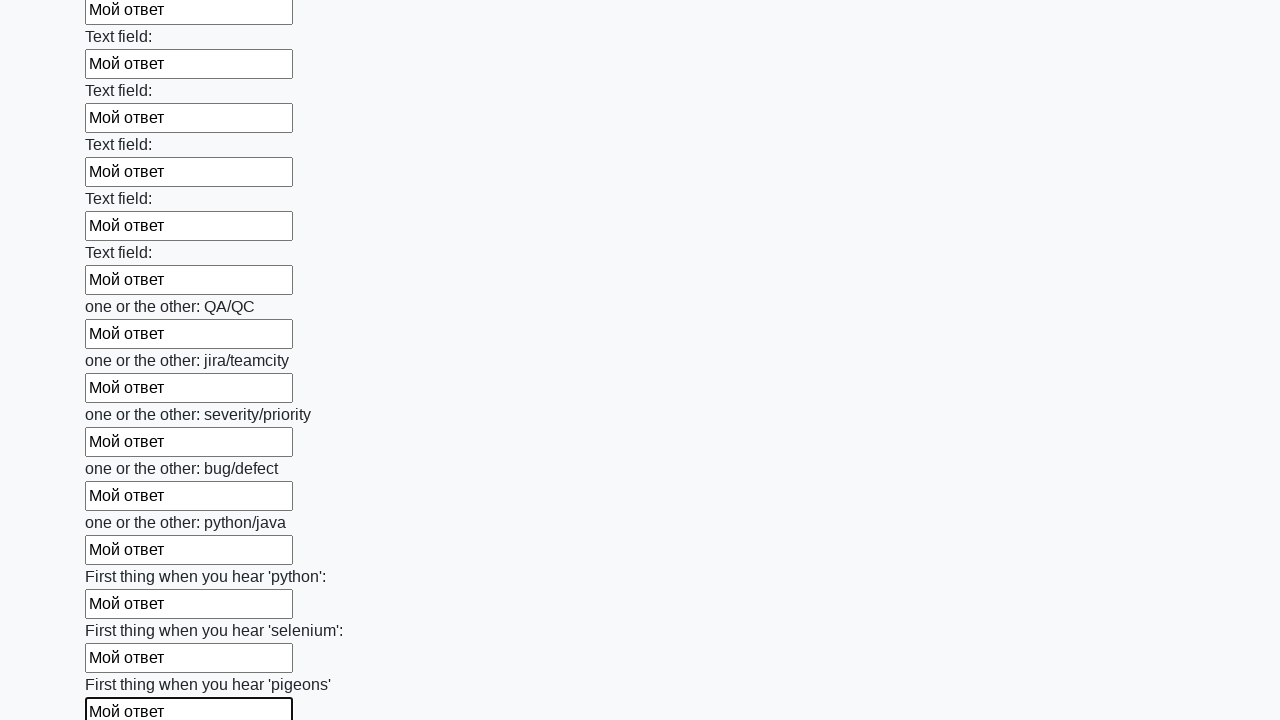

Filled a text input field with 'Мой ответ' on input[type='text'] >> nth=95
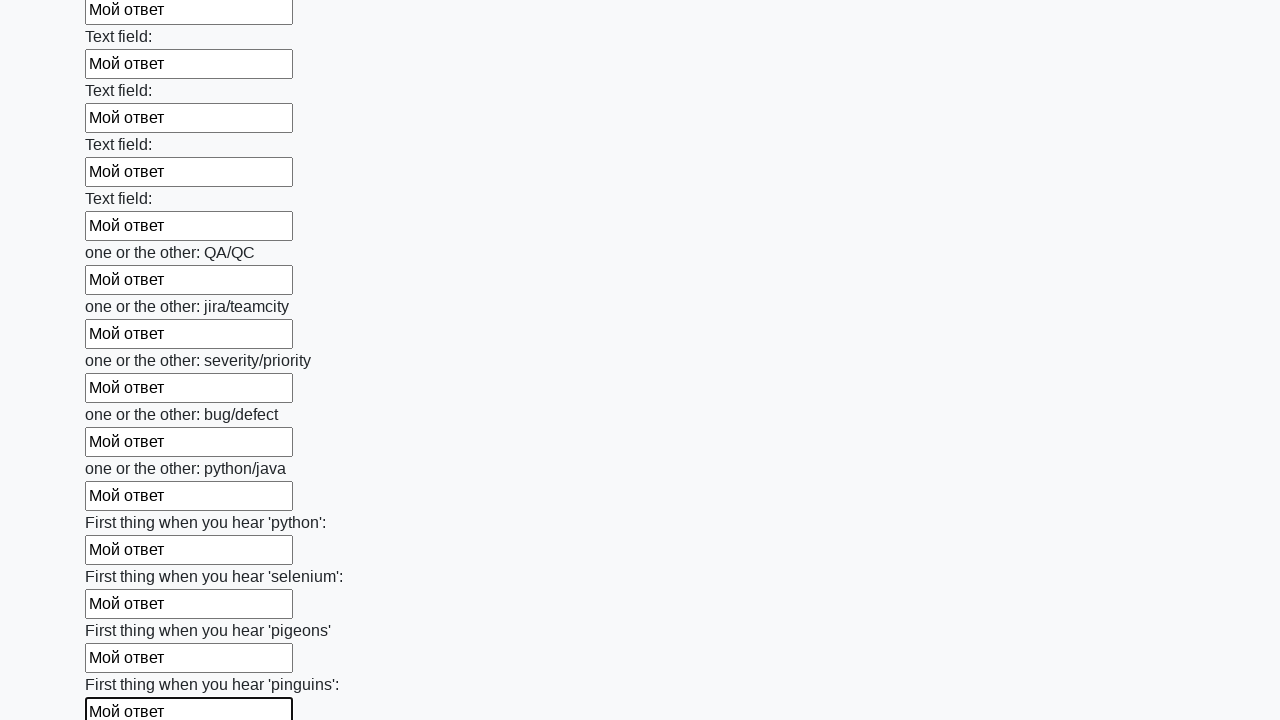

Filled a text input field with 'Мой ответ' on input[type='text'] >> nth=96
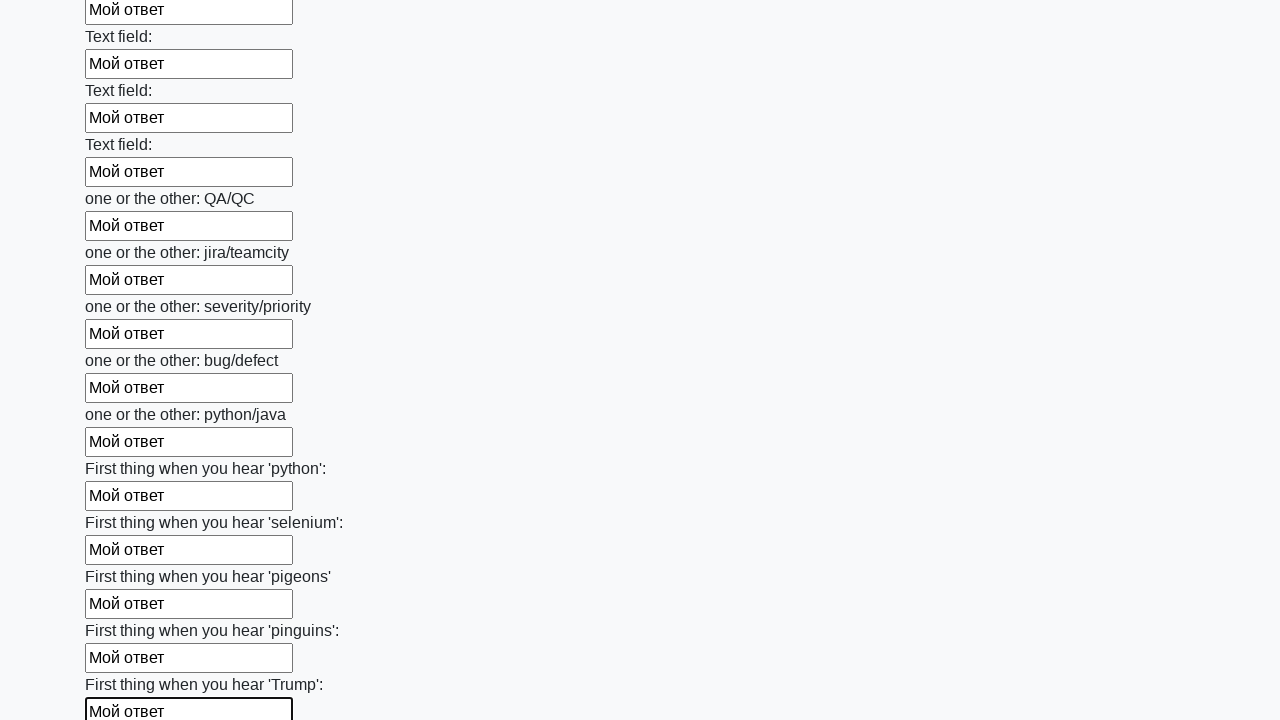

Filled a text input field with 'Мой ответ' on input[type='text'] >> nth=97
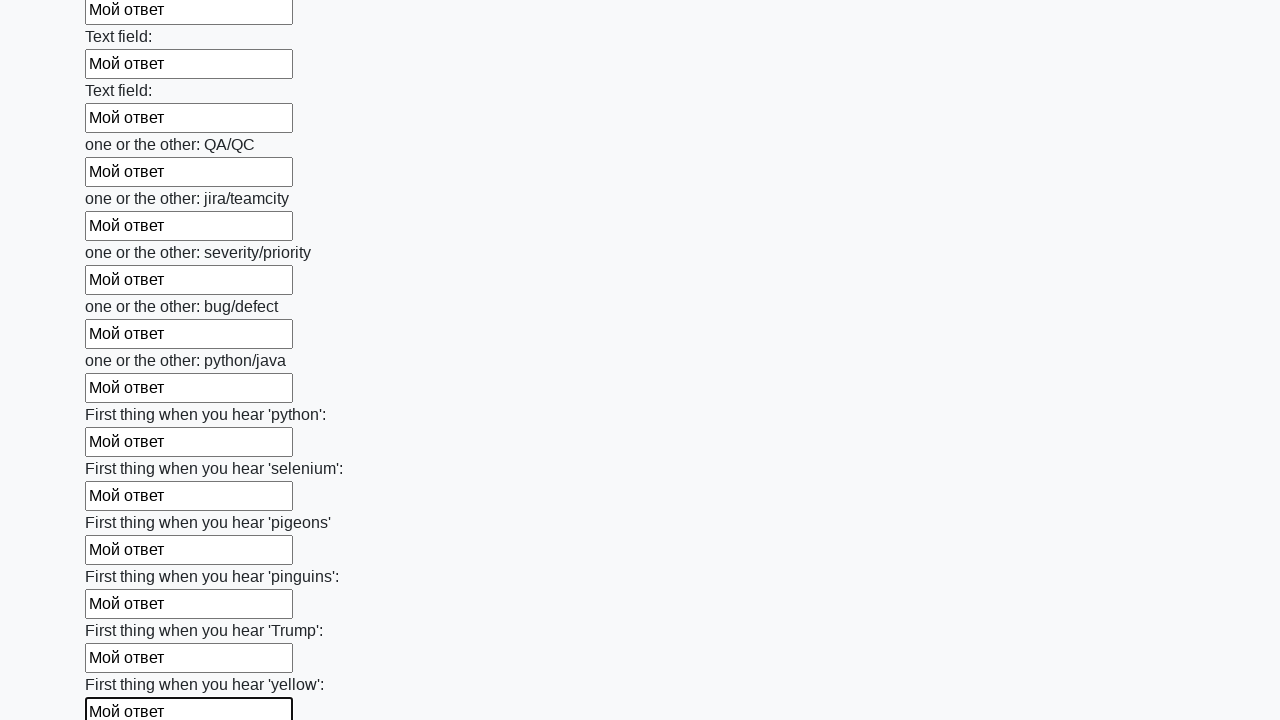

Filled a text input field with 'Мой ответ' on input[type='text'] >> nth=98
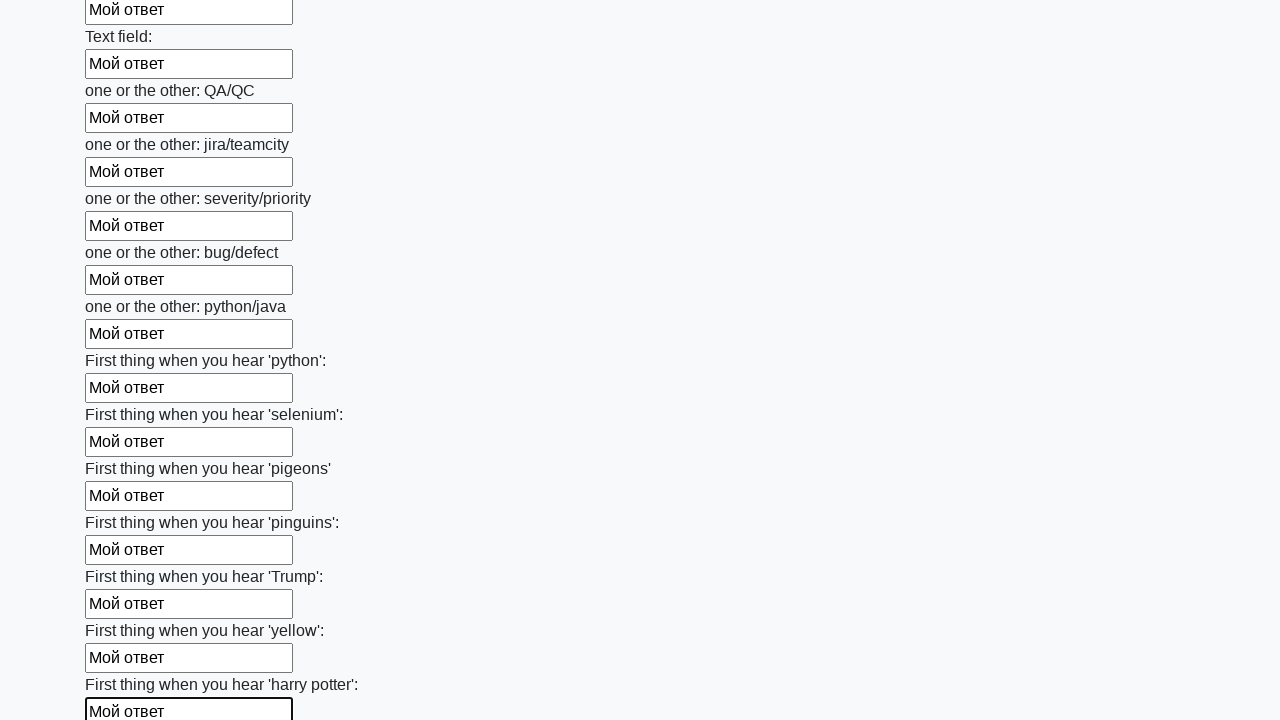

Filled a text input field with 'Мой ответ' on input[type='text'] >> nth=99
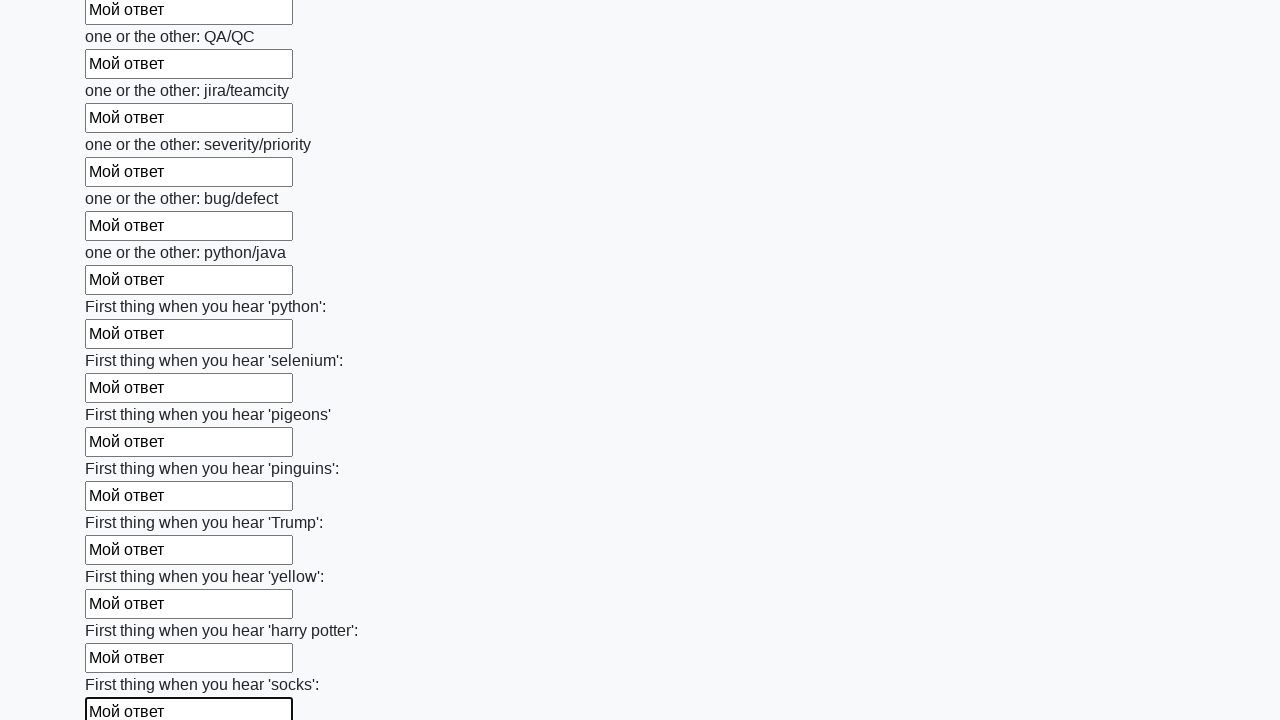

Clicked the submit button to submit the form at (123, 611) on button.btn
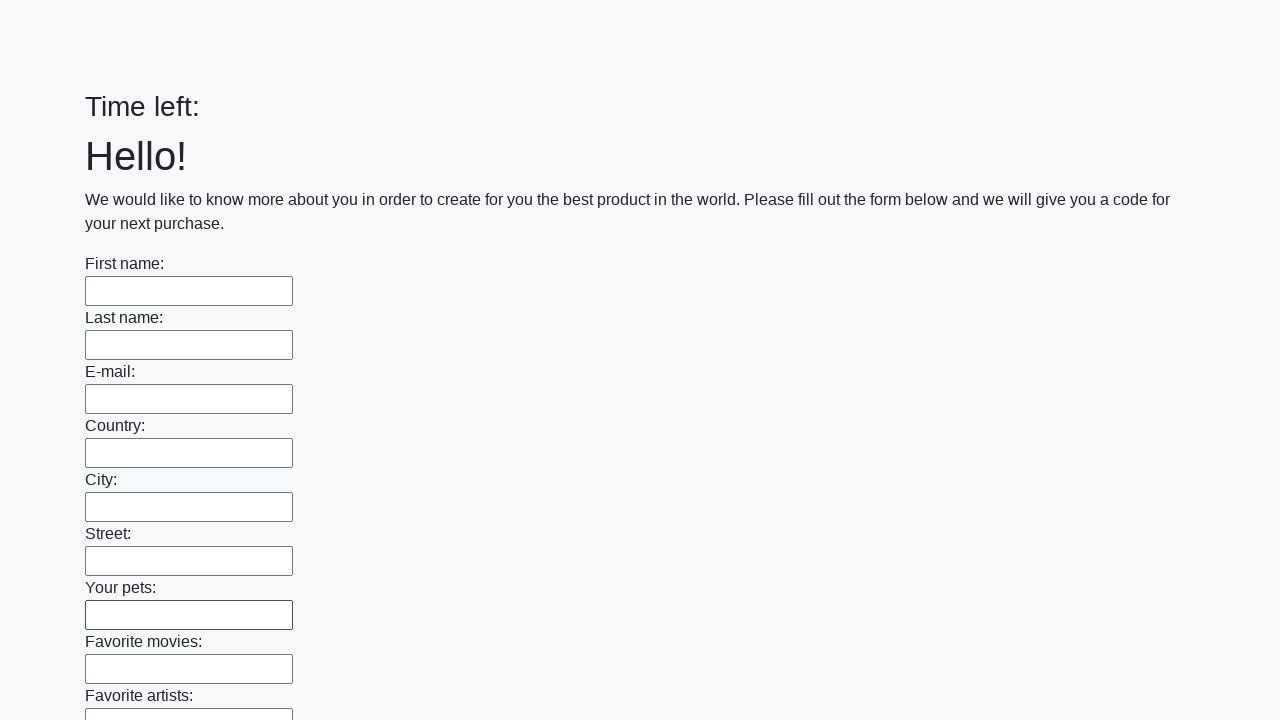

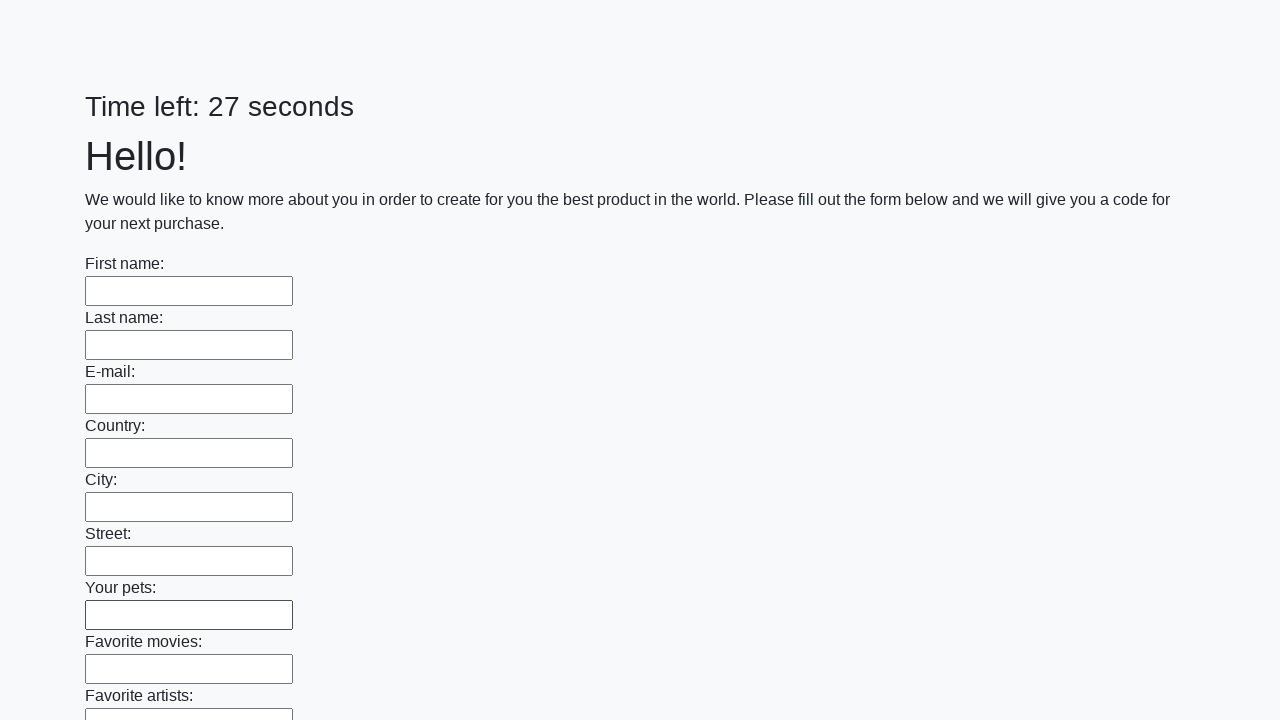